Navigates through multiple pages of a website, scrolling to the bottom of each page to verify content loads properly. Tests page navigation and dynamic scrolling functionality.

Starting URL: https://sjr.pages.dev/

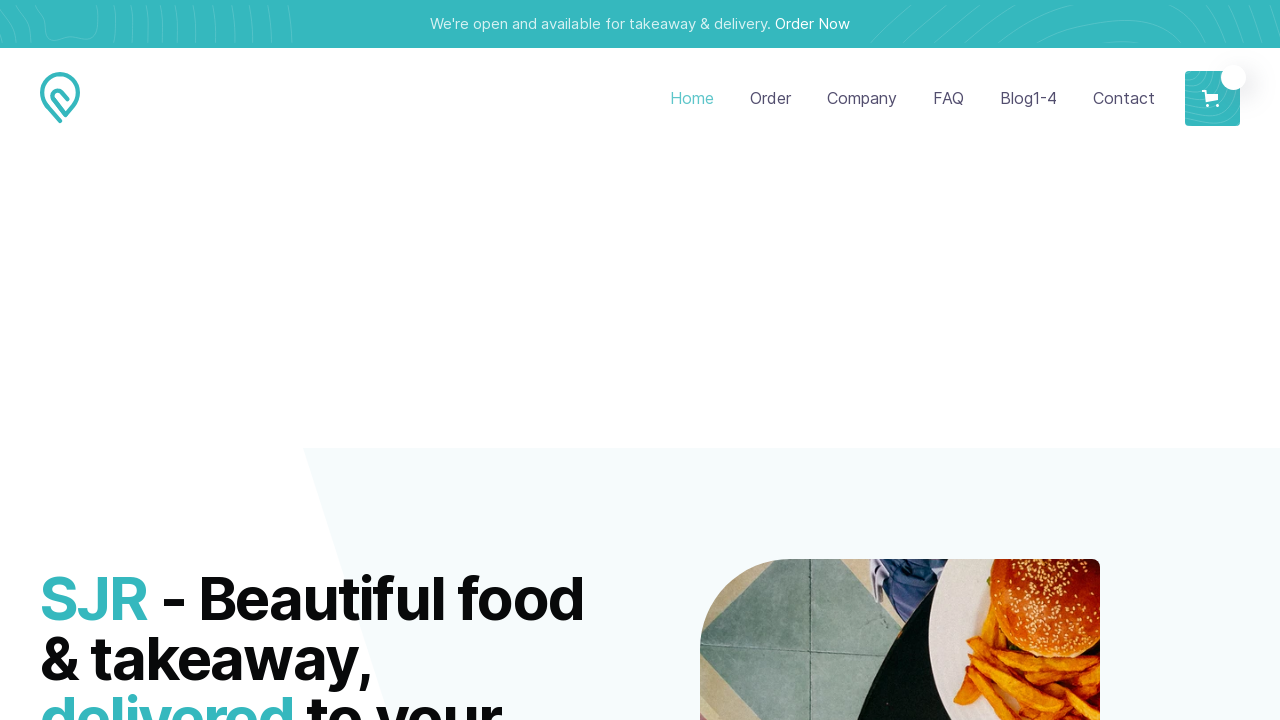

Evaluated initial scroll position
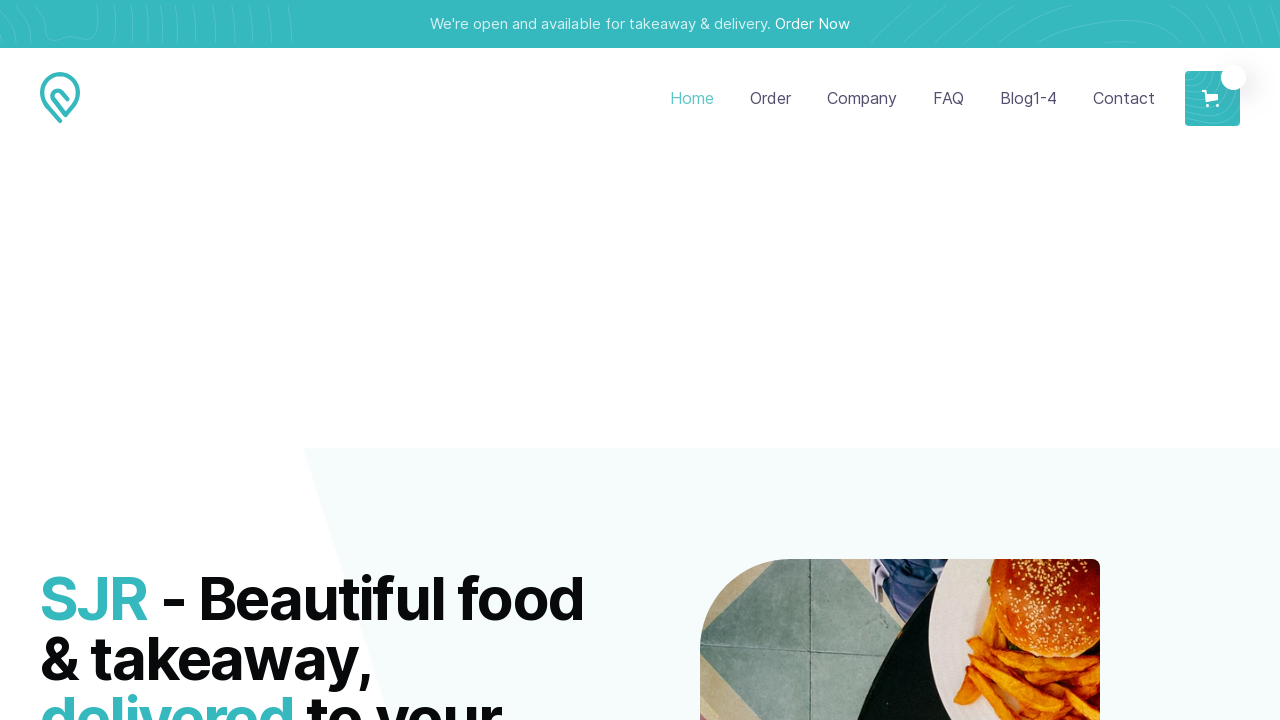

Scrolled down by window height on initial page
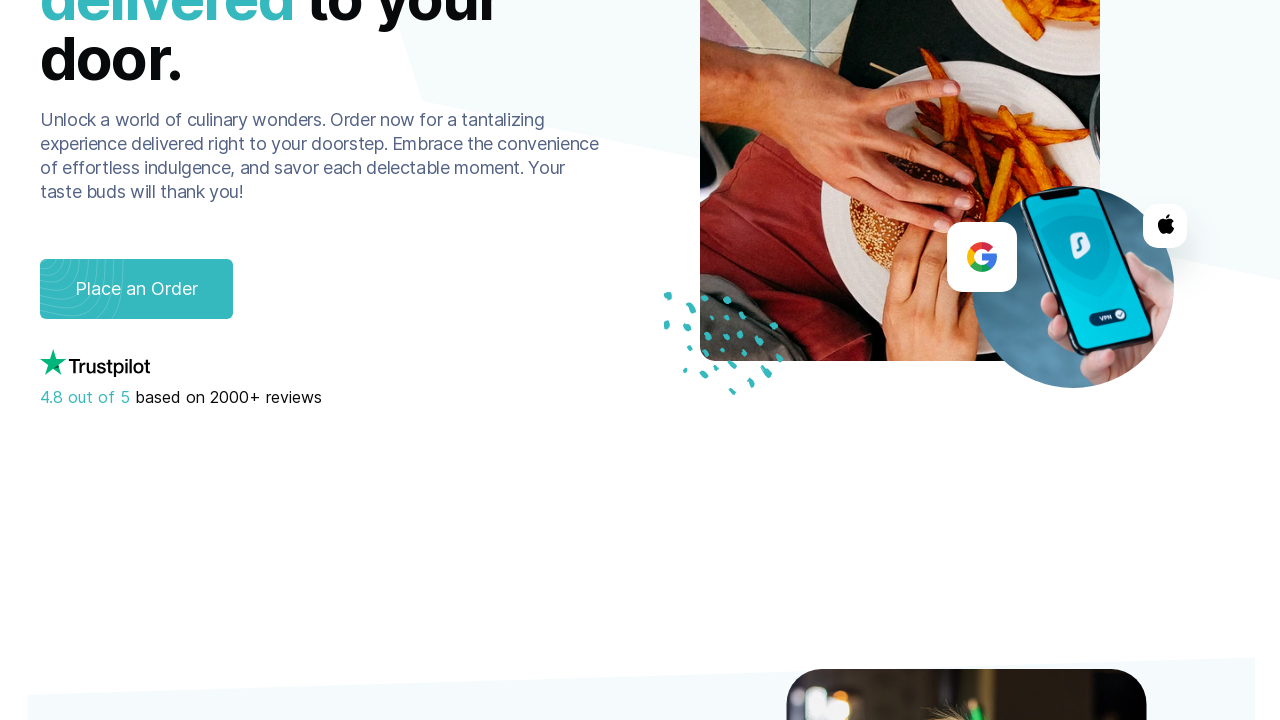

Waited 1 second for content to load
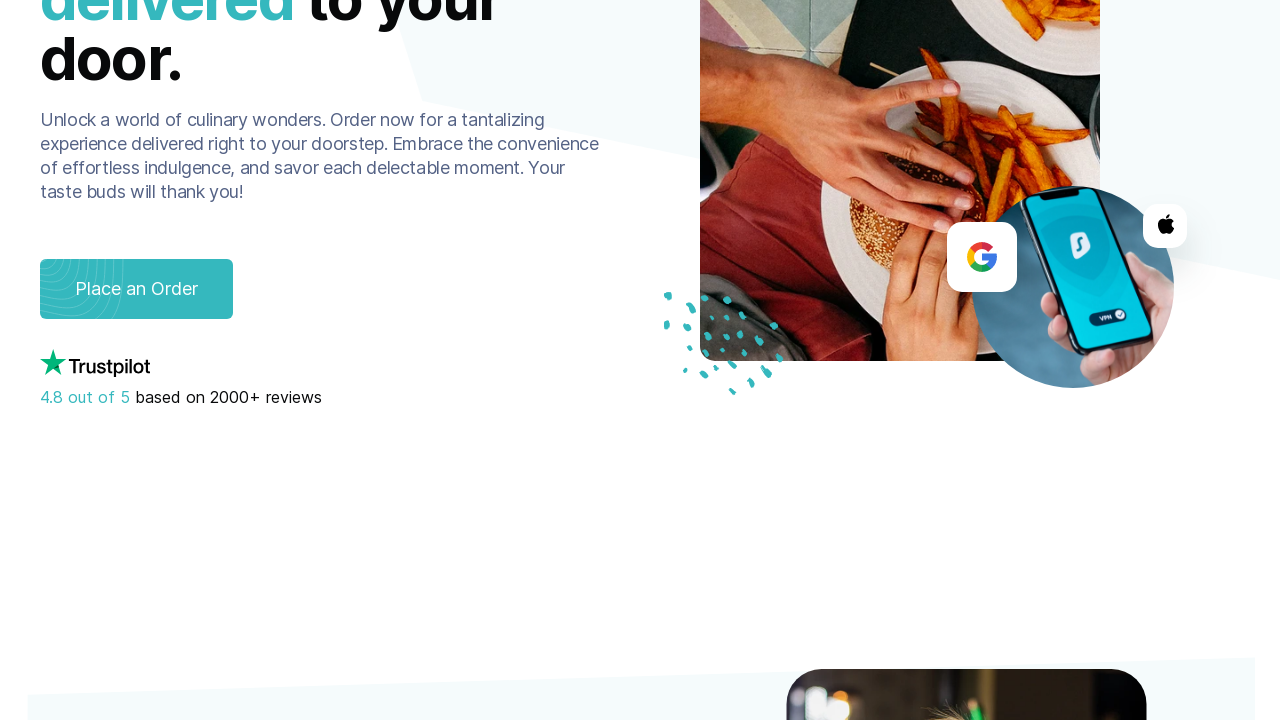

Evaluated current scroll position on initial page
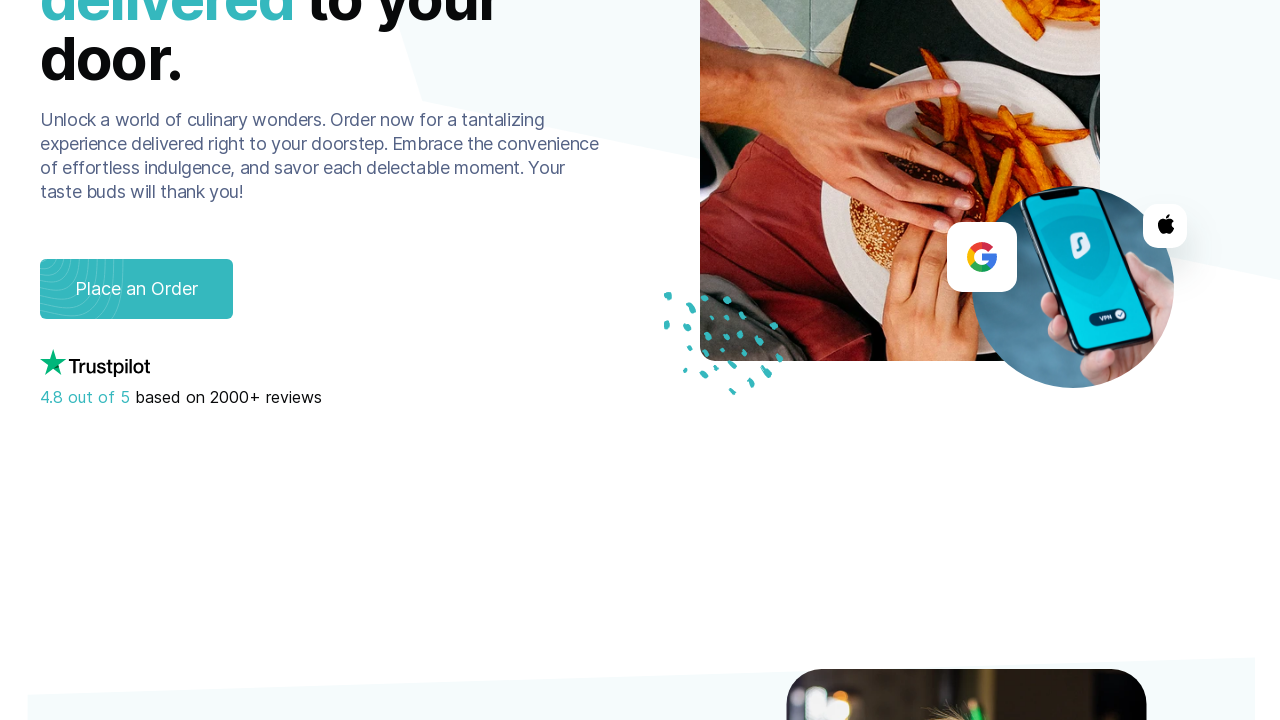

Scrolled down by window height on initial page
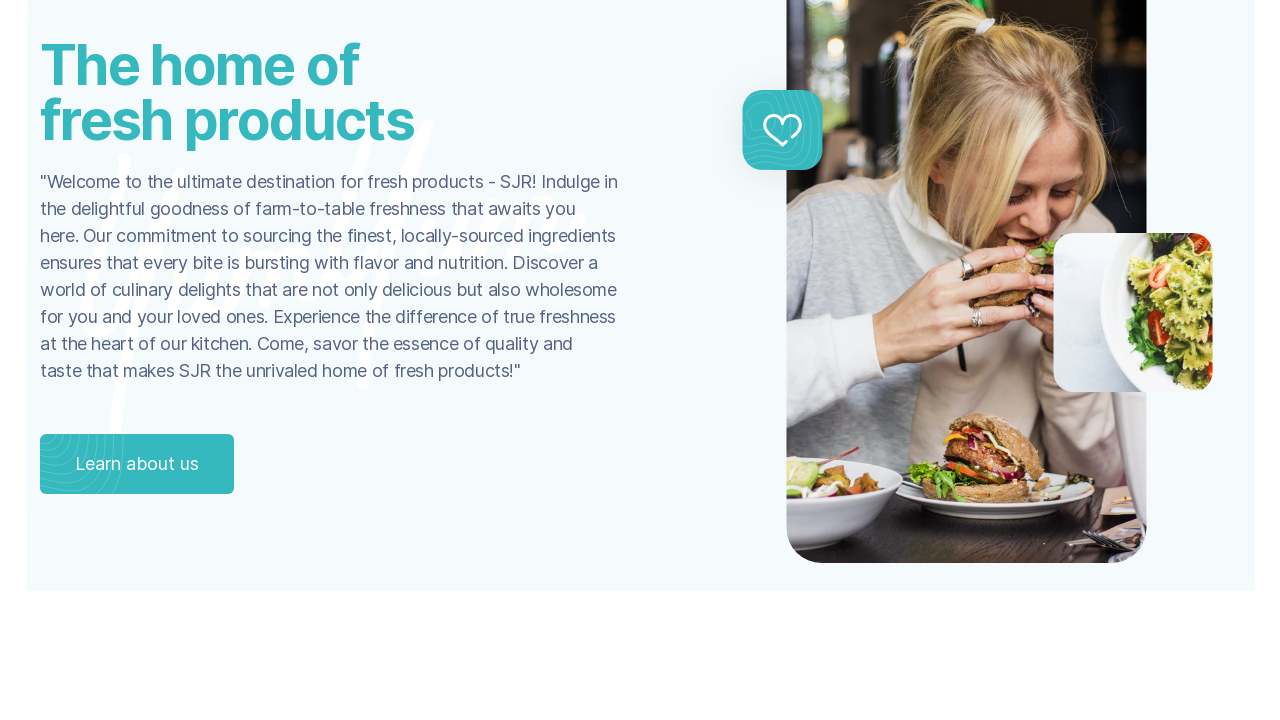

Waited 1 second for content to load
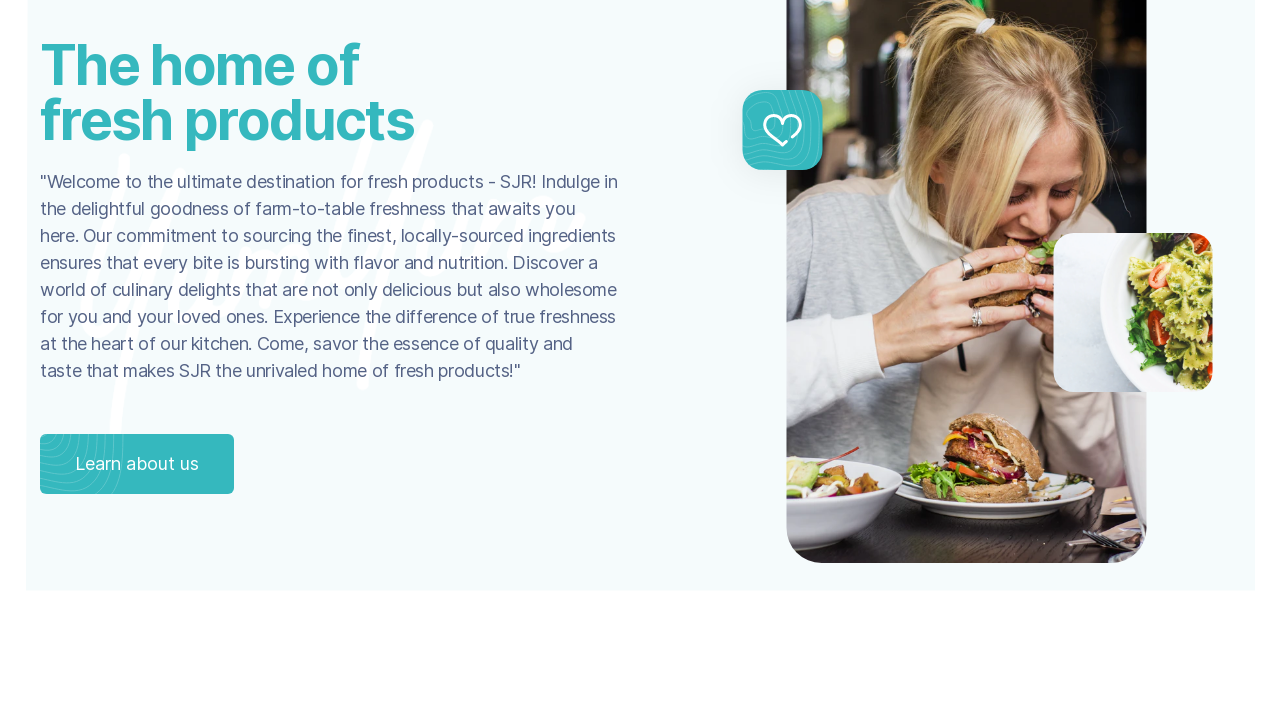

Evaluated current scroll position on initial page
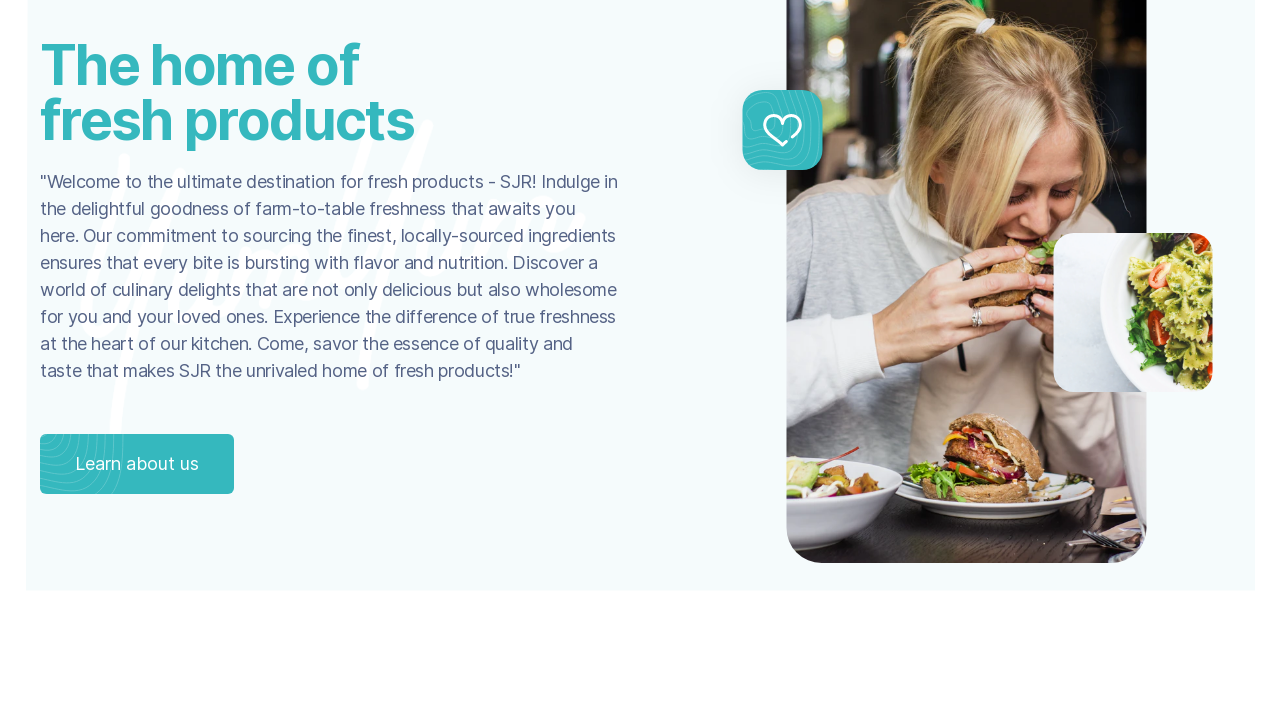

Scrolled down by window height on initial page
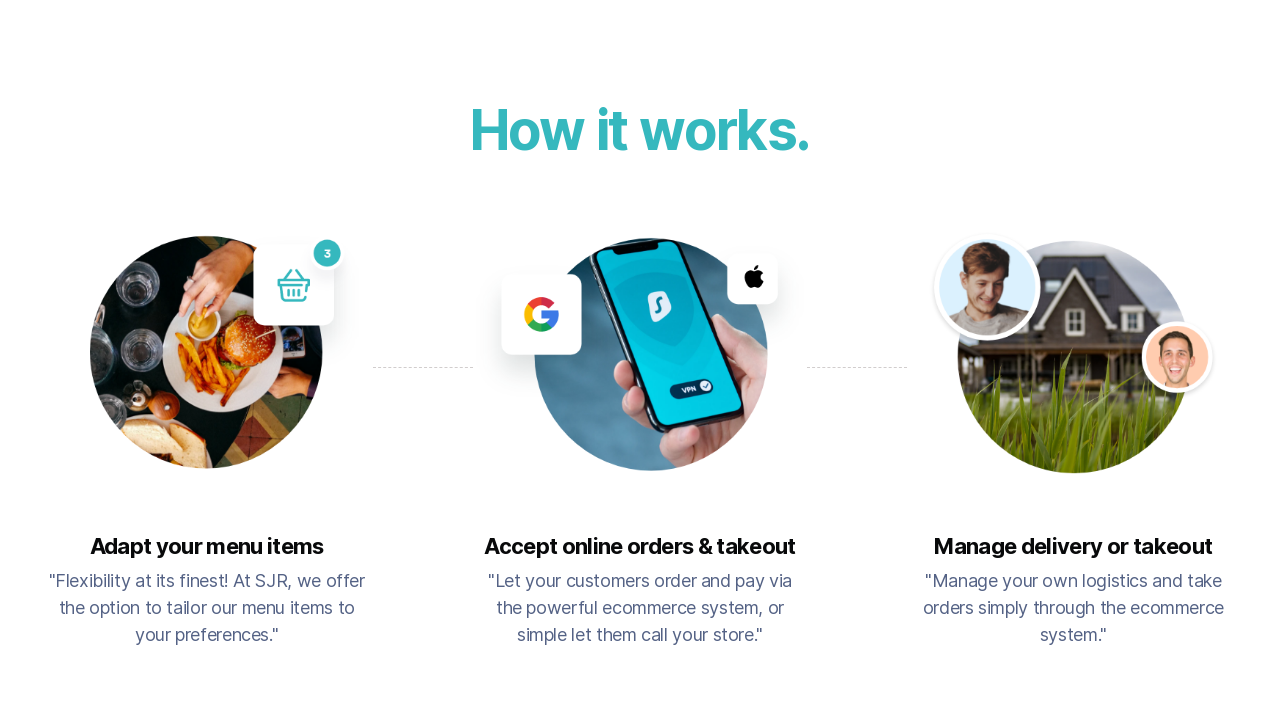

Waited 1 second for content to load
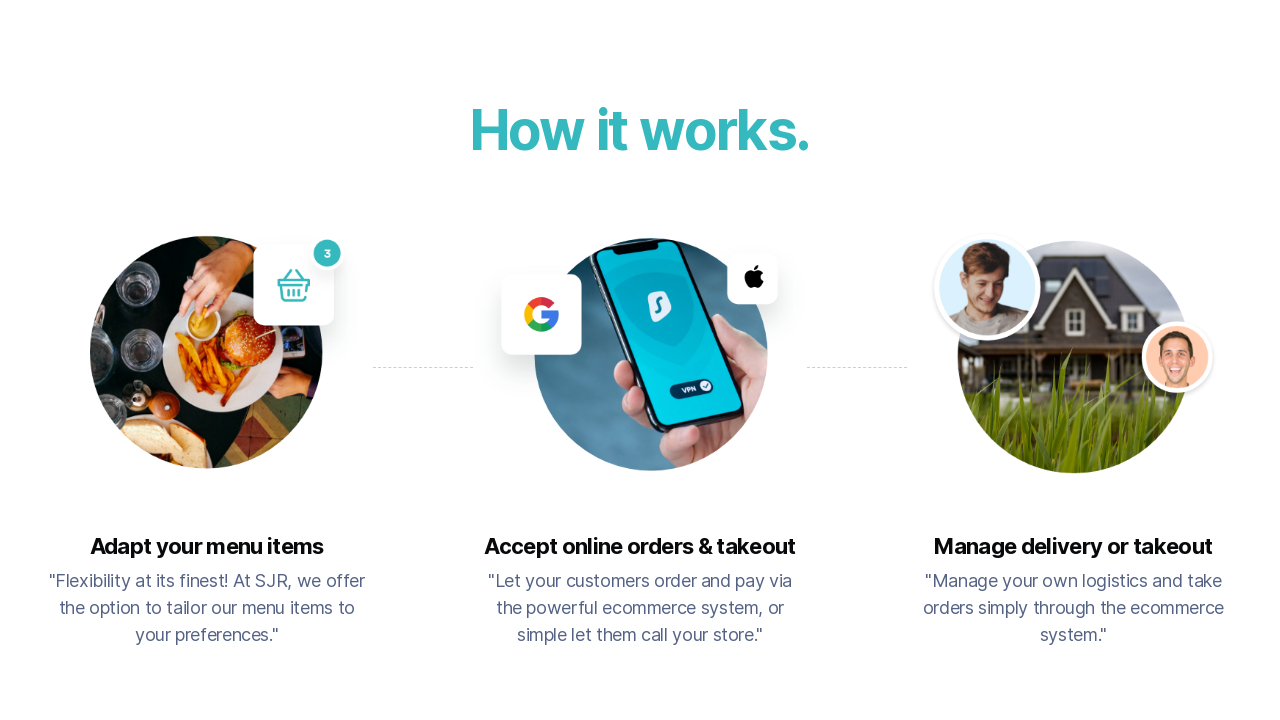

Evaluated current scroll position on initial page
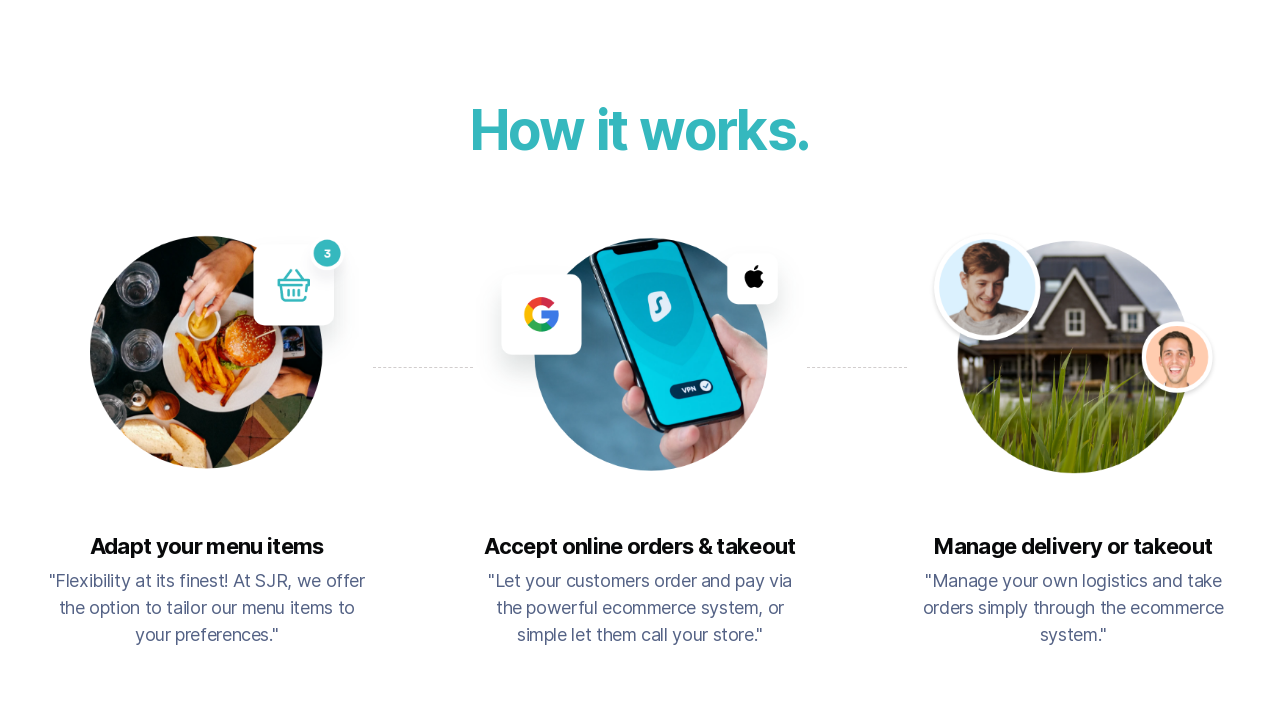

Scrolled down by window height on initial page
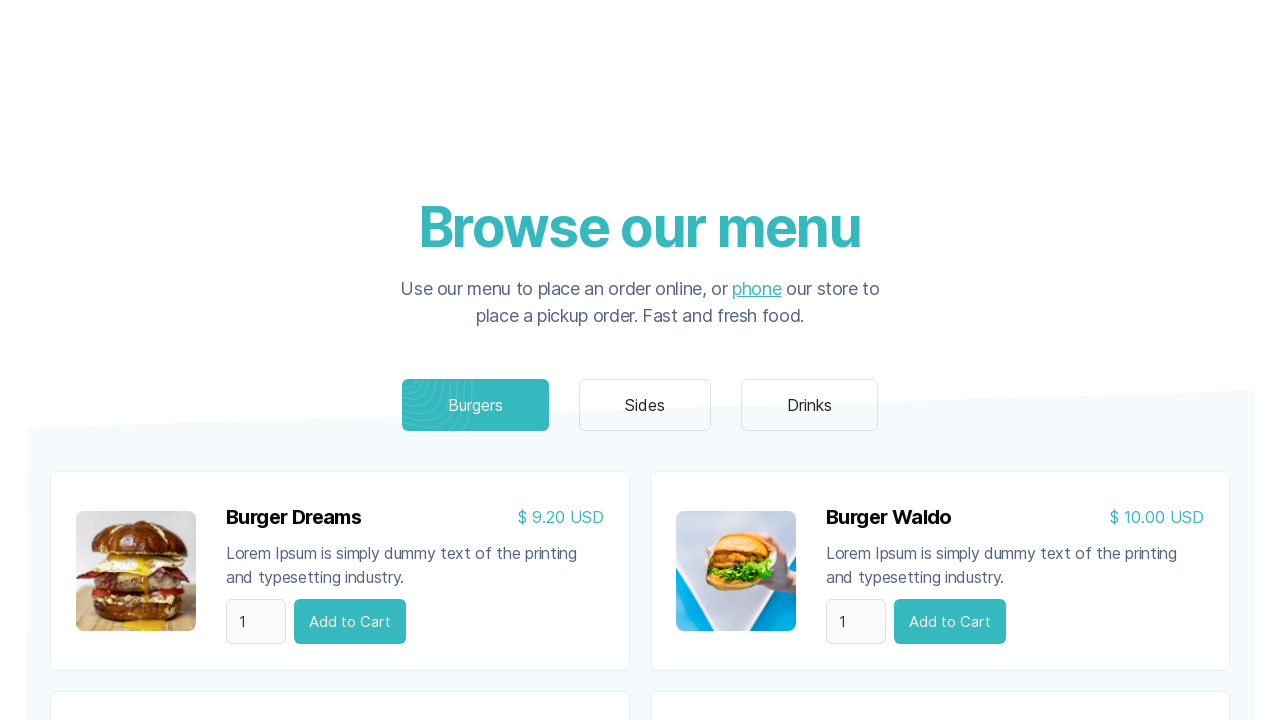

Waited 1 second for content to load
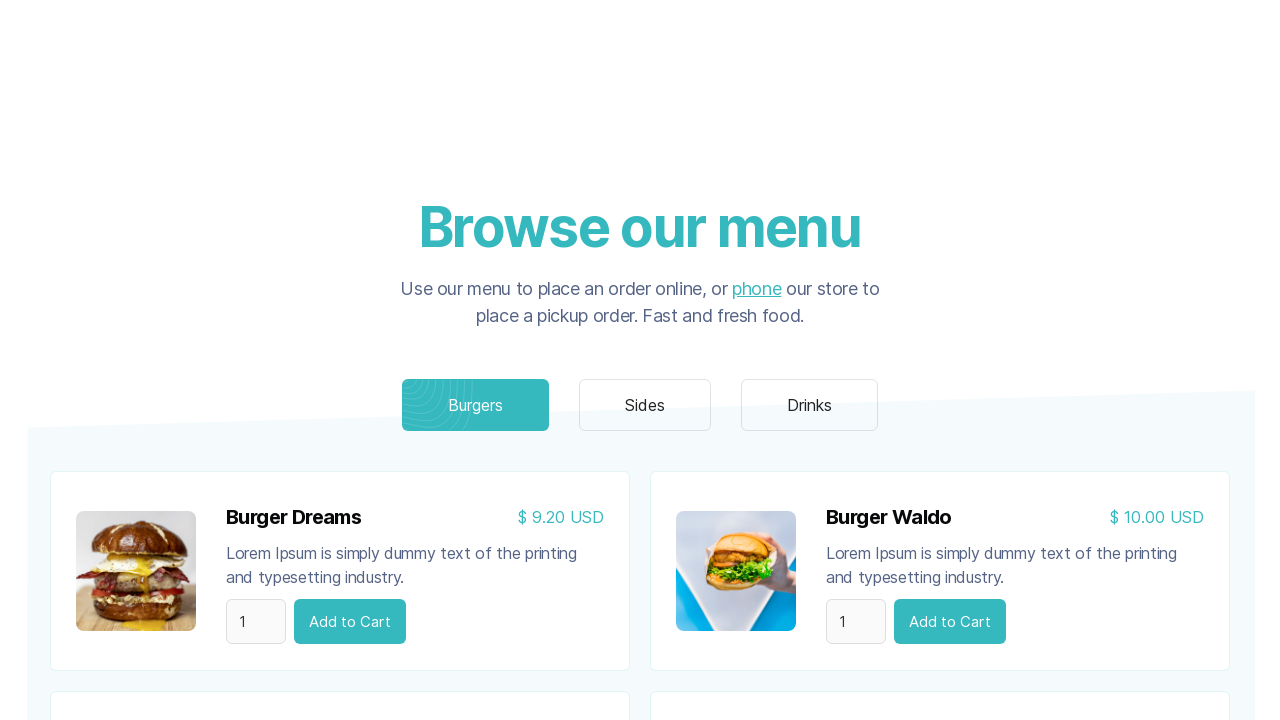

Evaluated current scroll position on initial page
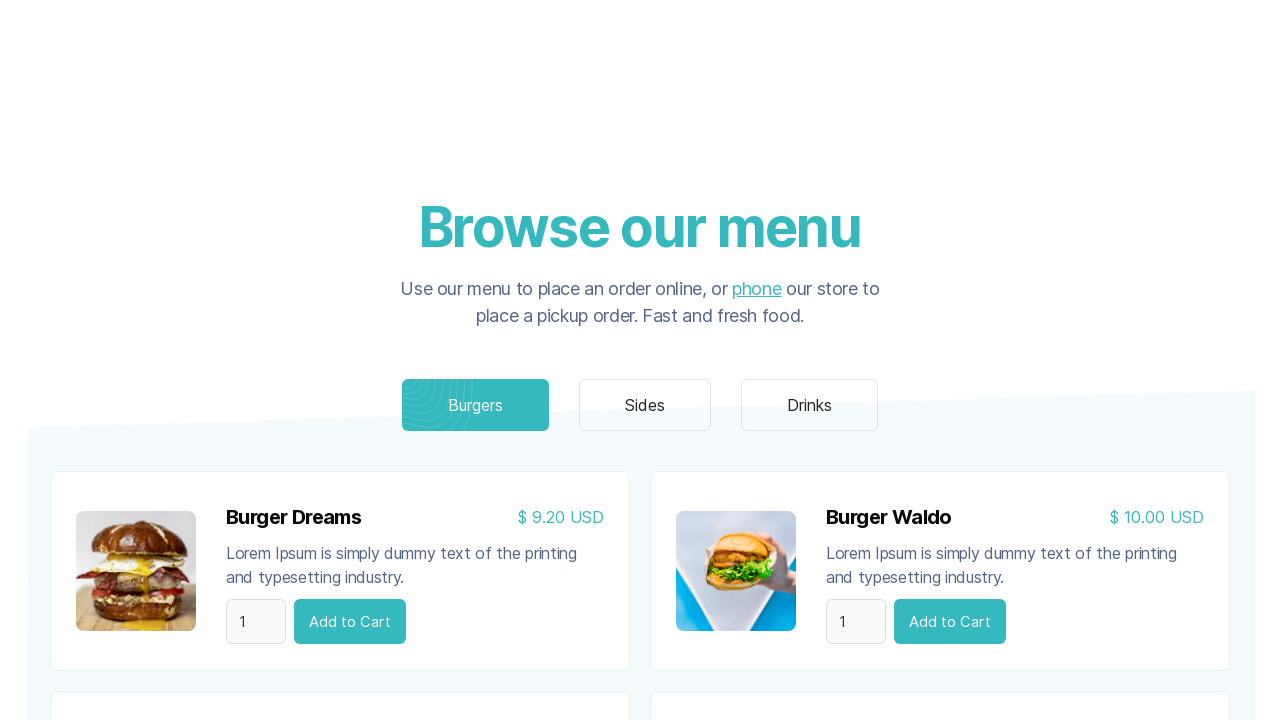

Scrolled down by window height on initial page
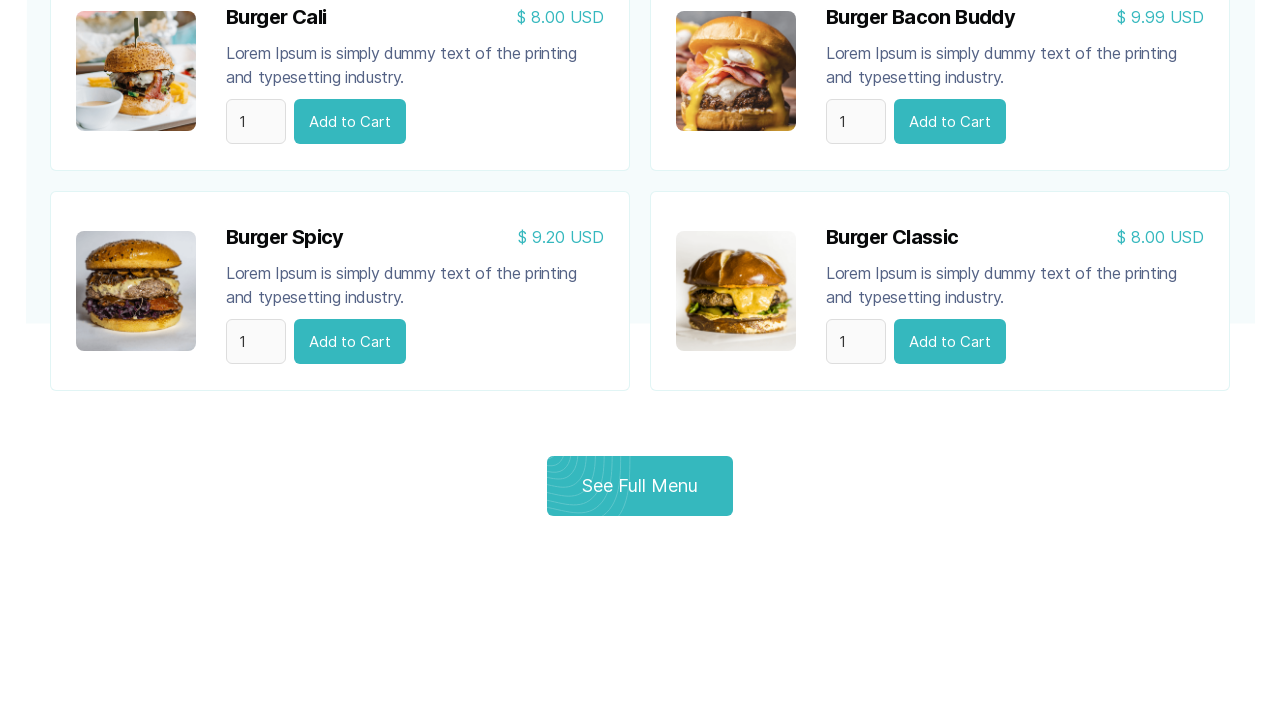

Waited 1 second for content to load
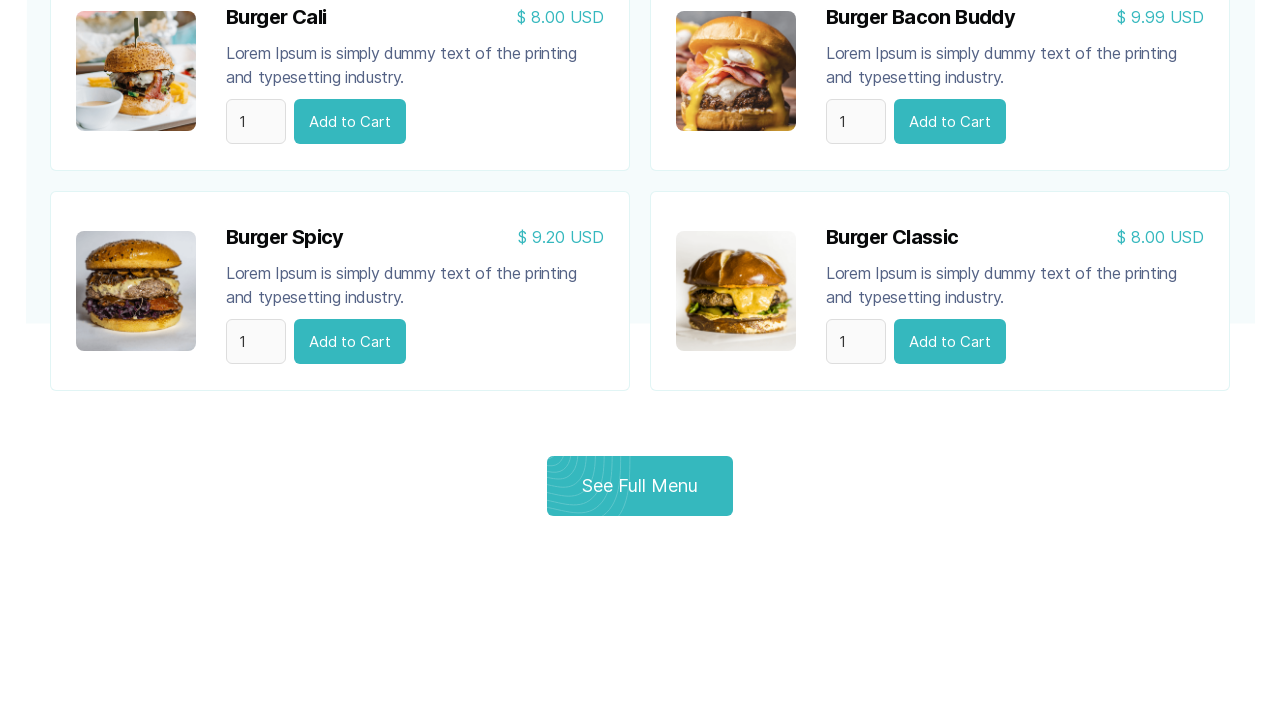

Evaluated current scroll position on initial page
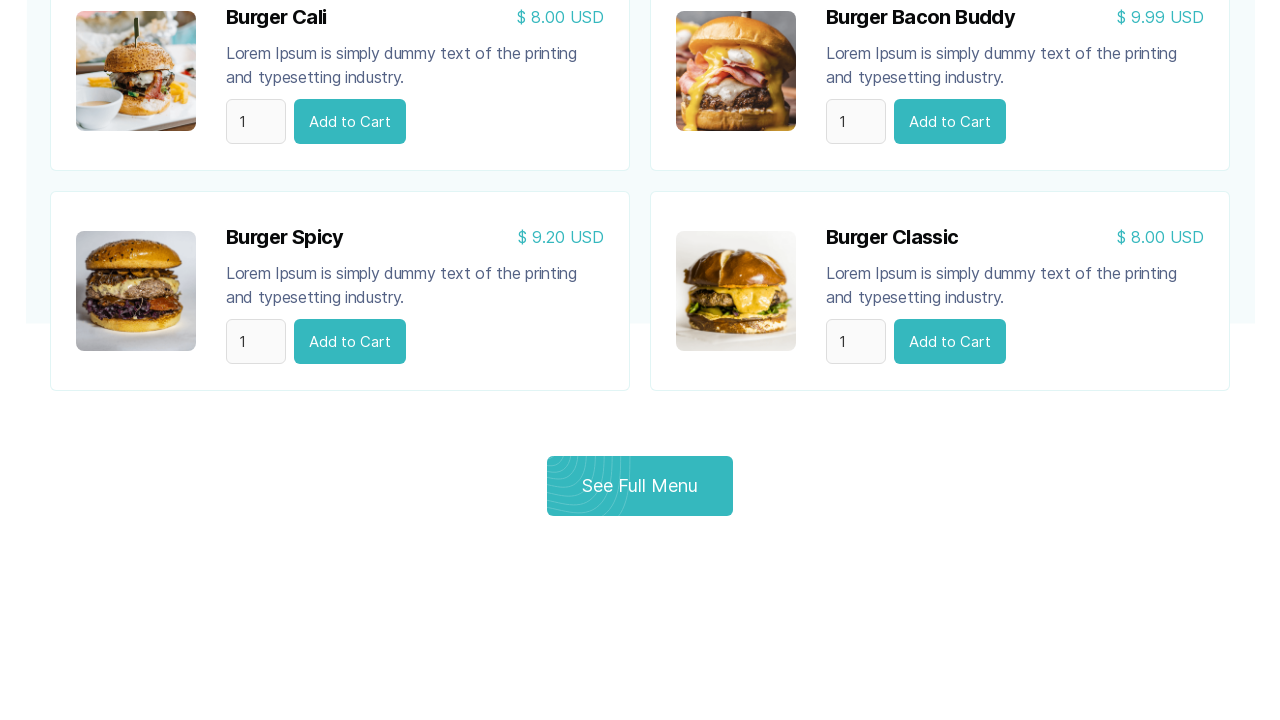

Scrolled down by window height on initial page
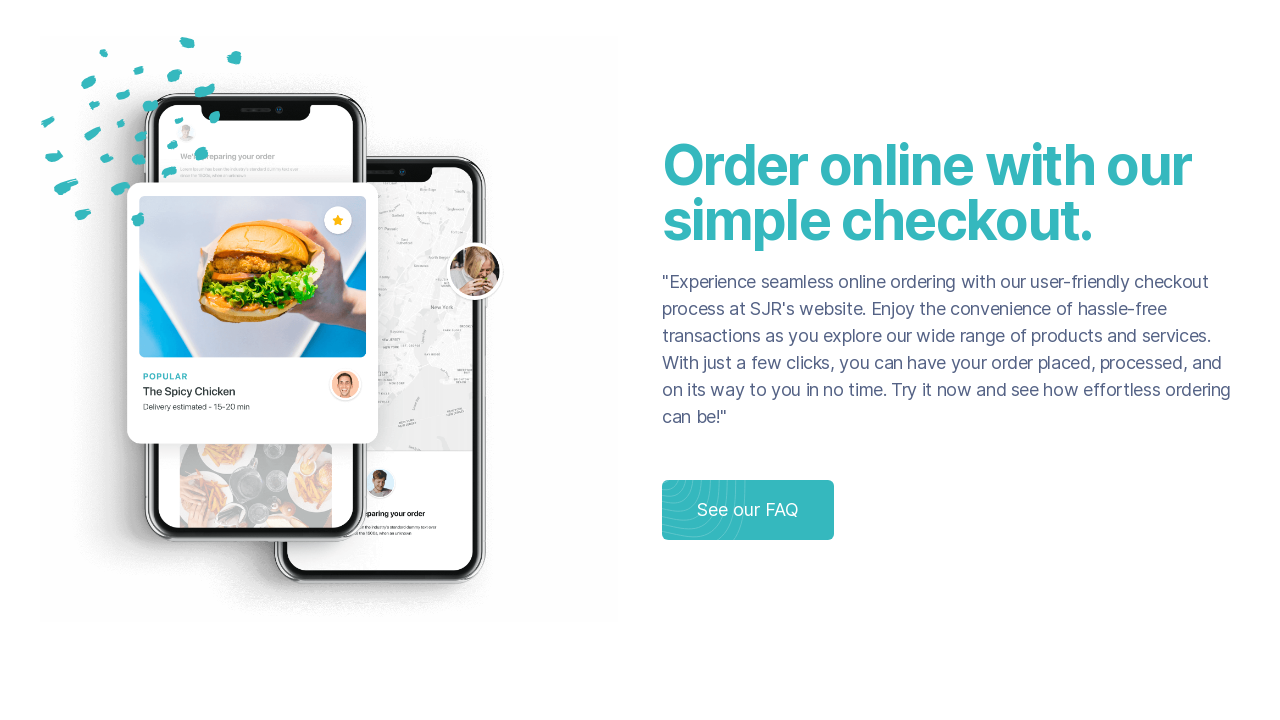

Waited 1 second for content to load
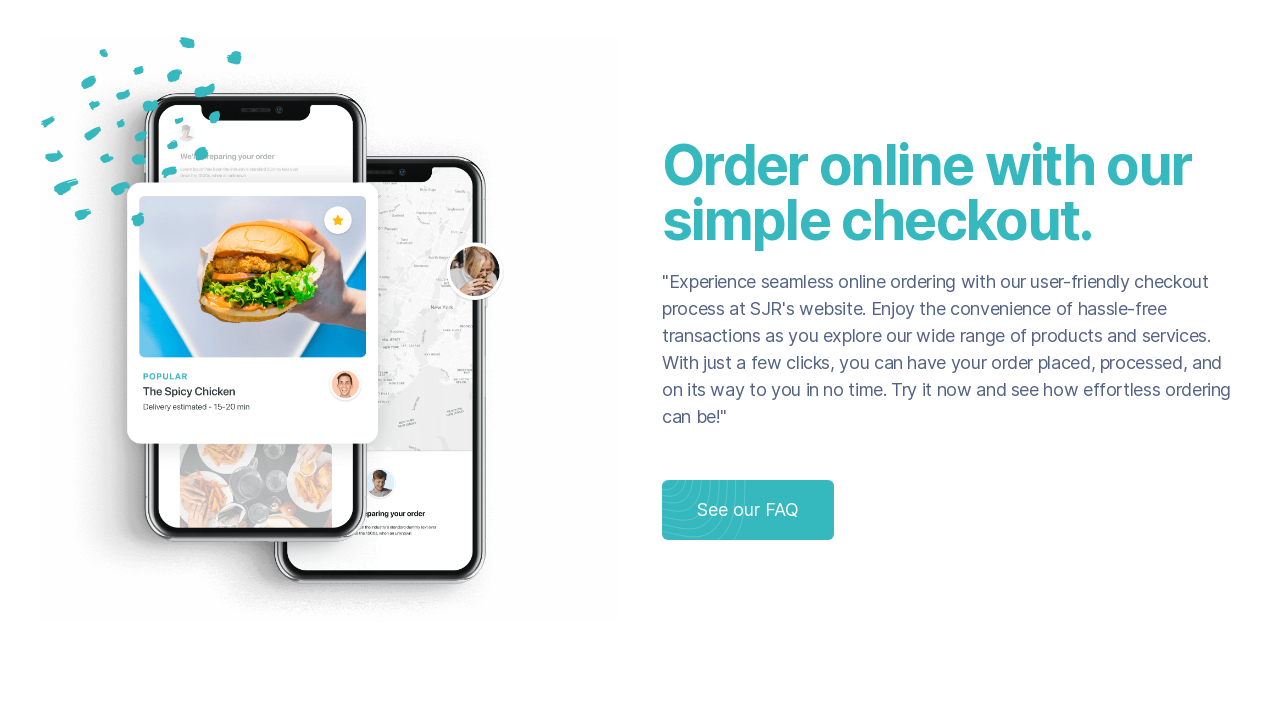

Evaluated current scroll position on initial page
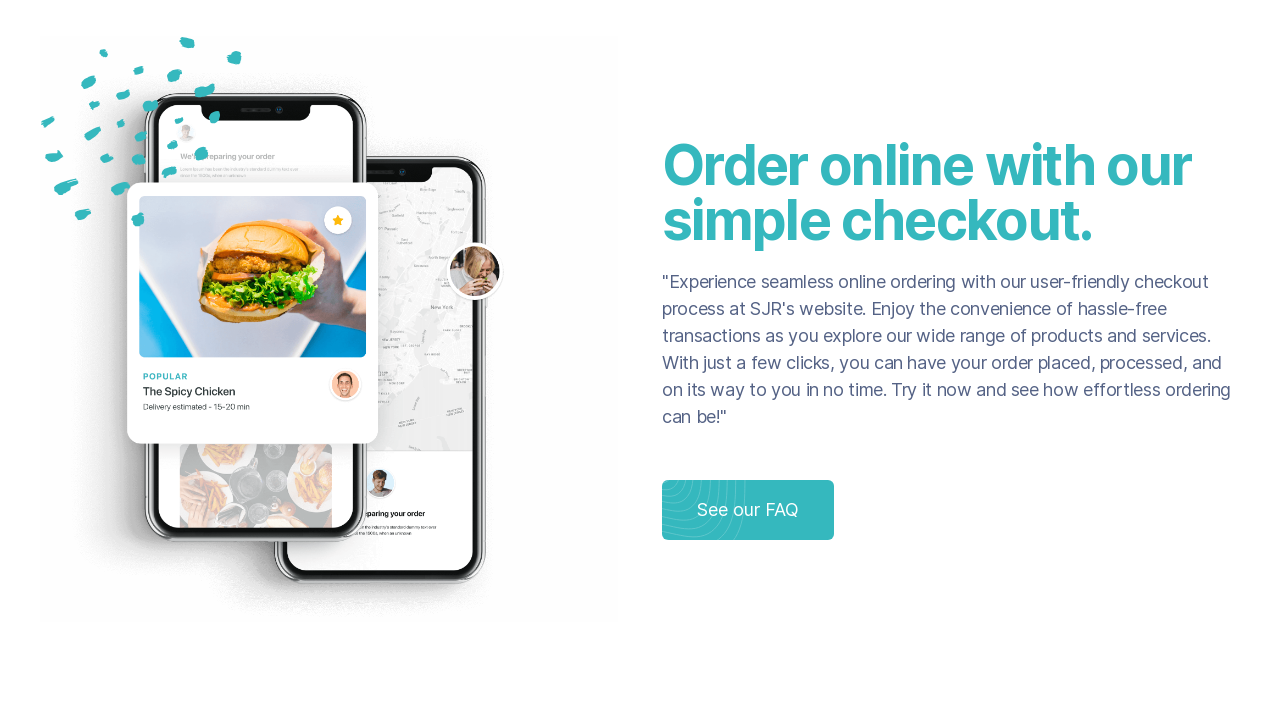

Scrolled down by window height on initial page
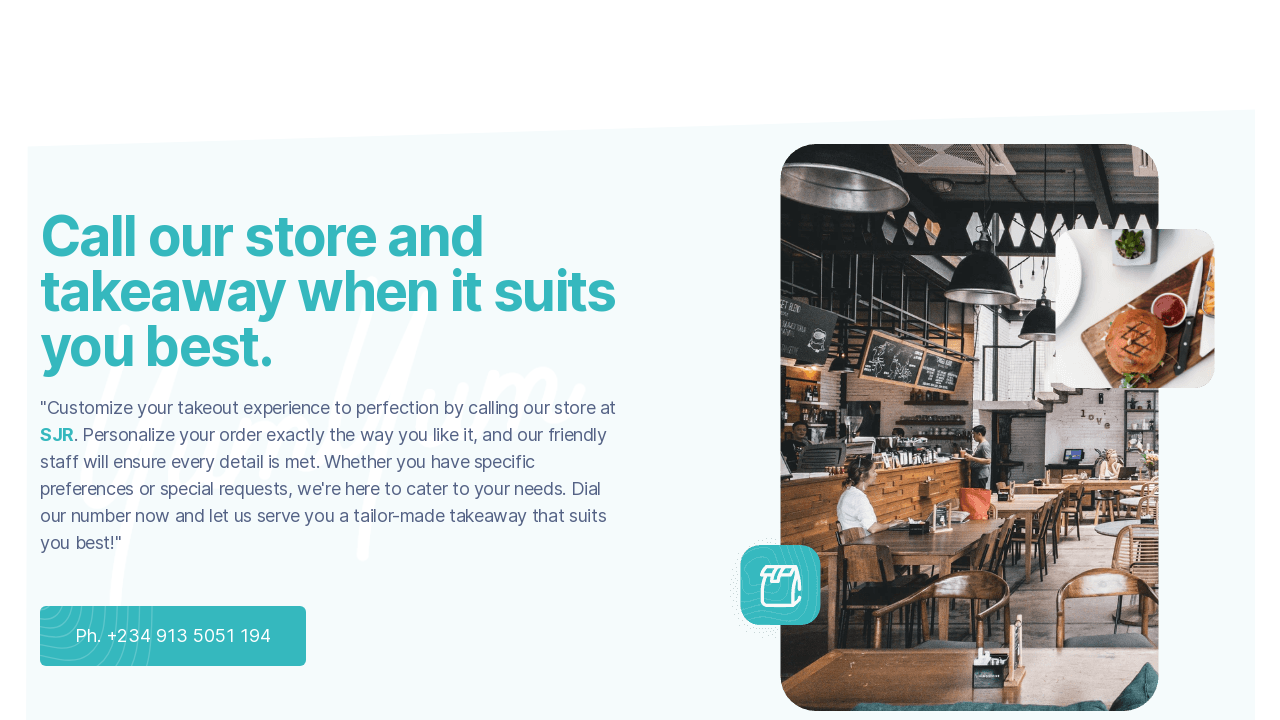

Waited 1 second for content to load
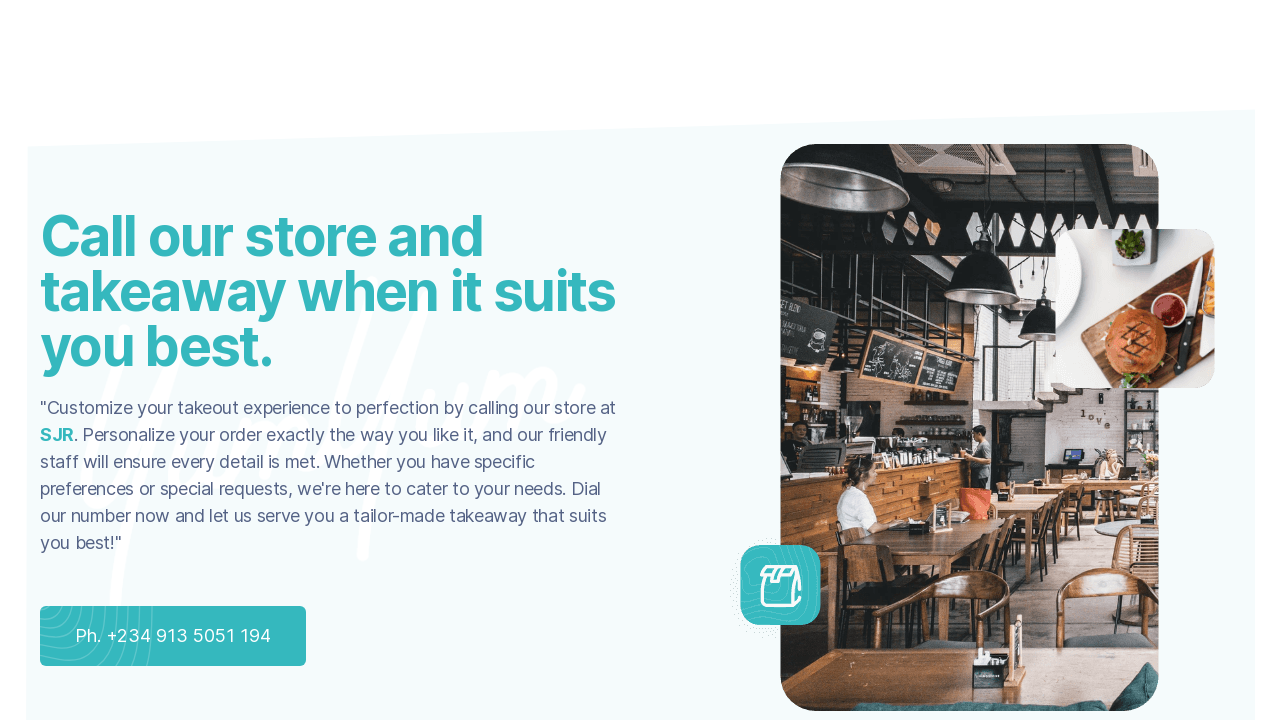

Evaluated current scroll position on initial page
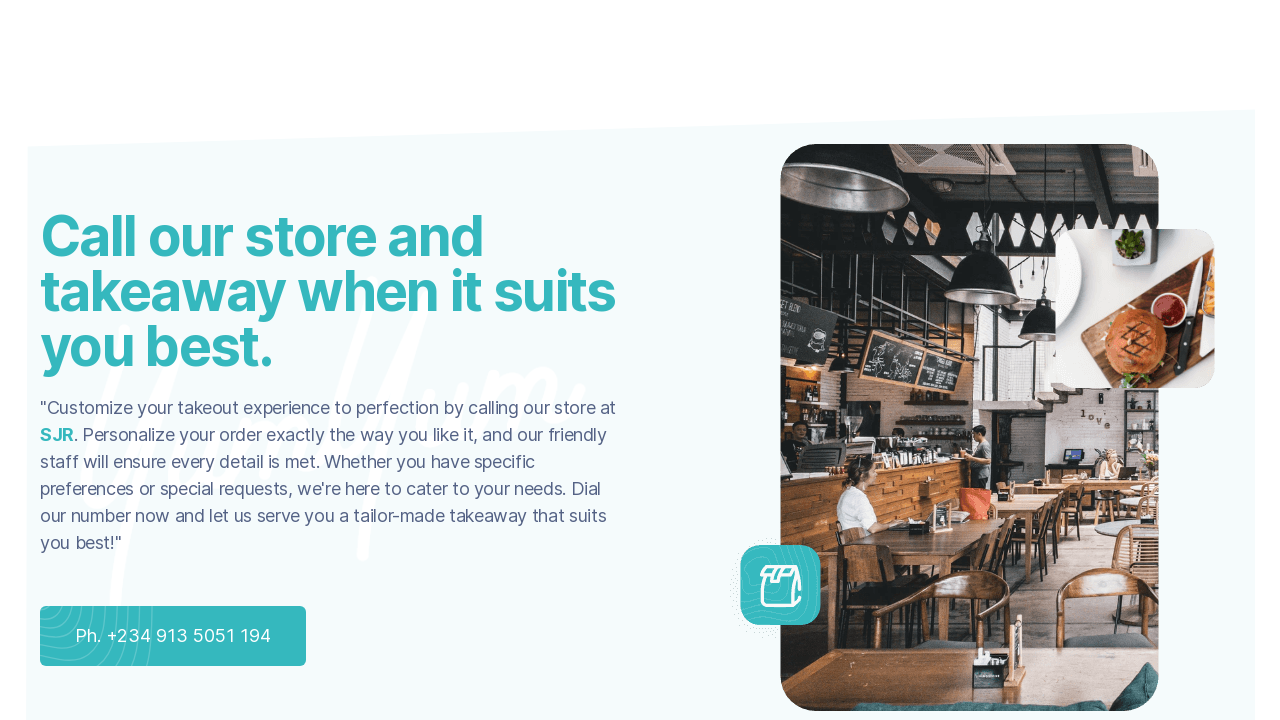

Scrolled down by window height on initial page
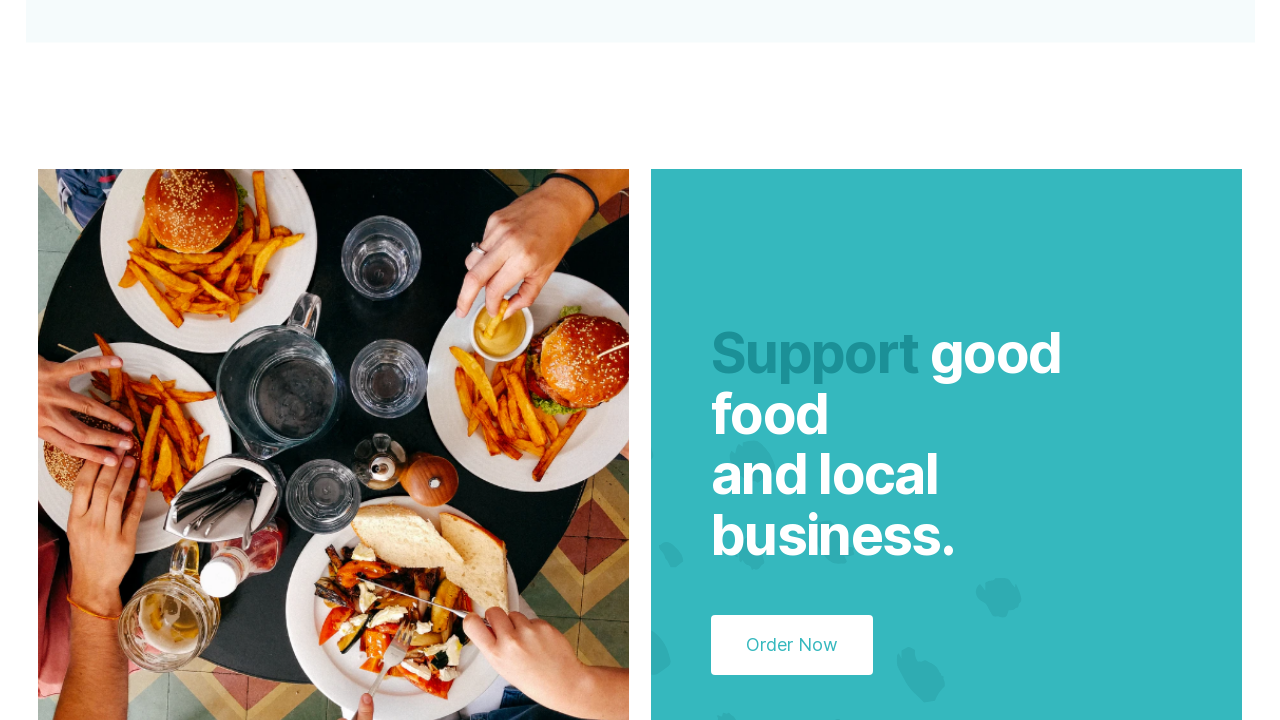

Waited 1 second for content to load
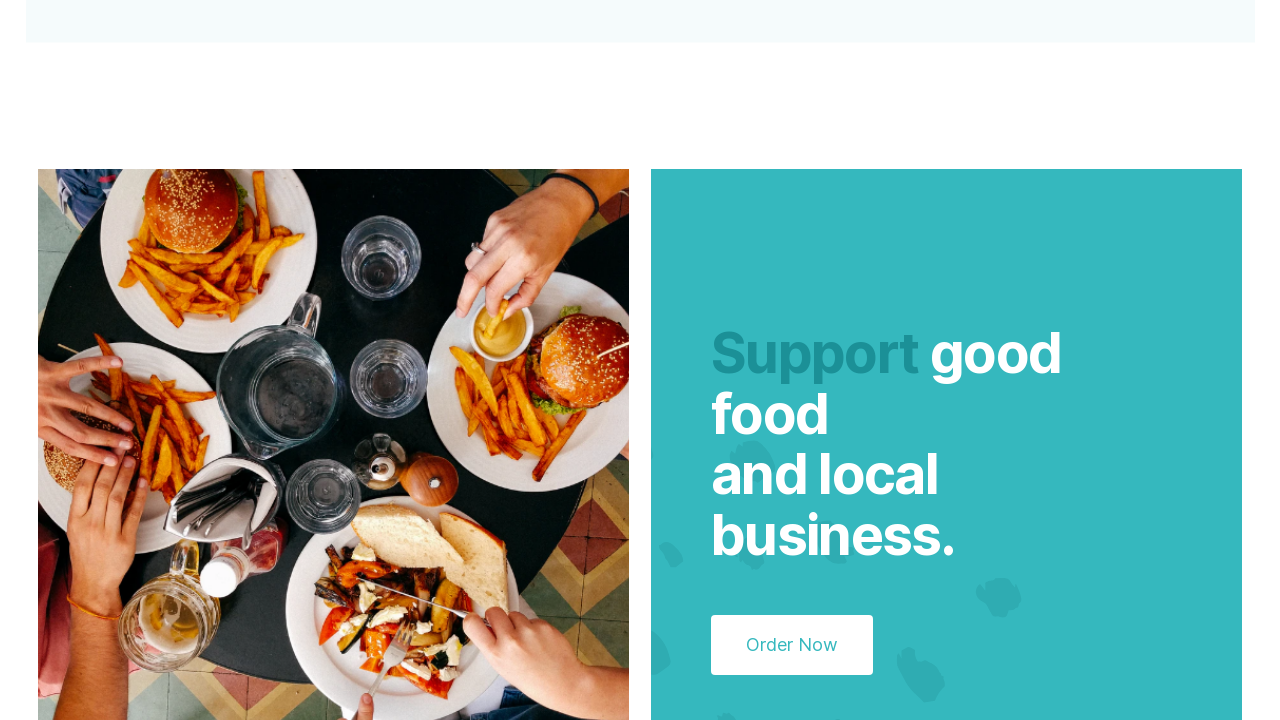

Evaluated current scroll position on initial page
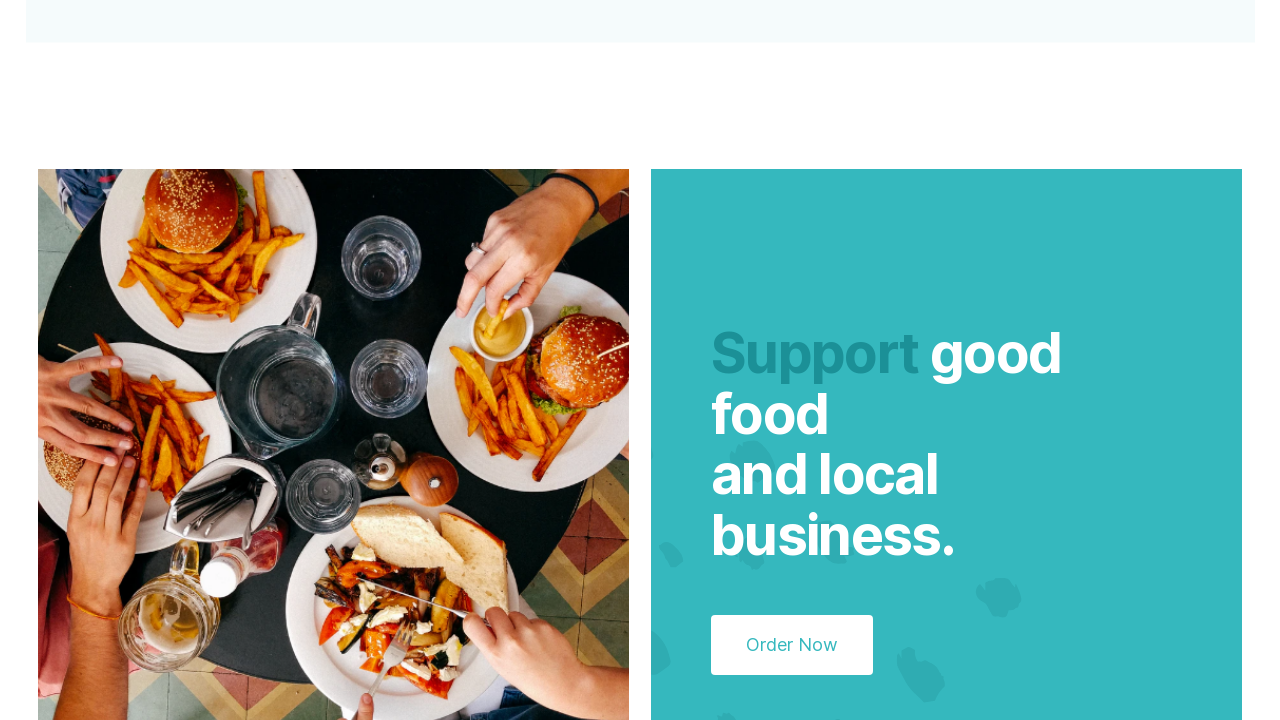

Scrolled down by window height on initial page
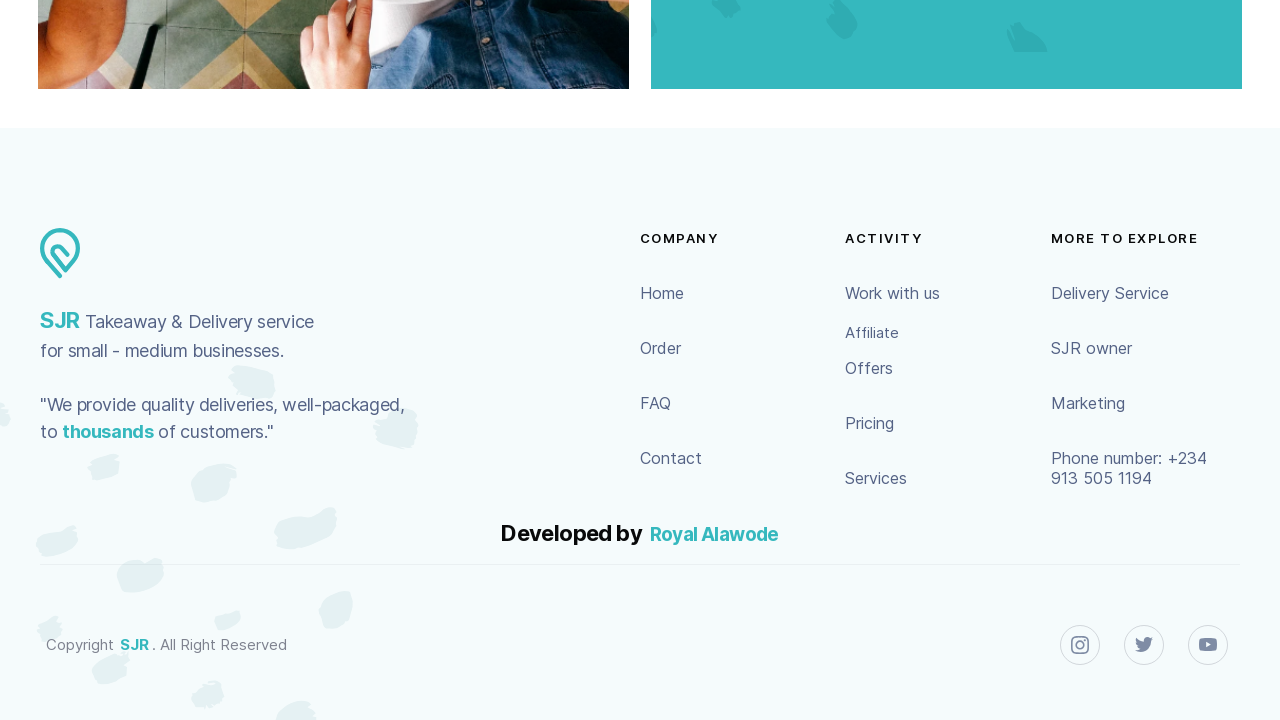

Waited 1 second for content to load
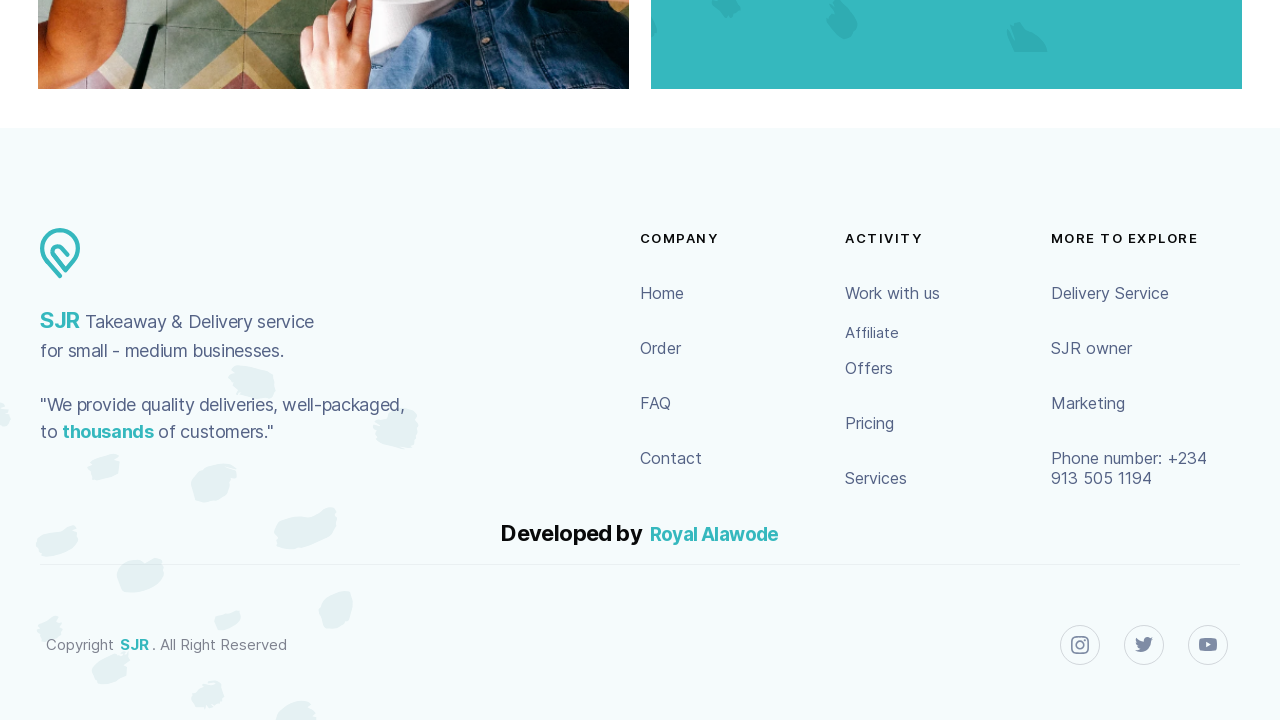

Evaluated current scroll position on initial page
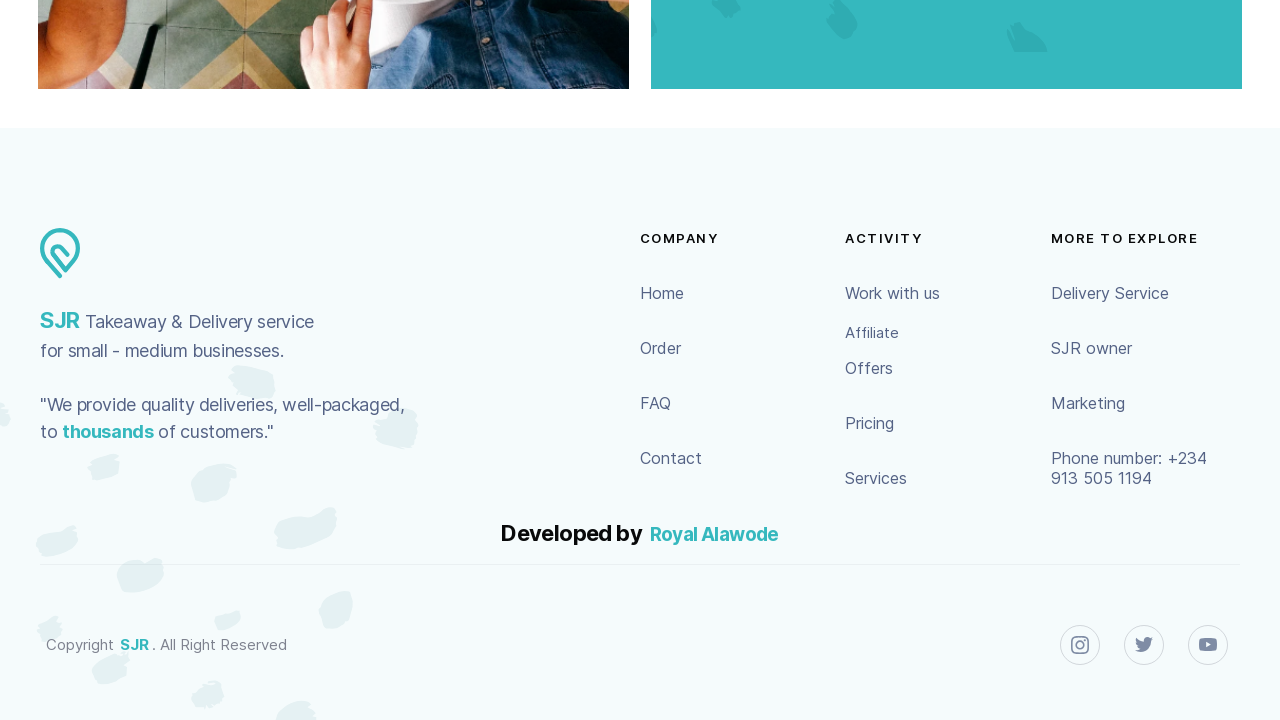

Scrolled down by window height on initial page
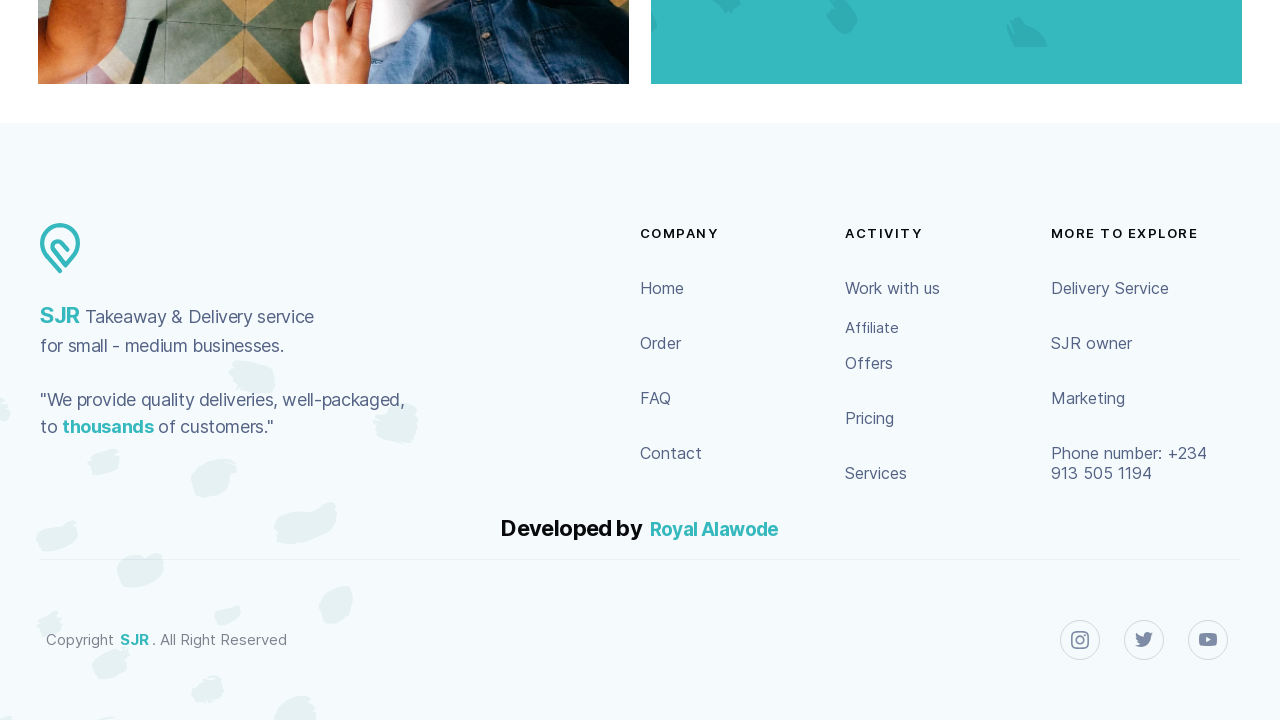

Waited 1 second for content to load
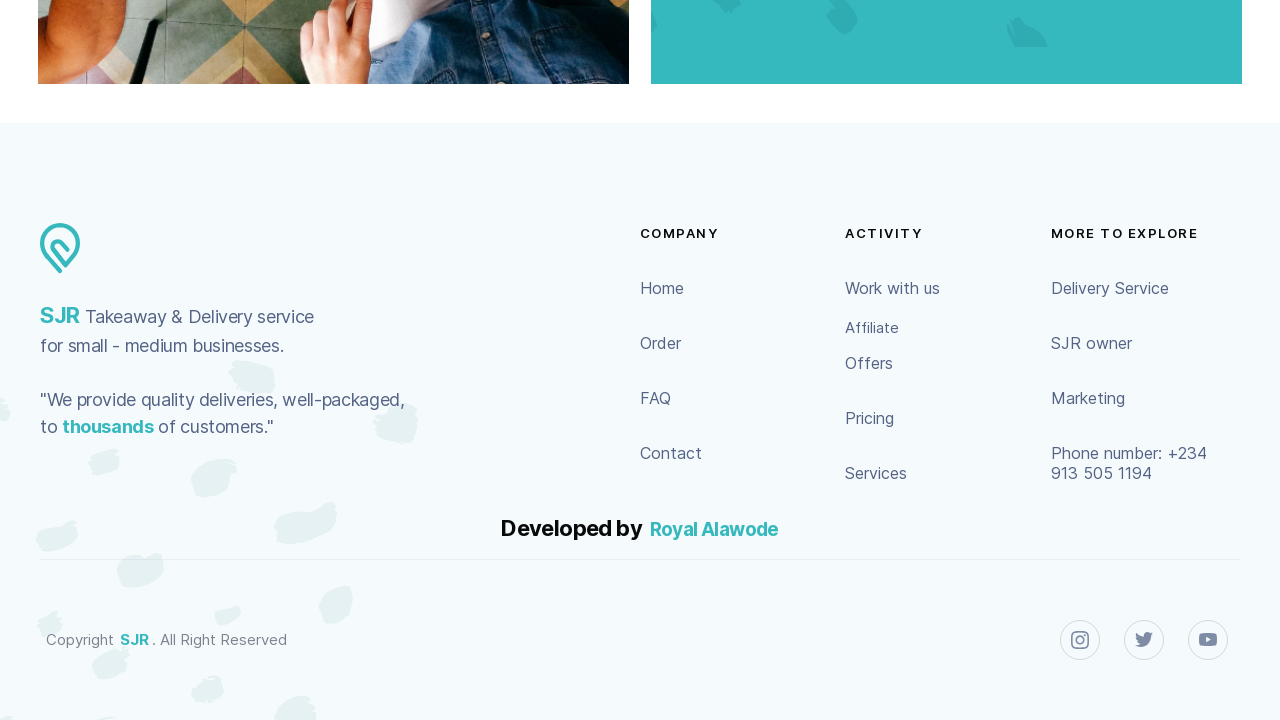

Evaluated current scroll position on initial page
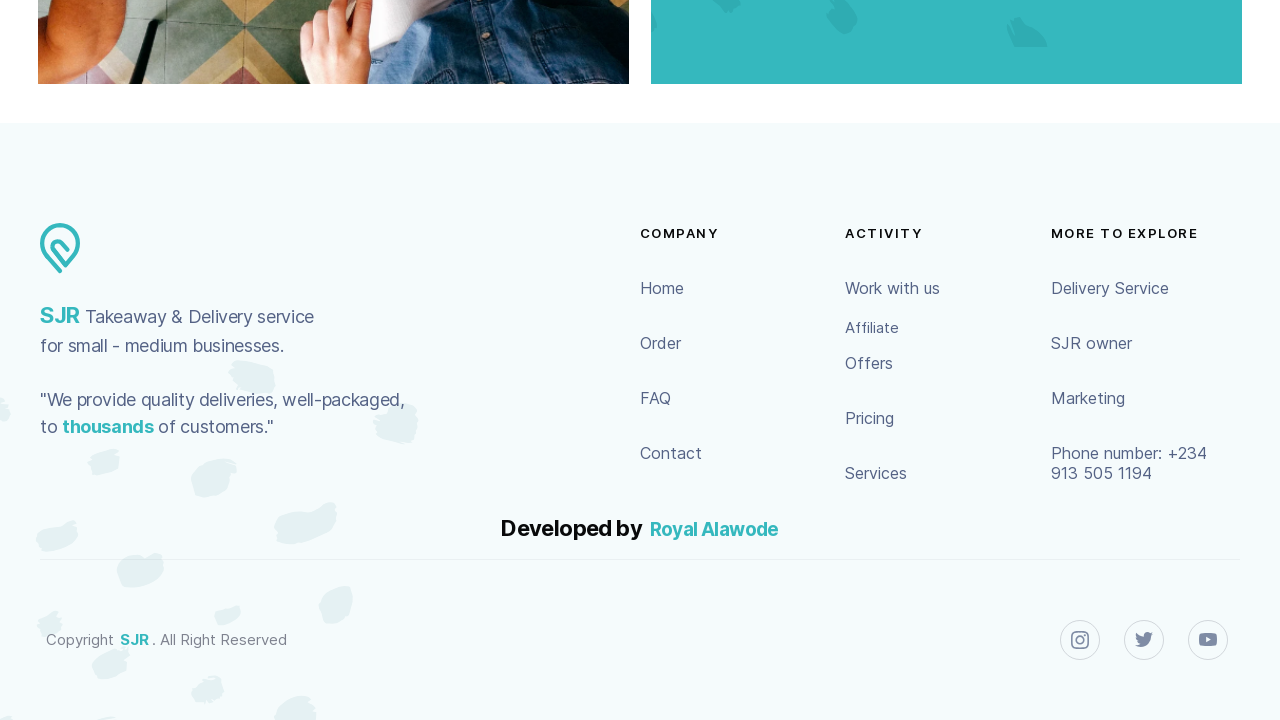

Scrolled down by window height on initial page
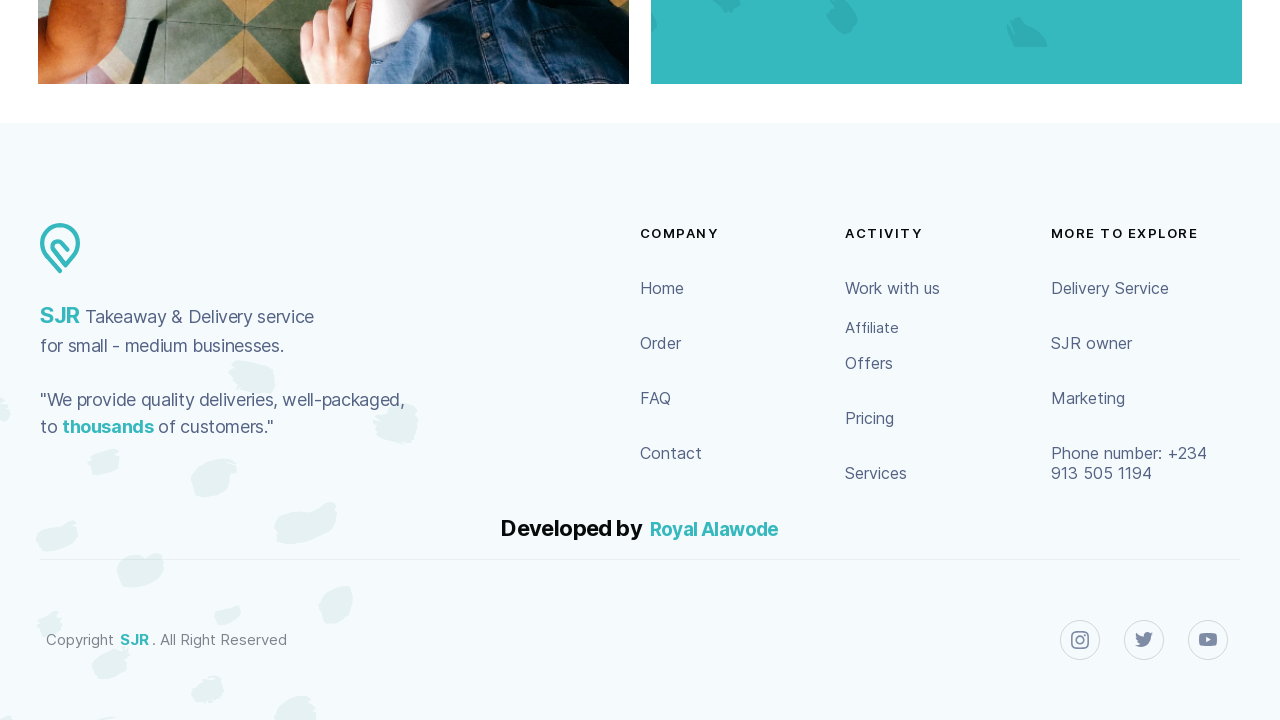

Waited 1 second for content to load
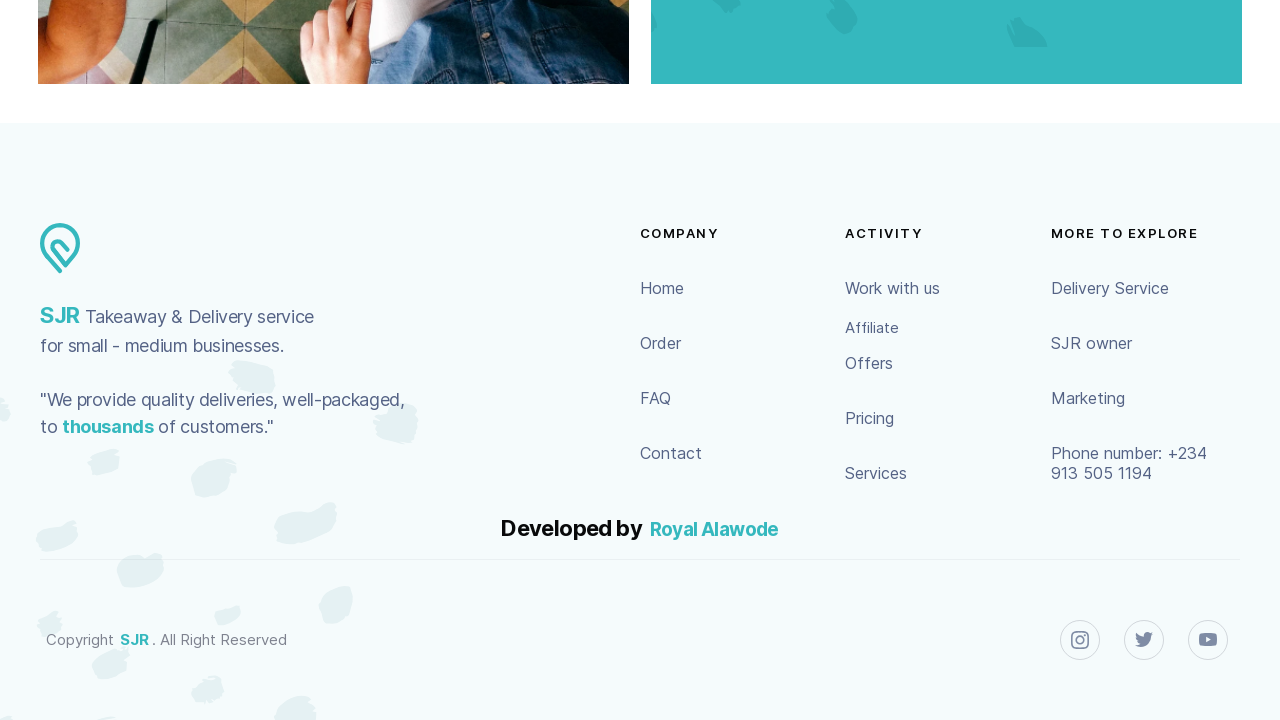

Evaluated current scroll position on initial page
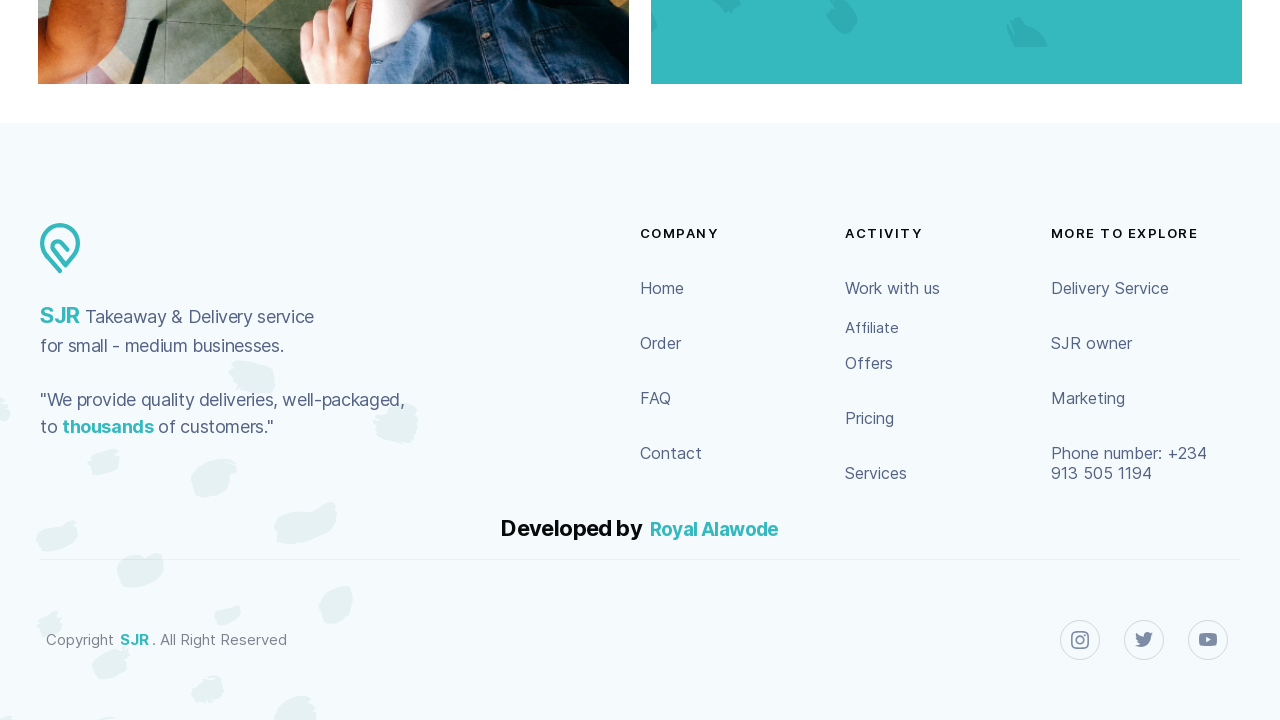

Navigated to https://sjr.pages.dev/order
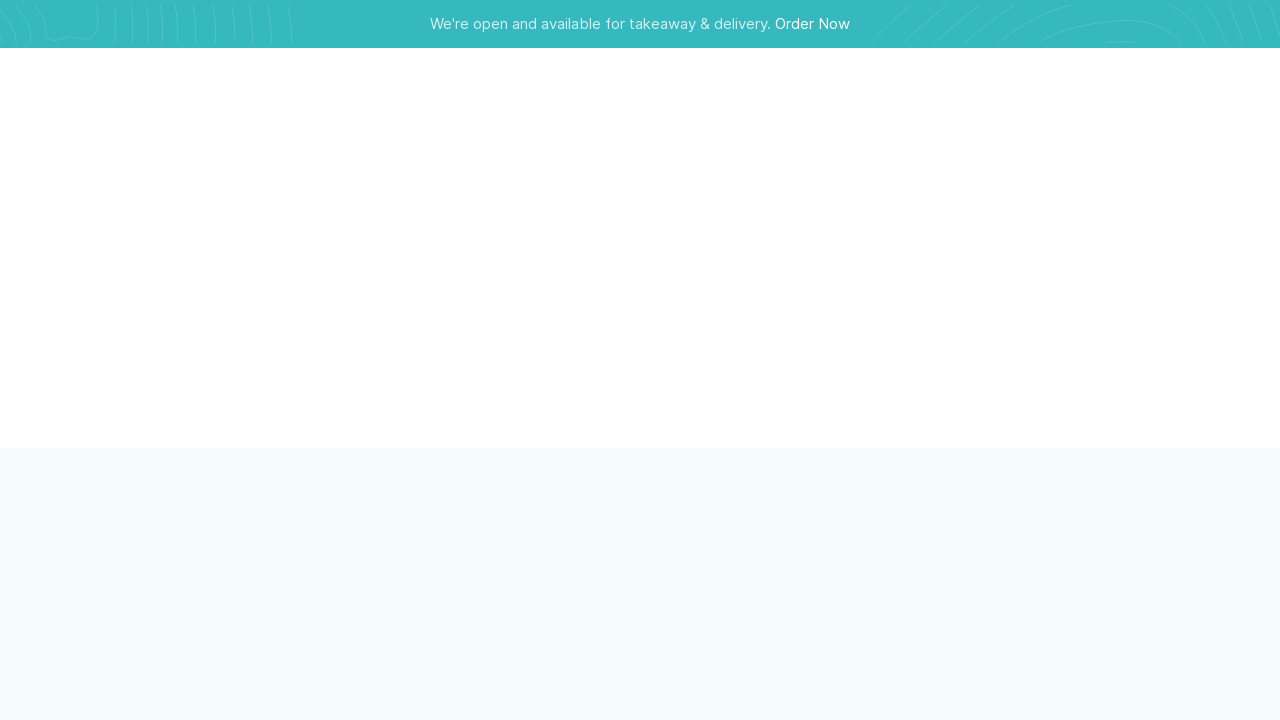

Evaluated initial scroll position on https://sjr.pages.dev/order
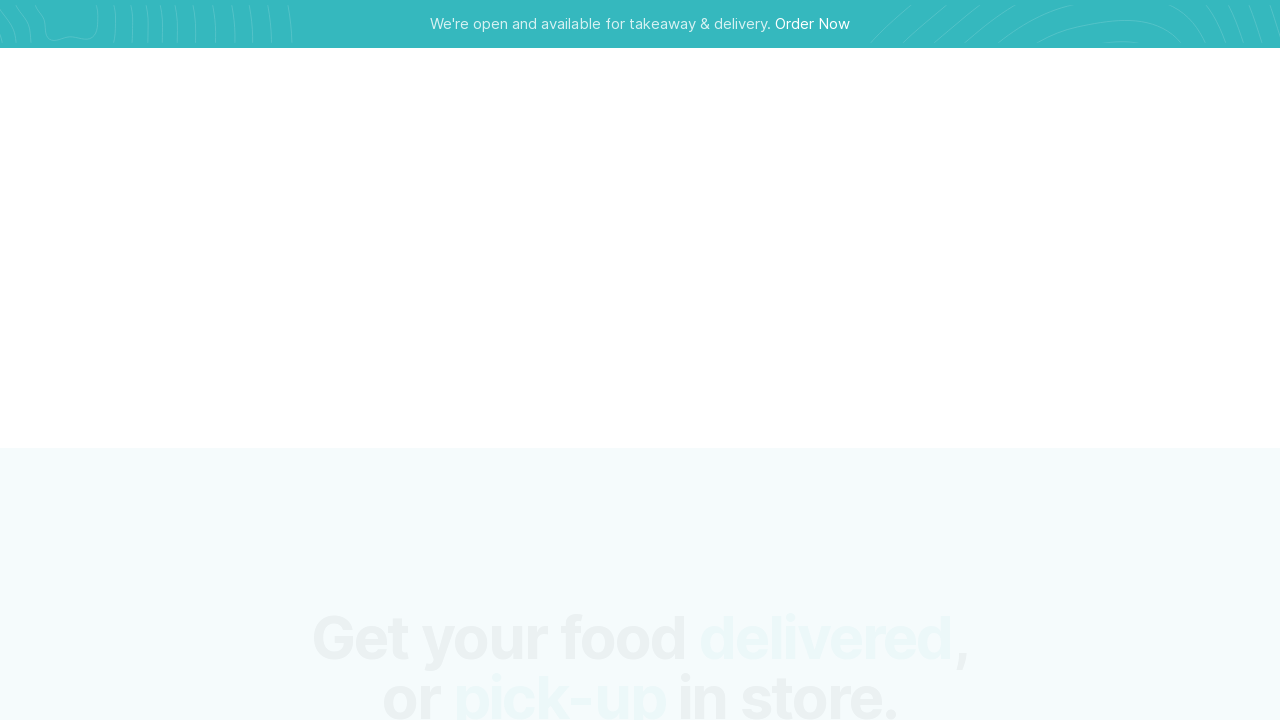

Scrolled down by window height on https://sjr.pages.dev/order
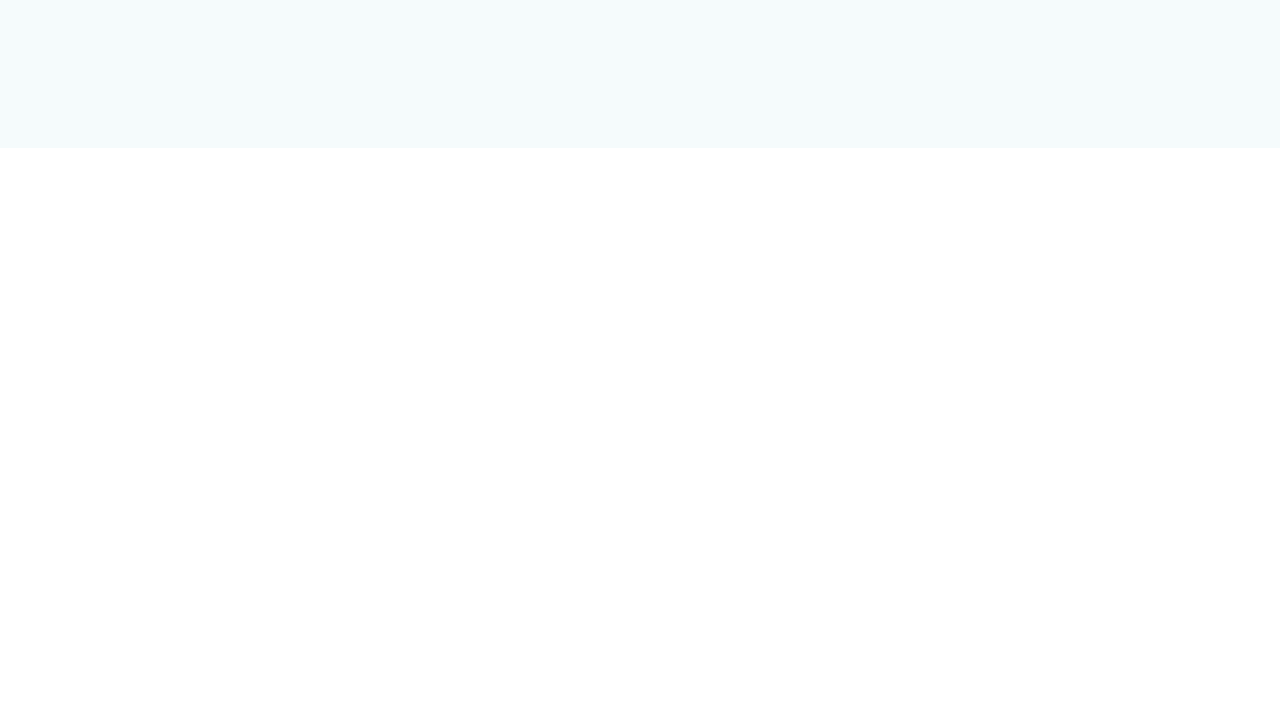

Waited 1 second for content to load
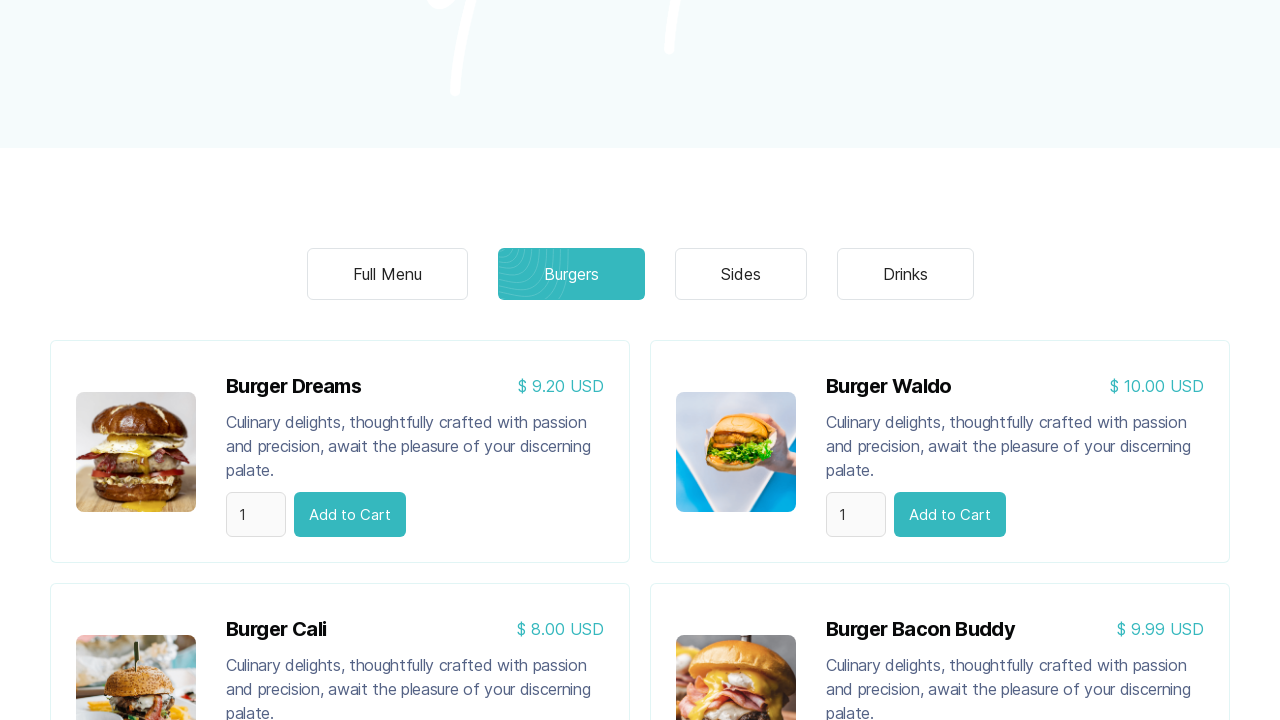

Evaluated current scroll position on https://sjr.pages.dev/order
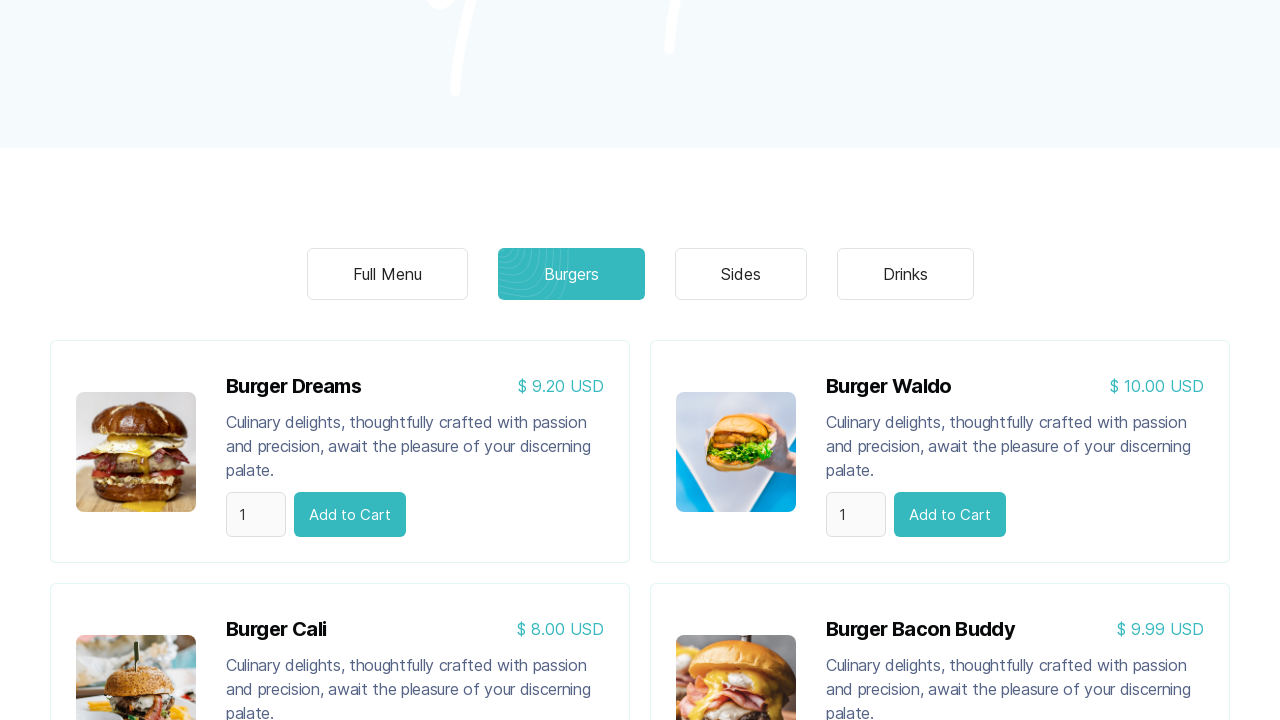

Scrolled down by window height on https://sjr.pages.dev/order
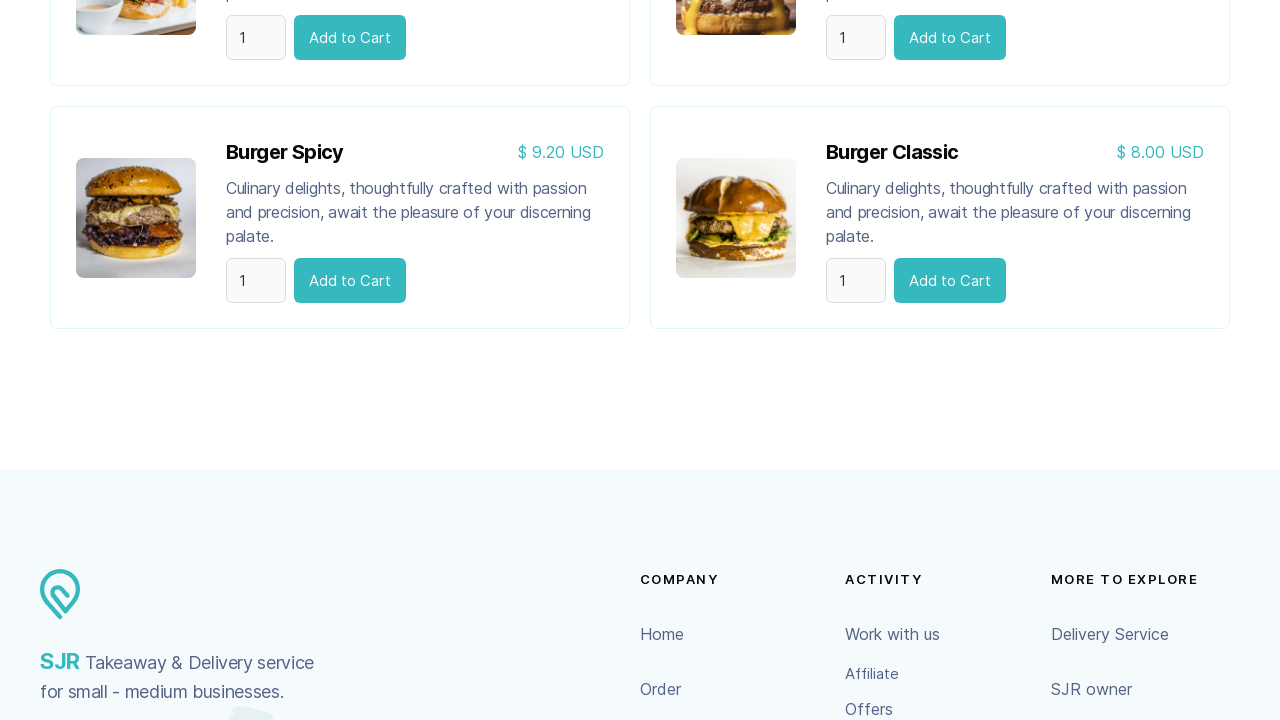

Waited 1 second for content to load
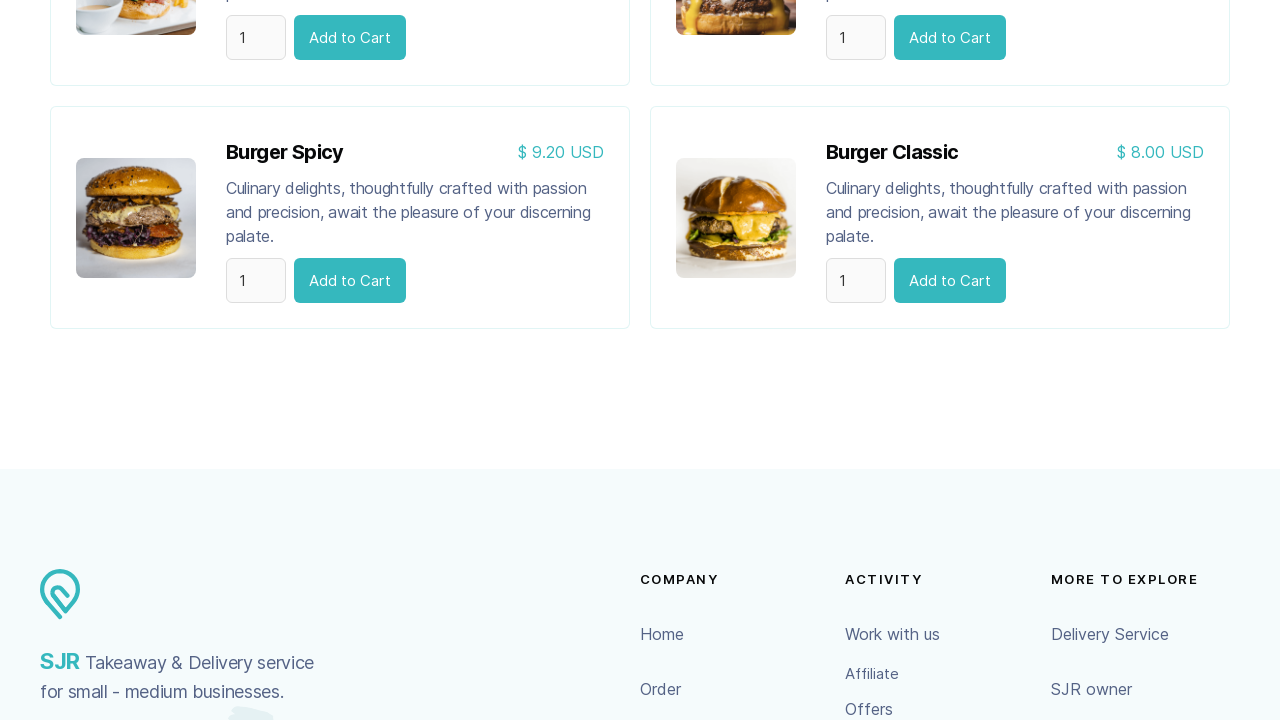

Evaluated current scroll position on https://sjr.pages.dev/order
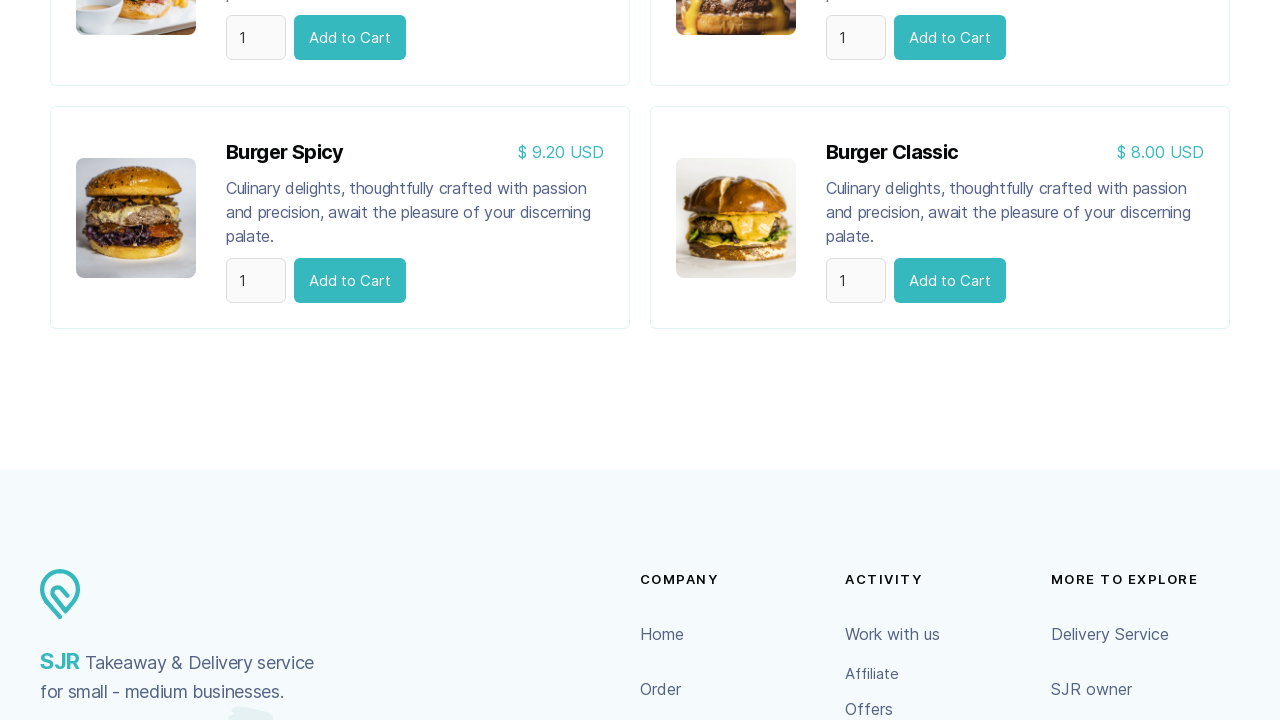

Scrolled down by window height on https://sjr.pages.dev/order
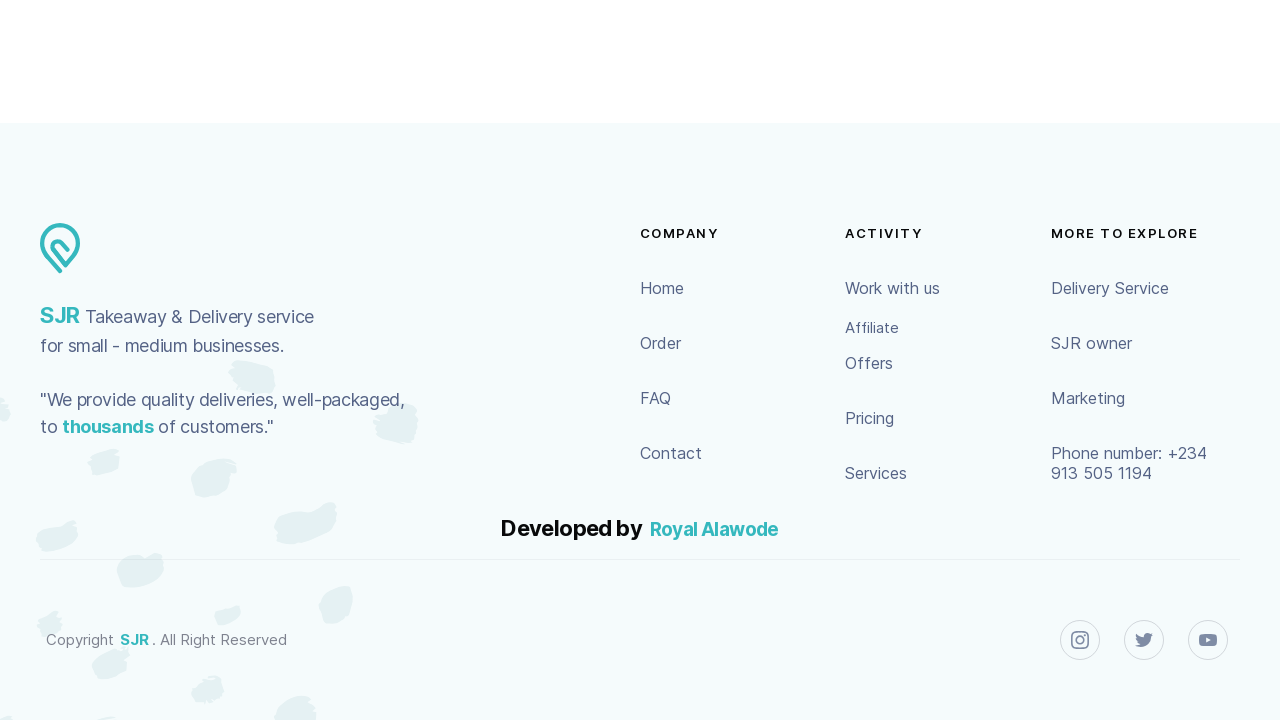

Waited 1 second for content to load
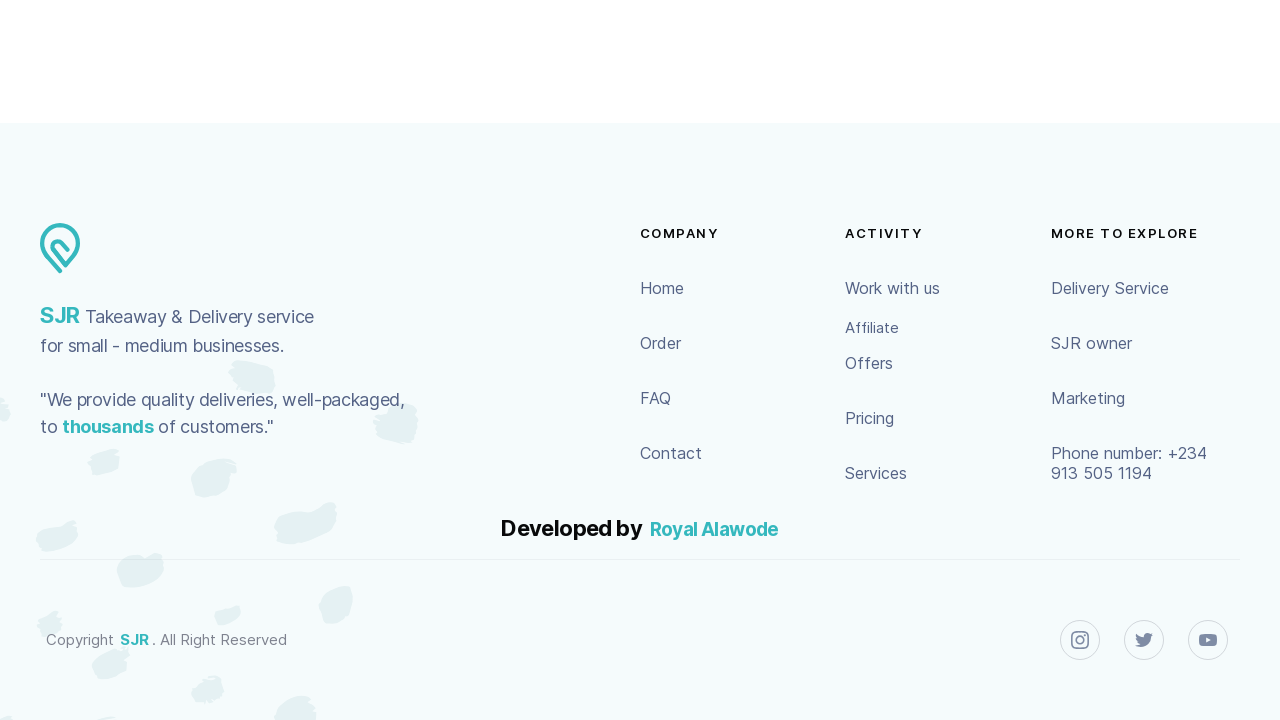

Evaluated current scroll position on https://sjr.pages.dev/order
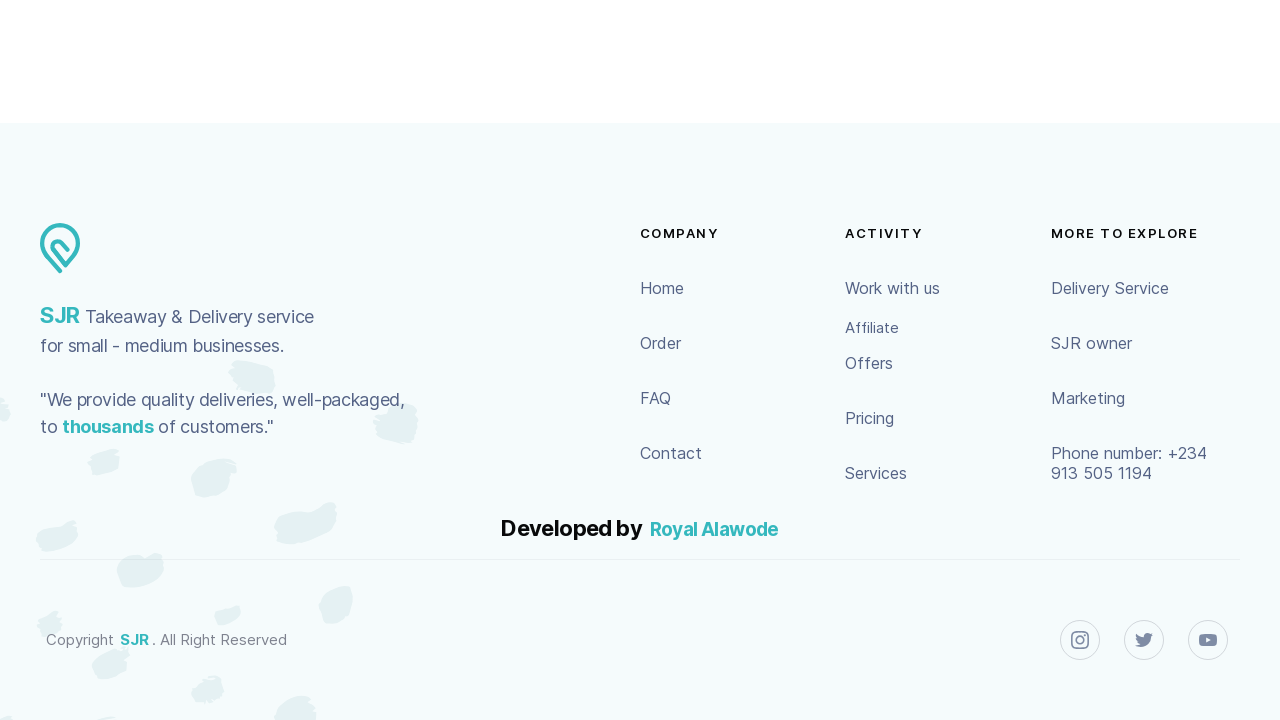

Scrolled down by window height on https://sjr.pages.dev/order
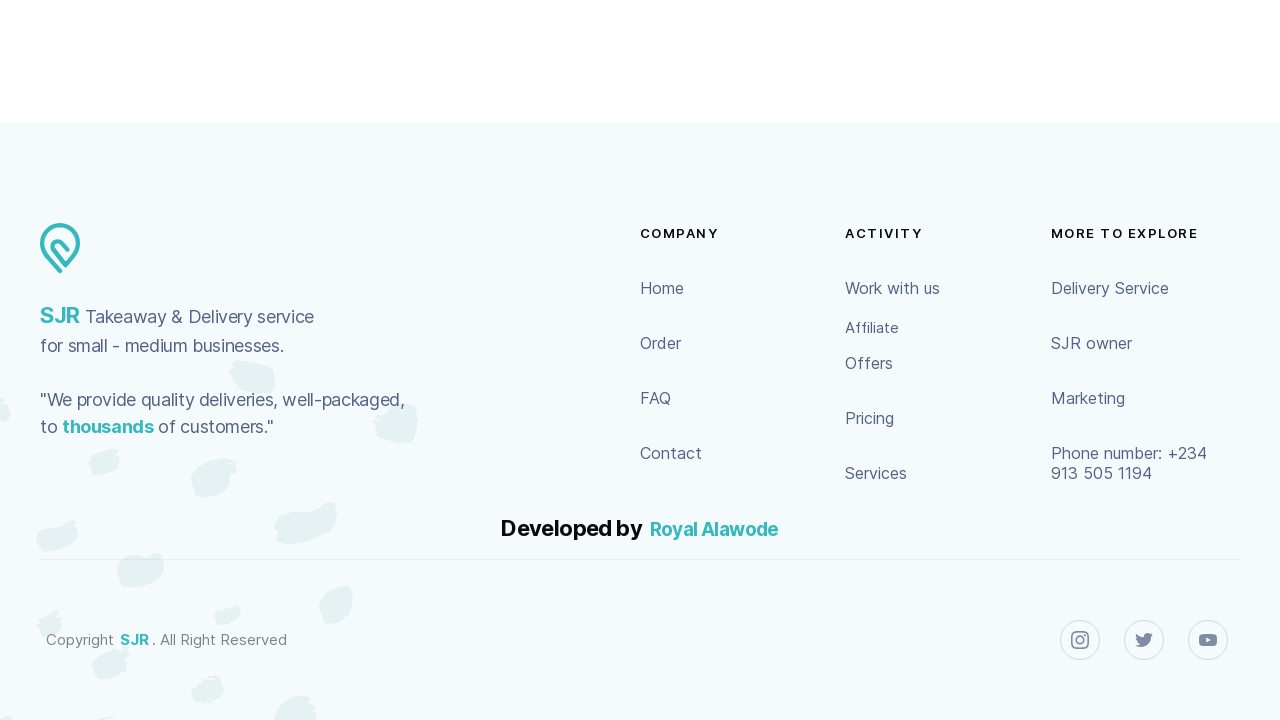

Waited 1 second for content to load
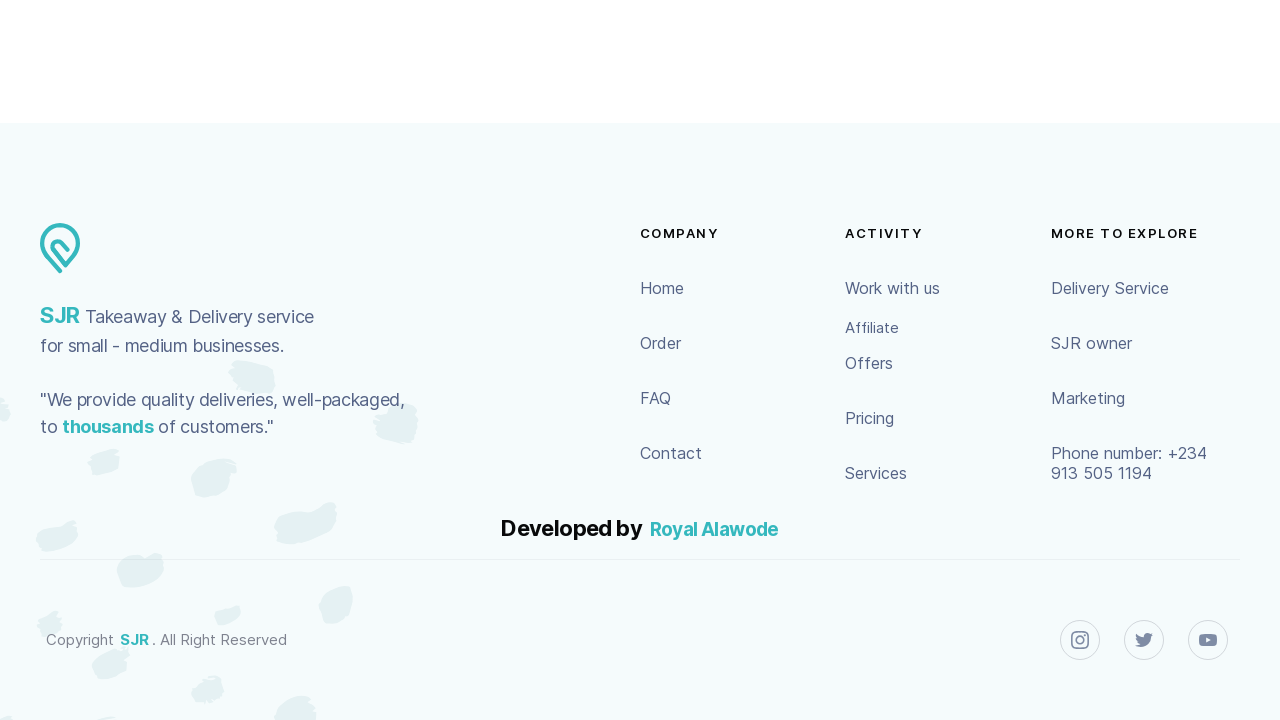

Evaluated current scroll position on https://sjr.pages.dev/order
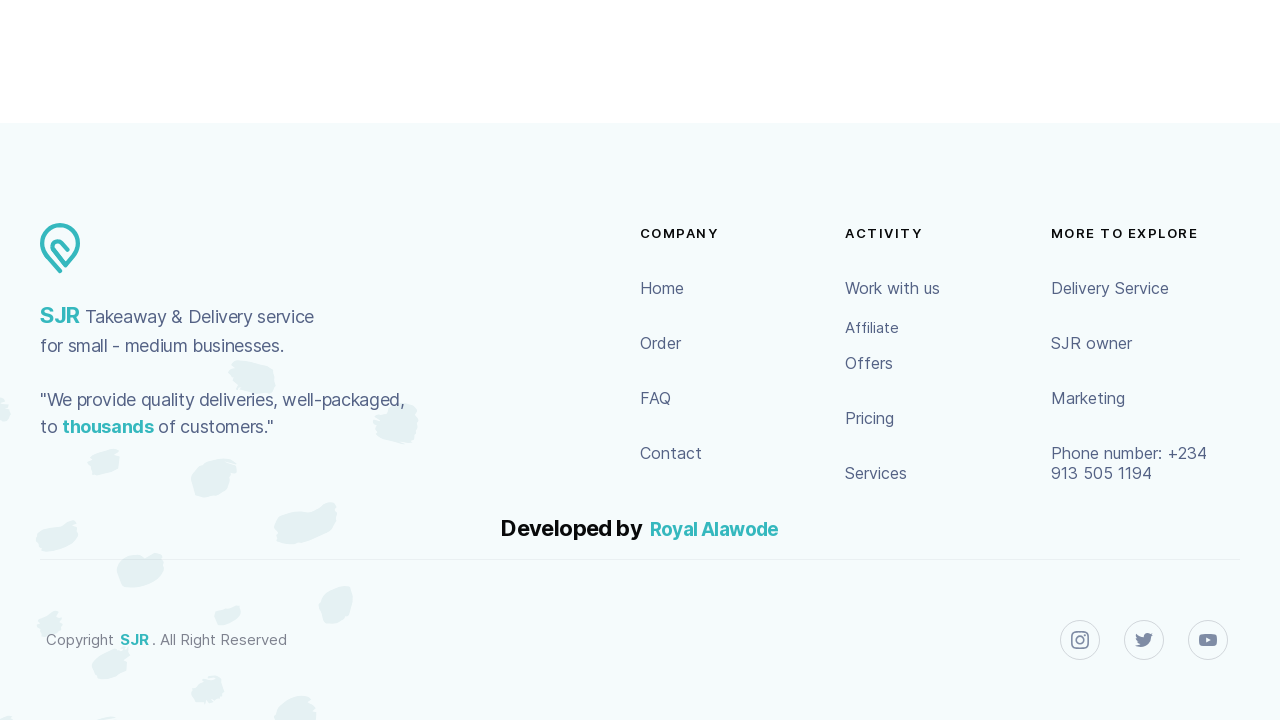

Navigated to https://sjr.pages.dev/company
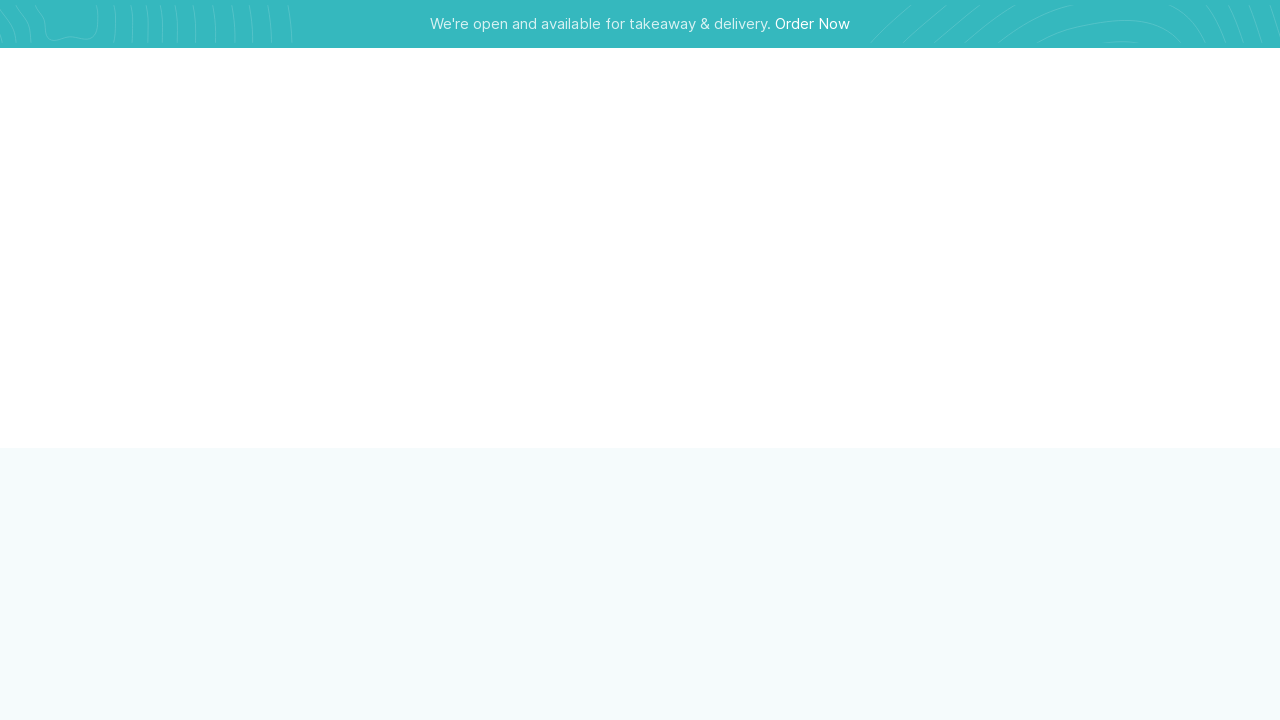

Evaluated initial scroll position on https://sjr.pages.dev/company
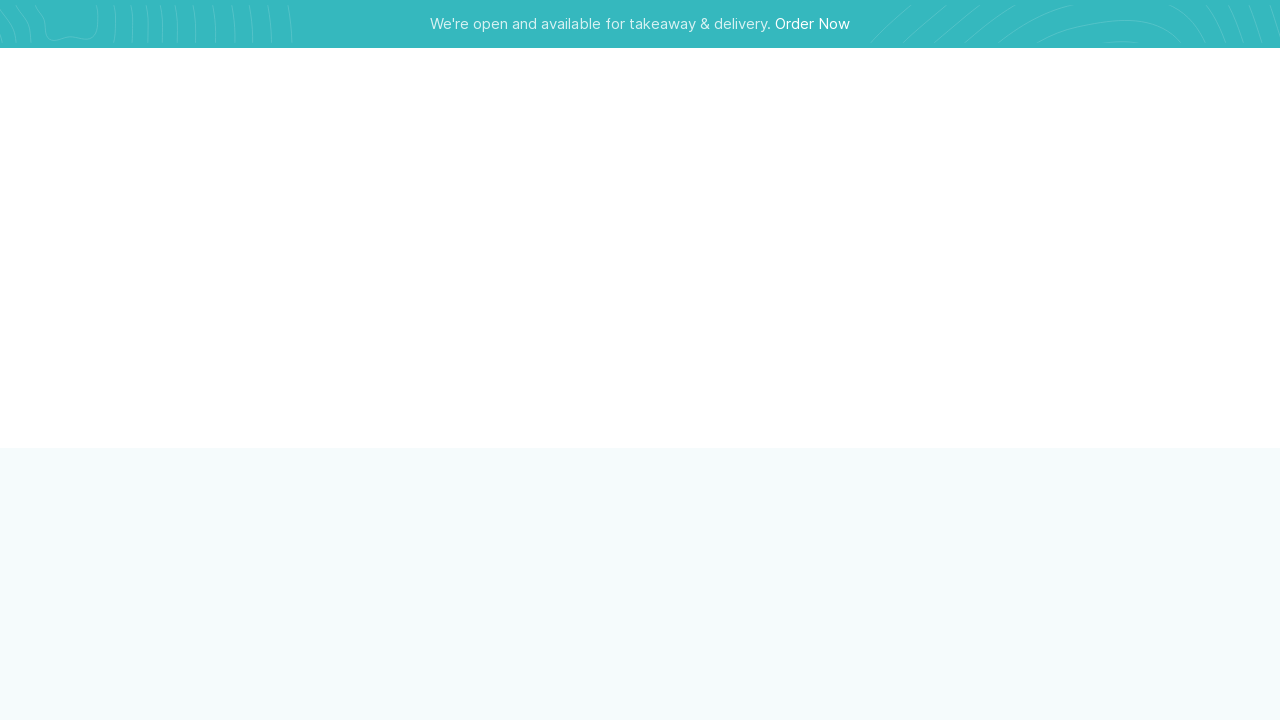

Scrolled down by window height on https://sjr.pages.dev/company
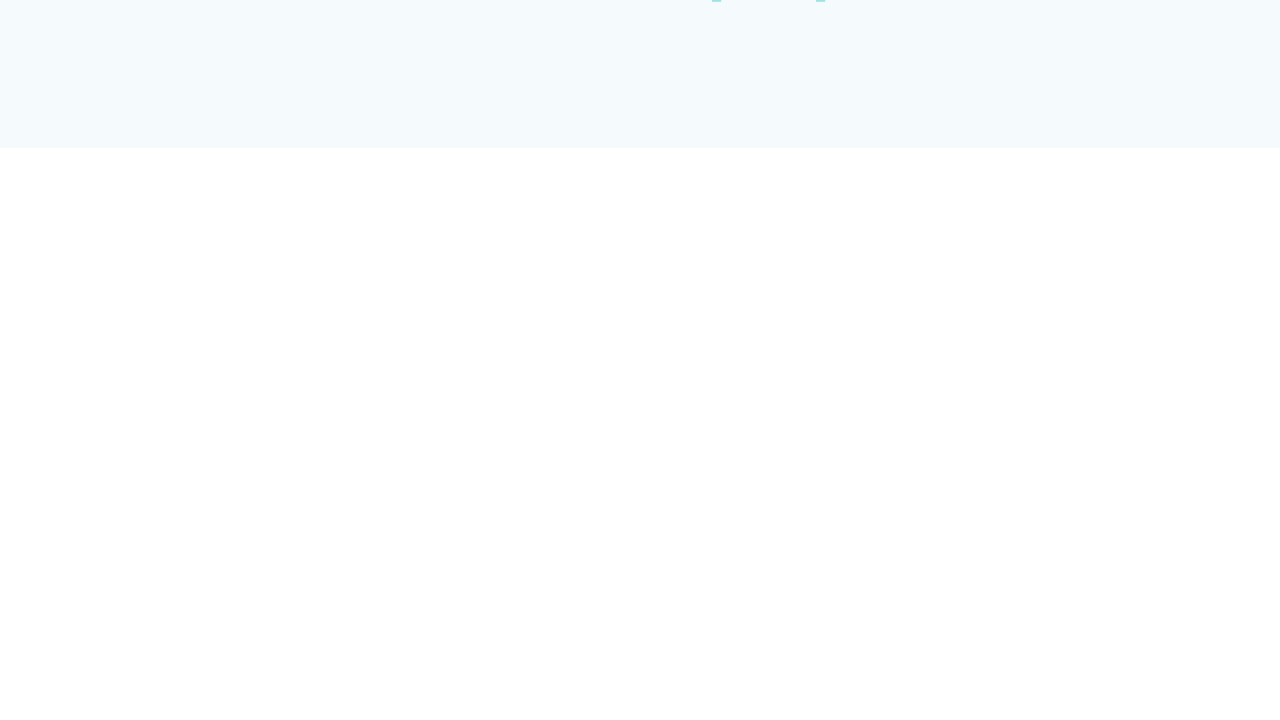

Waited 1 second for content to load
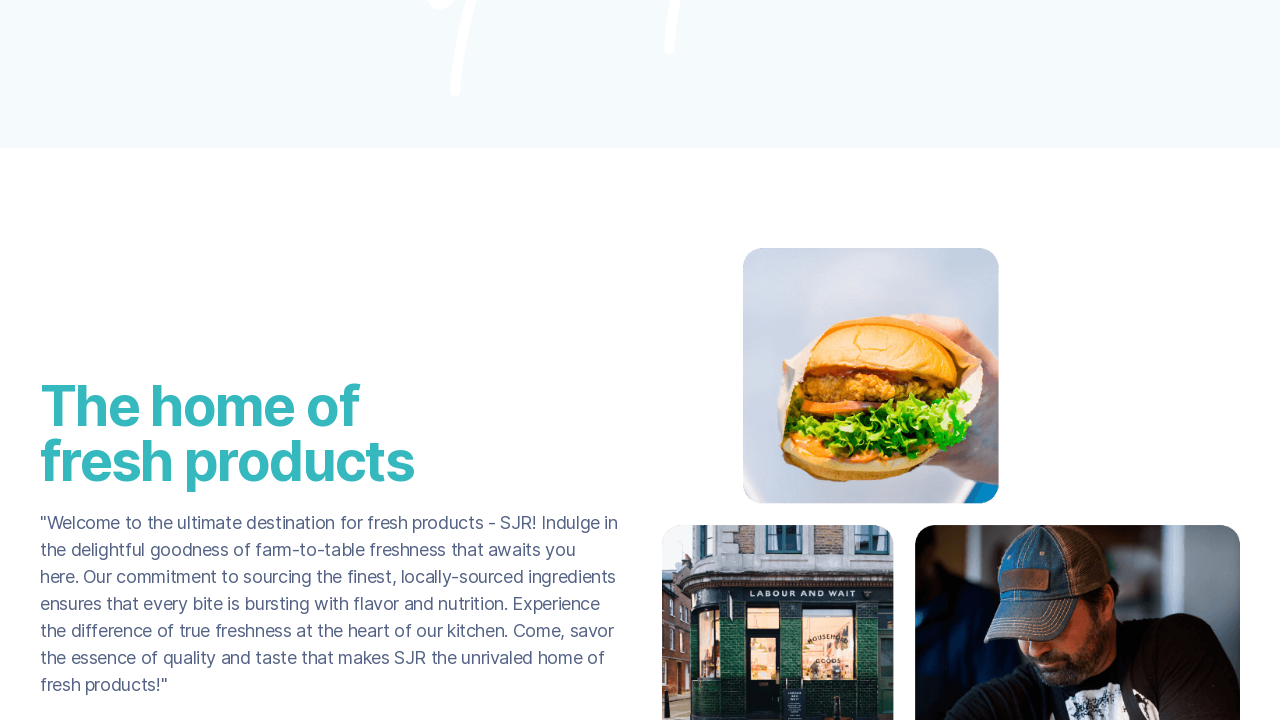

Evaluated current scroll position on https://sjr.pages.dev/company
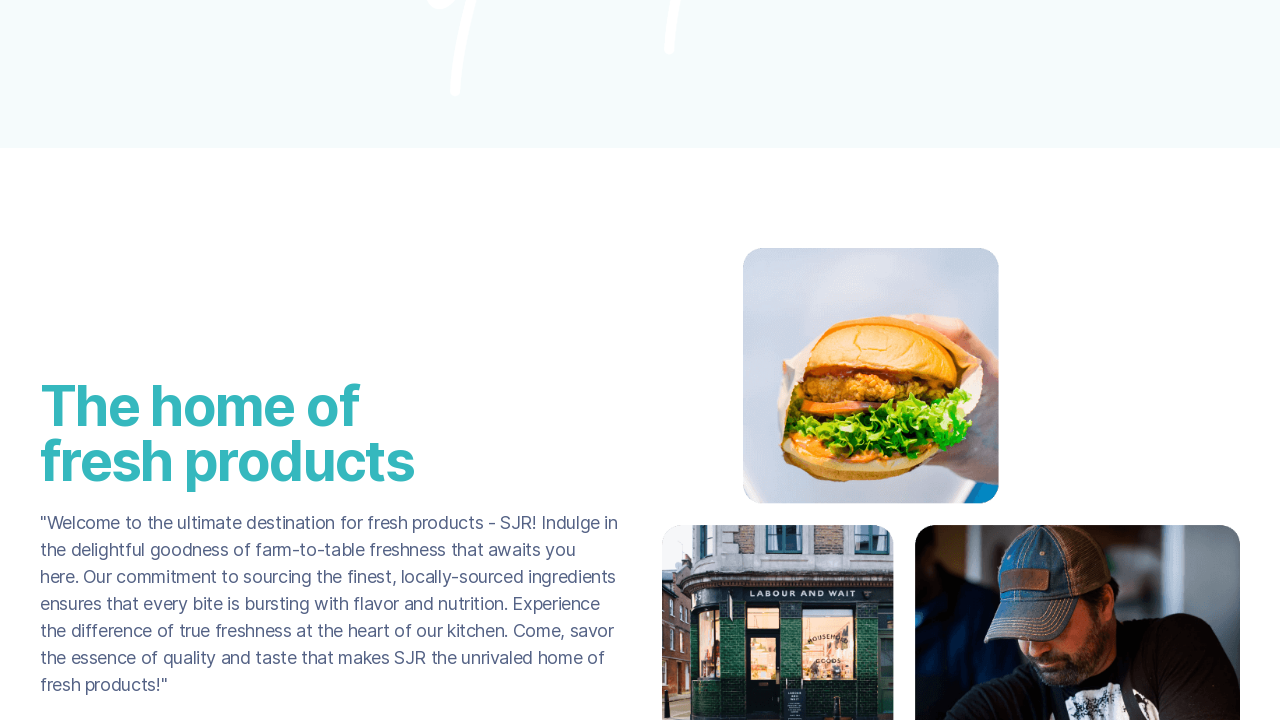

Scrolled down by window height on https://sjr.pages.dev/company
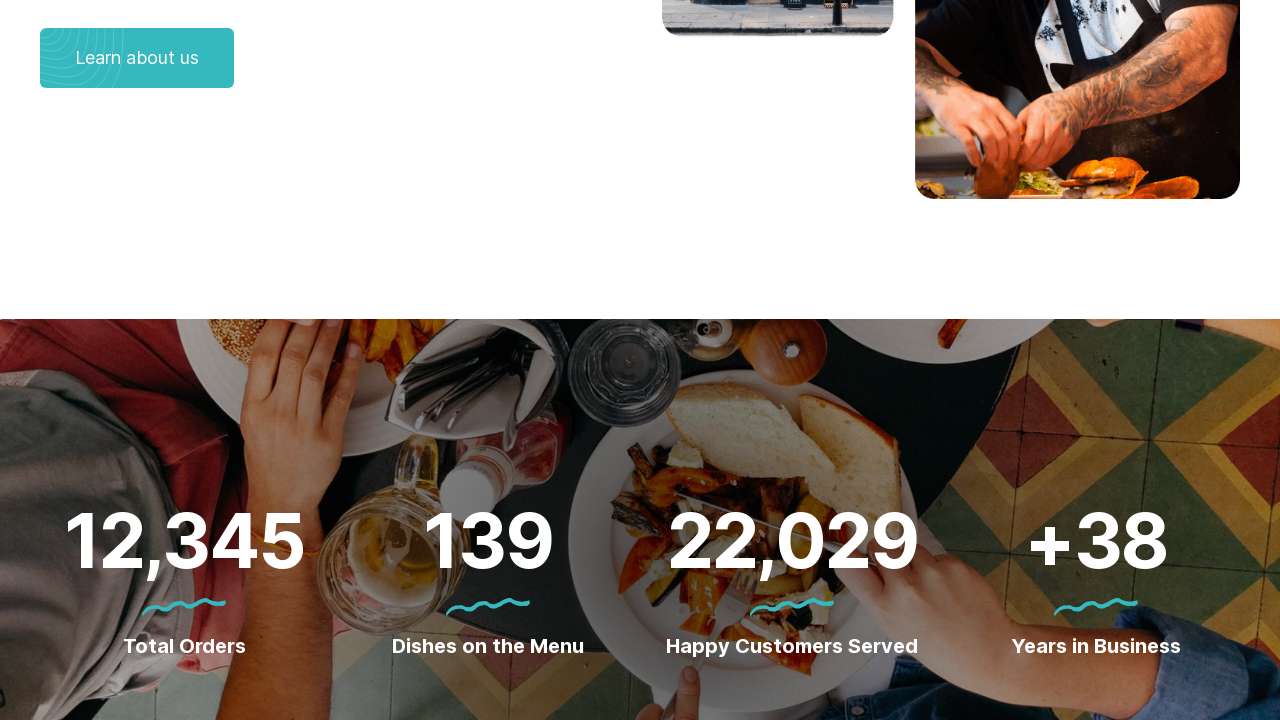

Waited 1 second for content to load
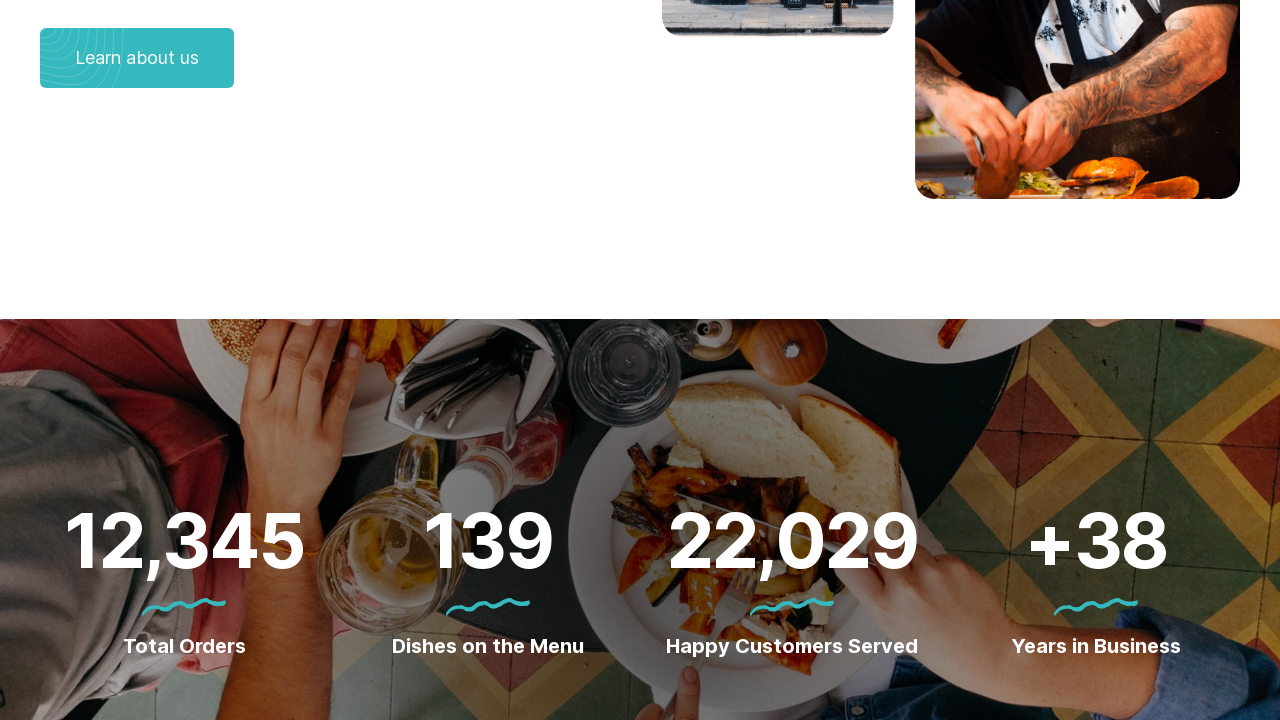

Evaluated current scroll position on https://sjr.pages.dev/company
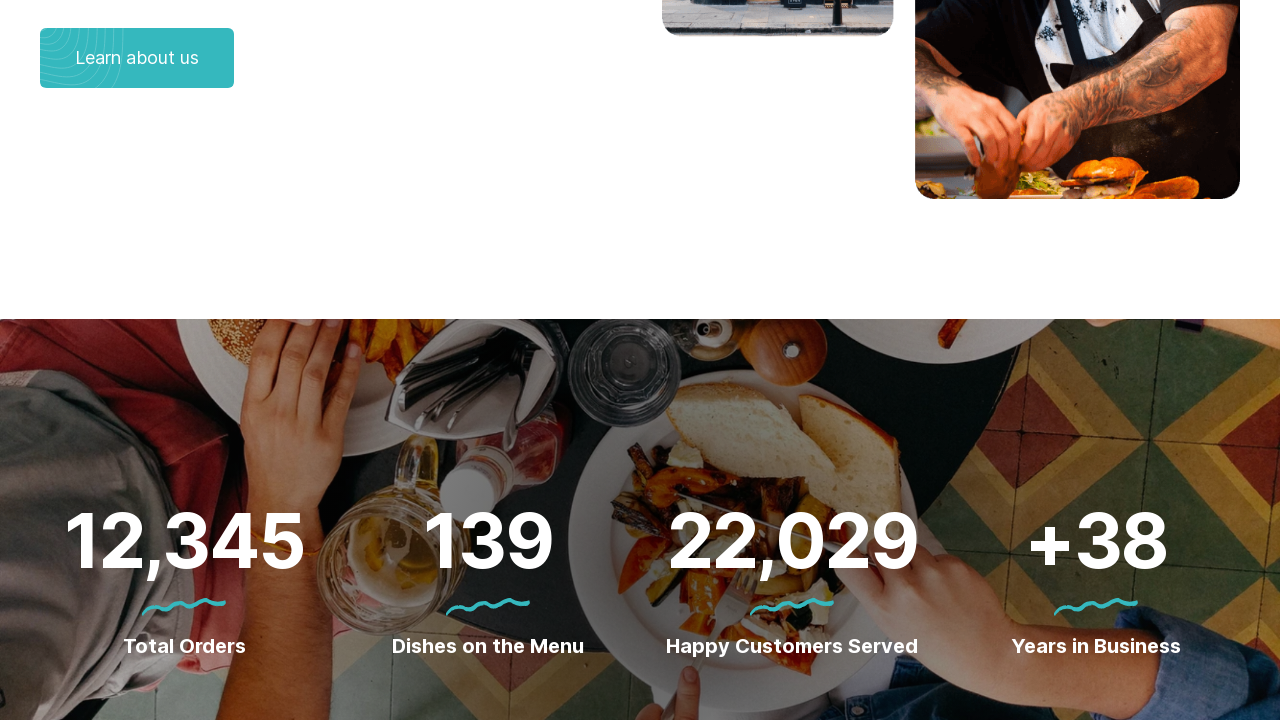

Scrolled down by window height on https://sjr.pages.dev/company
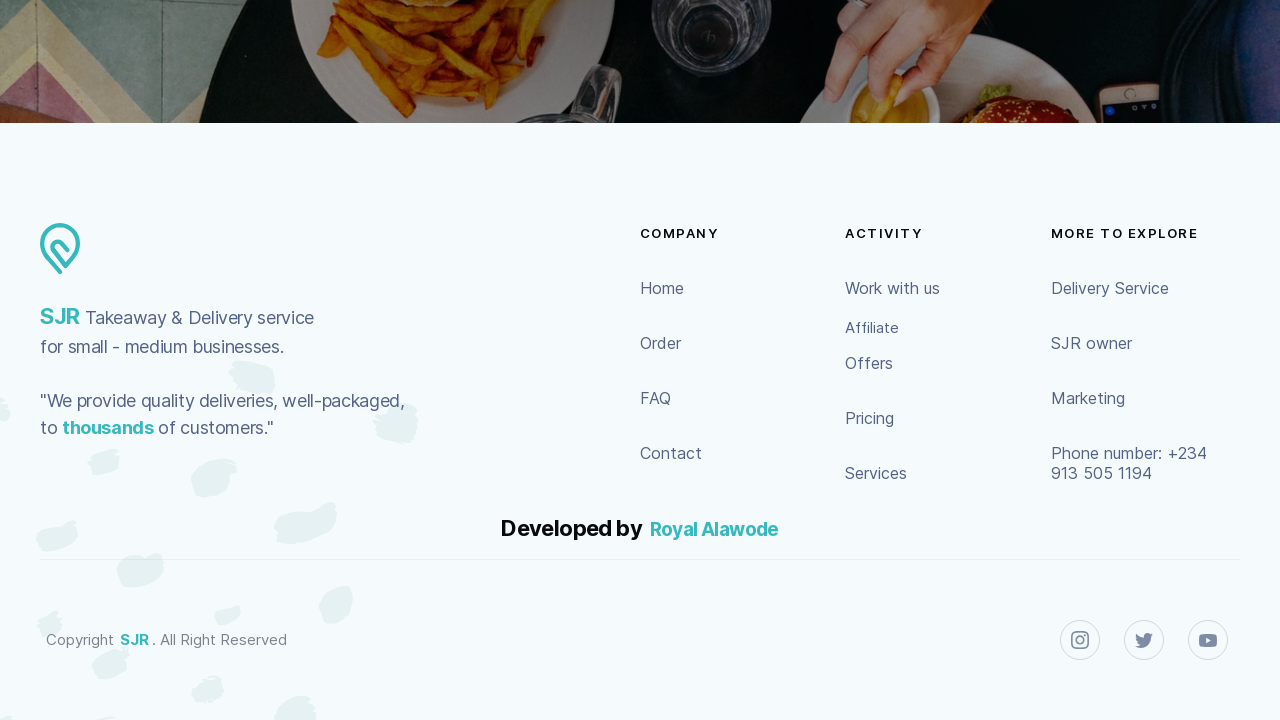

Waited 1 second for content to load
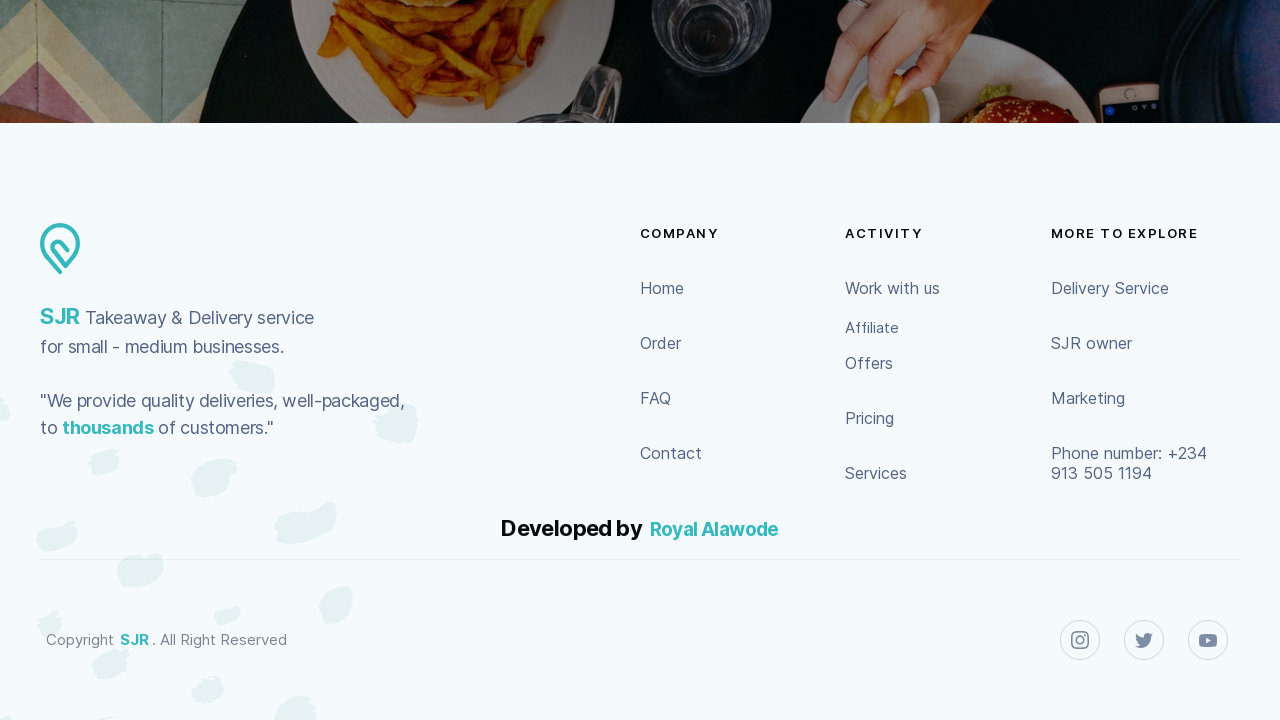

Evaluated current scroll position on https://sjr.pages.dev/company
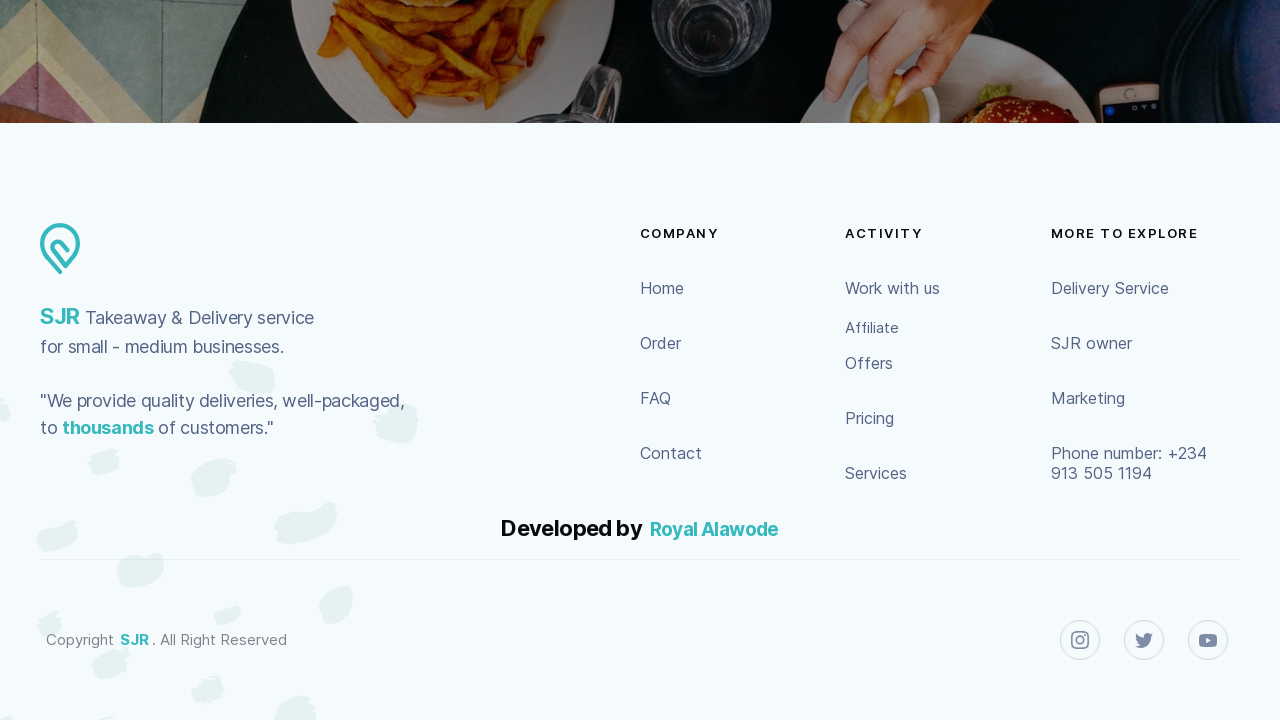

Scrolled down by window height on https://sjr.pages.dev/company
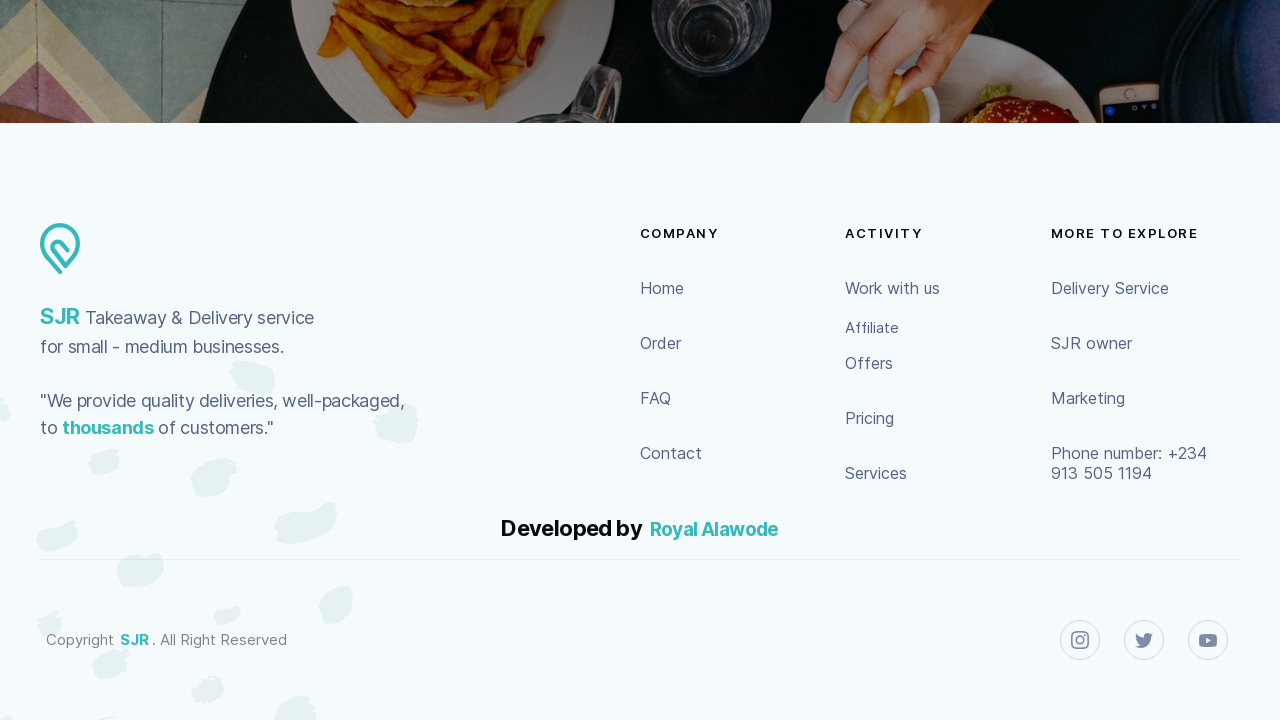

Waited 1 second for content to load
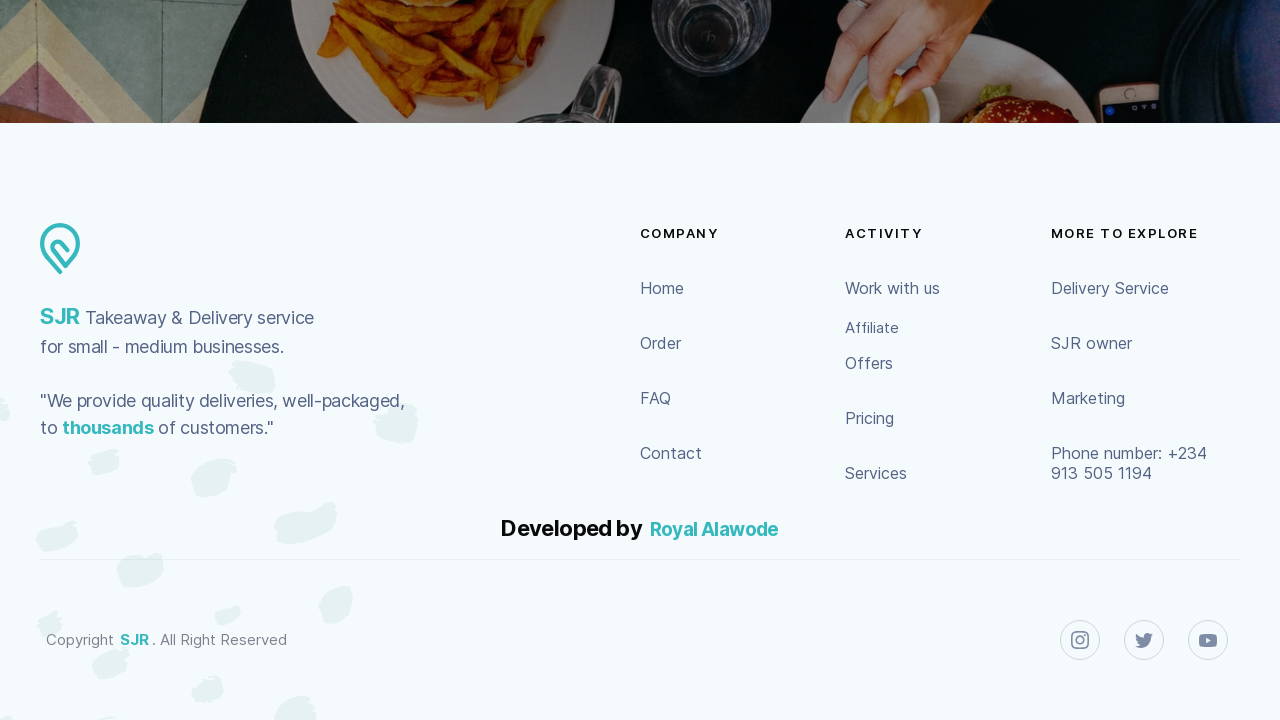

Evaluated current scroll position on https://sjr.pages.dev/company
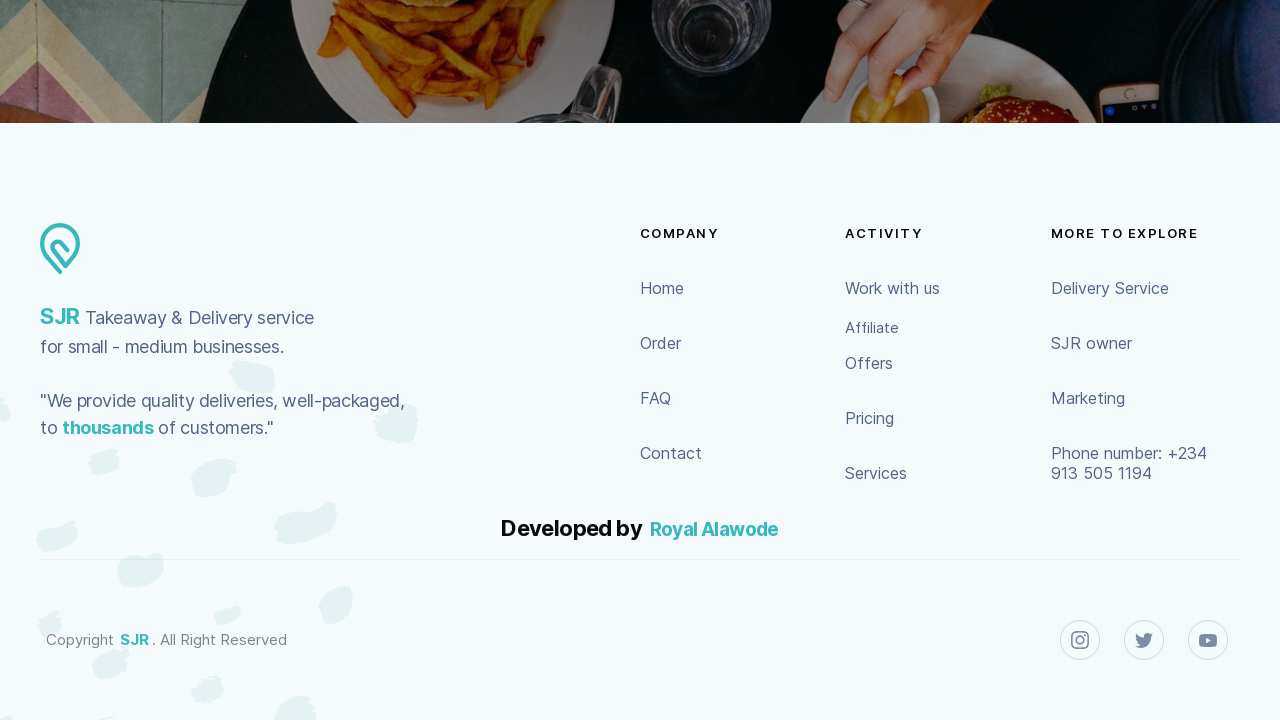

Navigated to https://sjr.pages.dev/faq
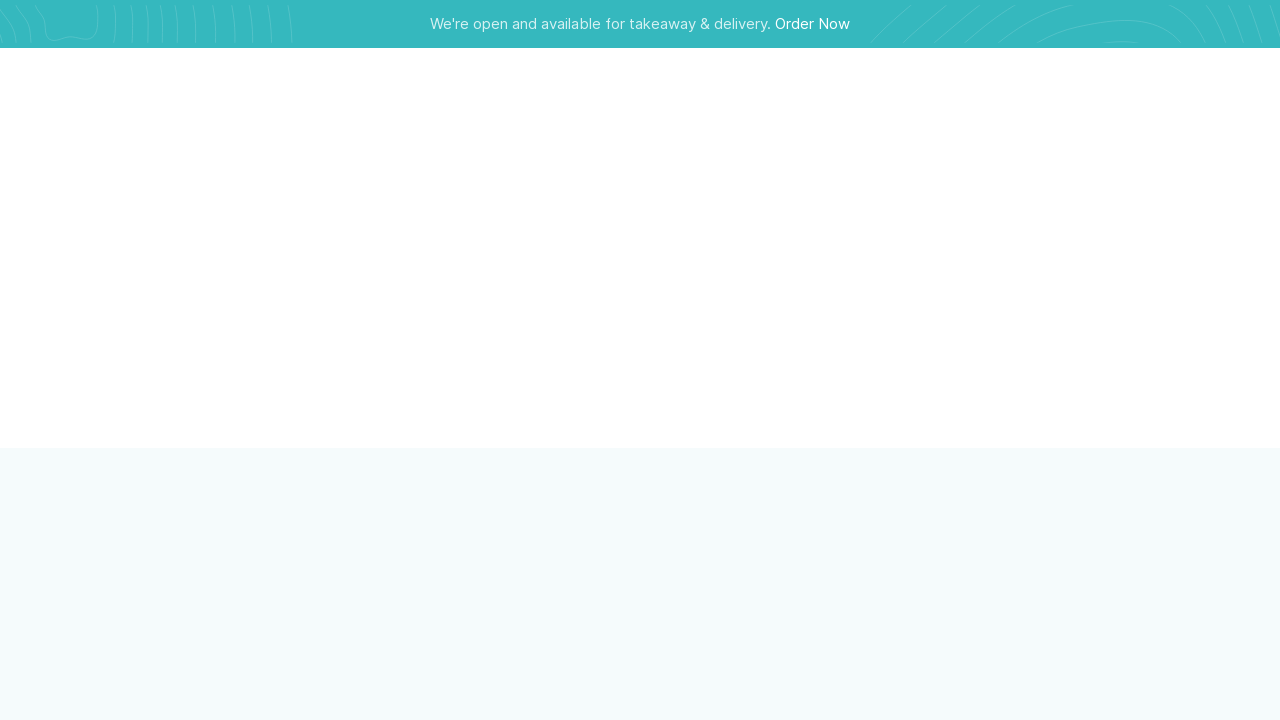

Evaluated initial scroll position on https://sjr.pages.dev/faq
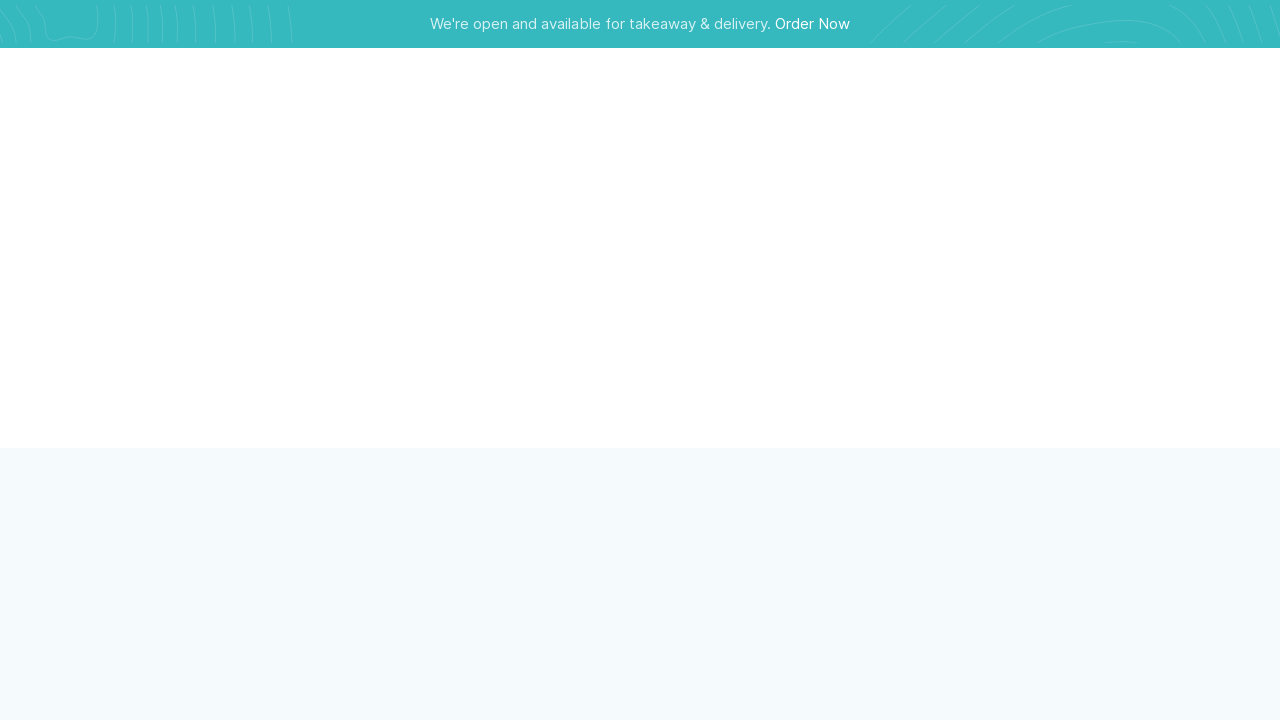

Scrolled down by window height on https://sjr.pages.dev/faq
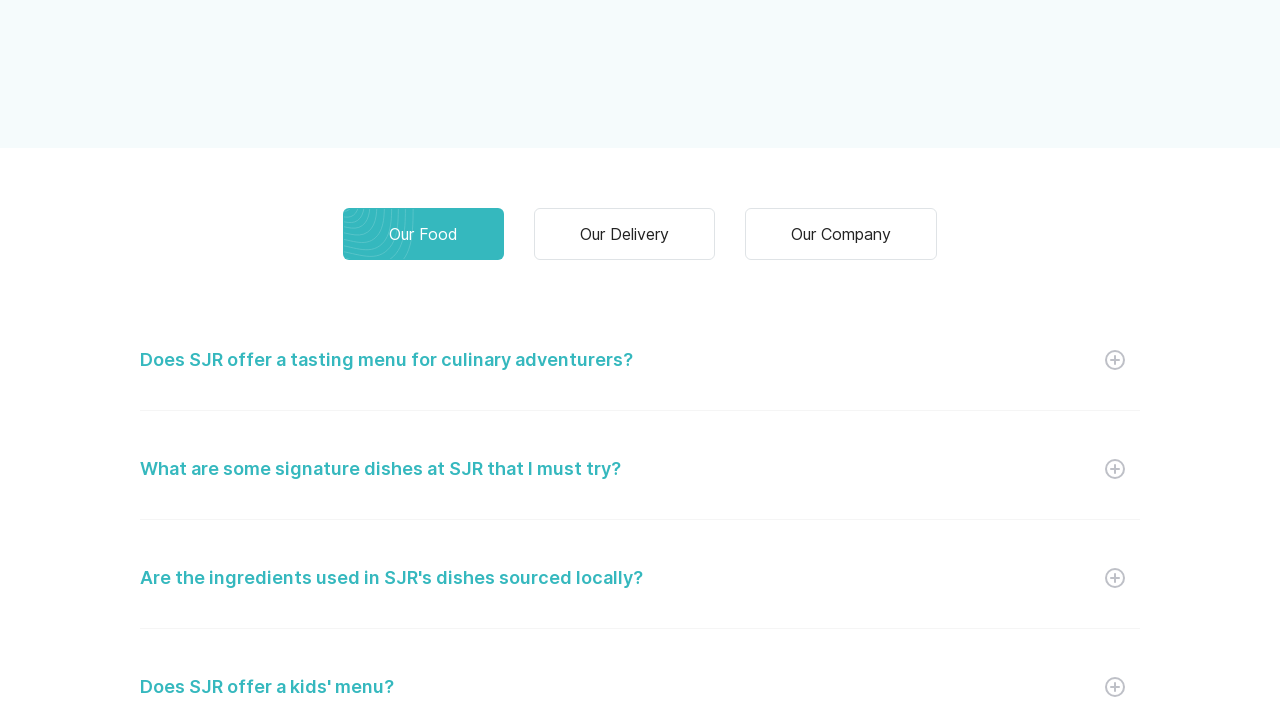

Waited 1 second for content to load
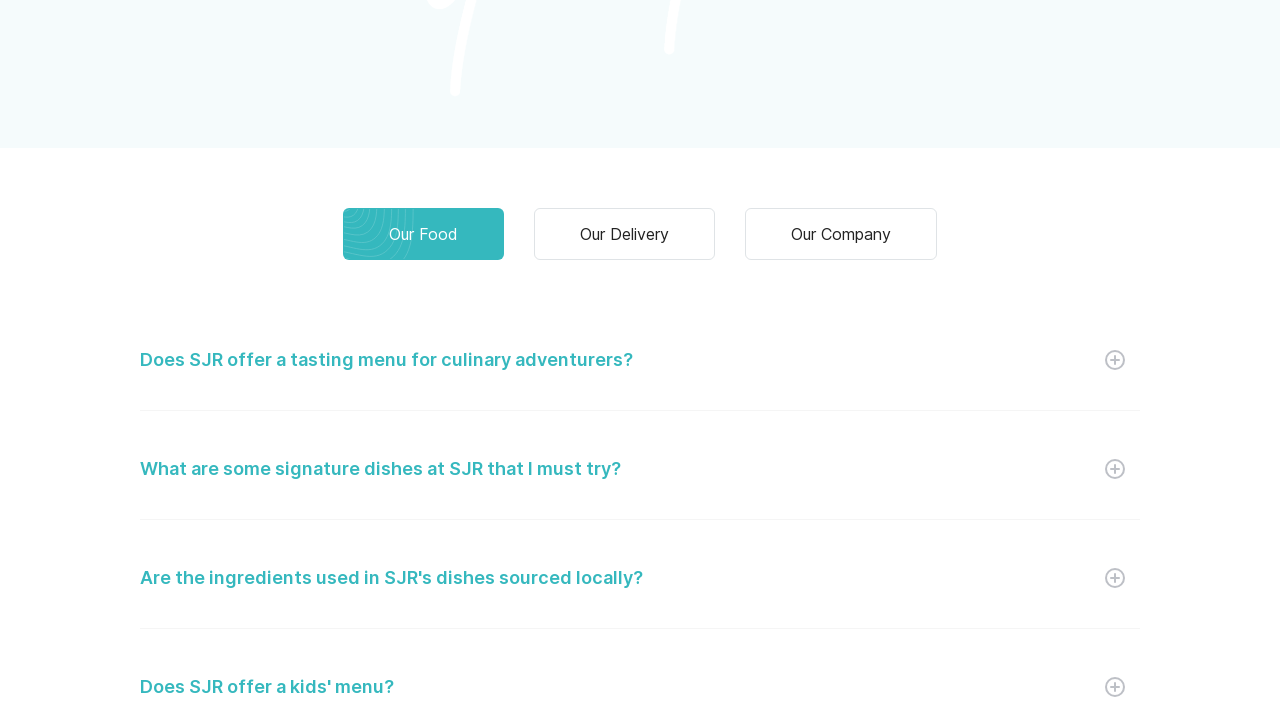

Evaluated current scroll position on https://sjr.pages.dev/faq
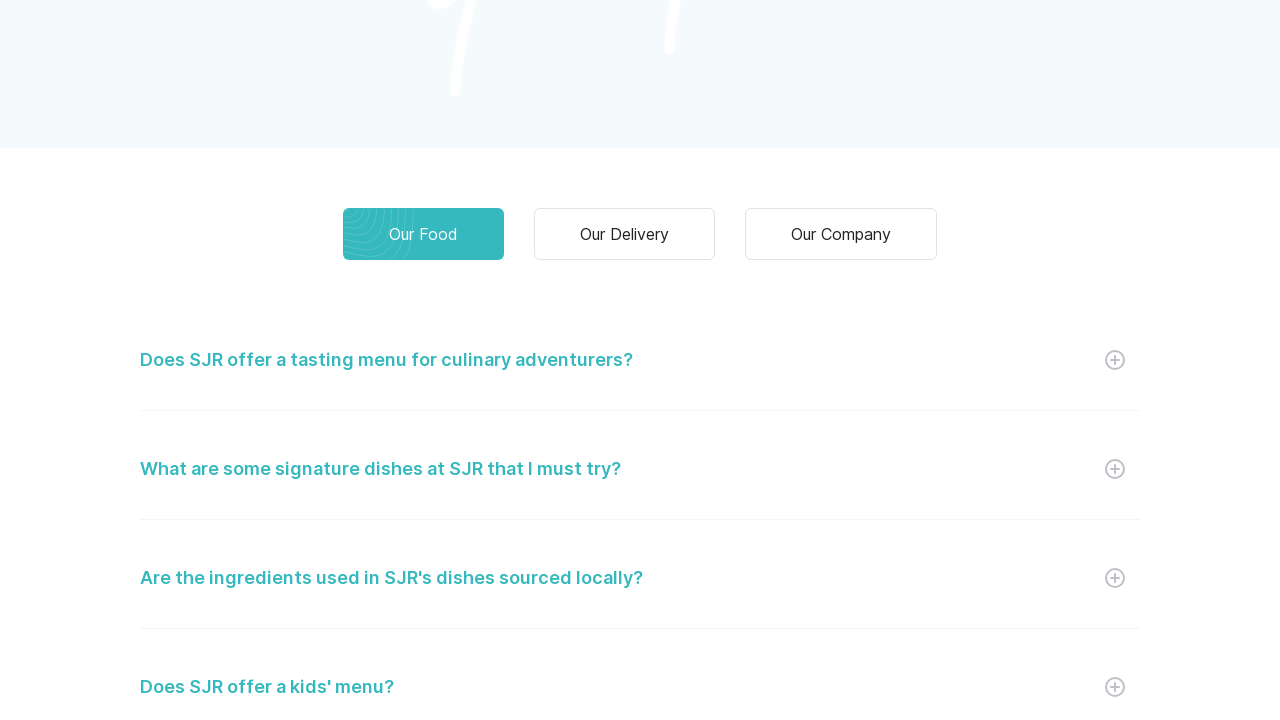

Scrolled down by window height on https://sjr.pages.dev/faq
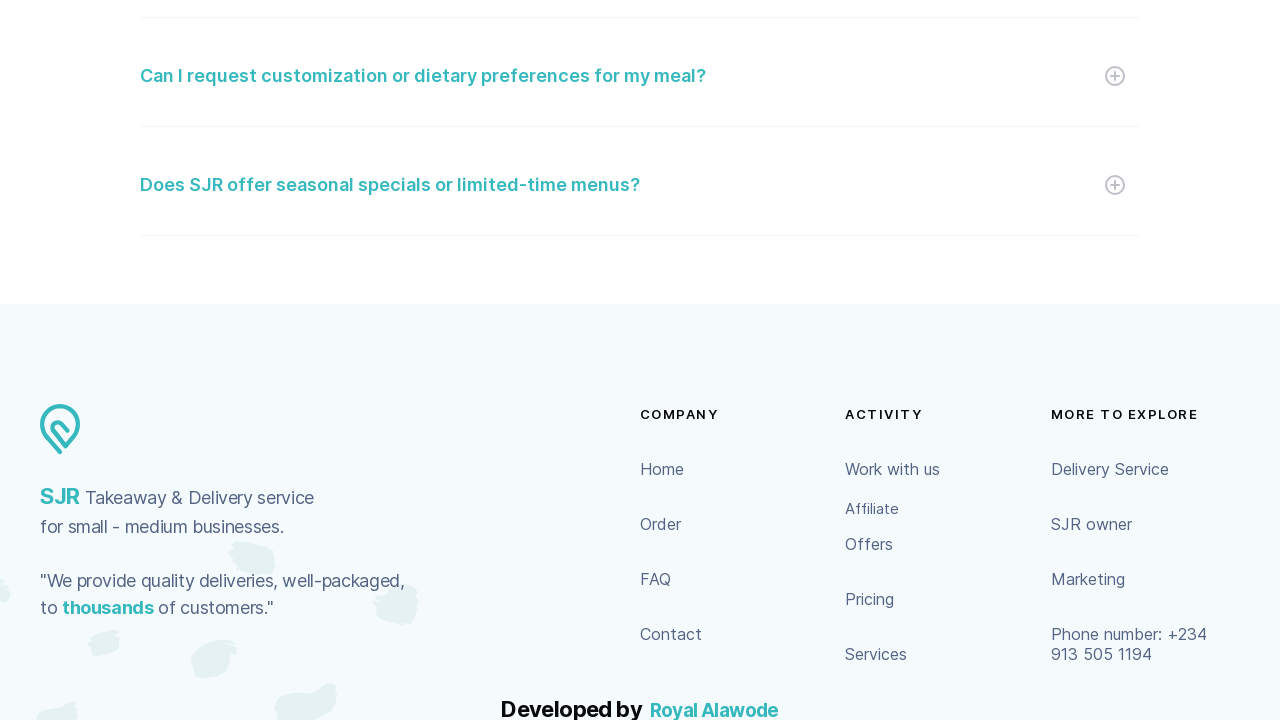

Waited 1 second for content to load
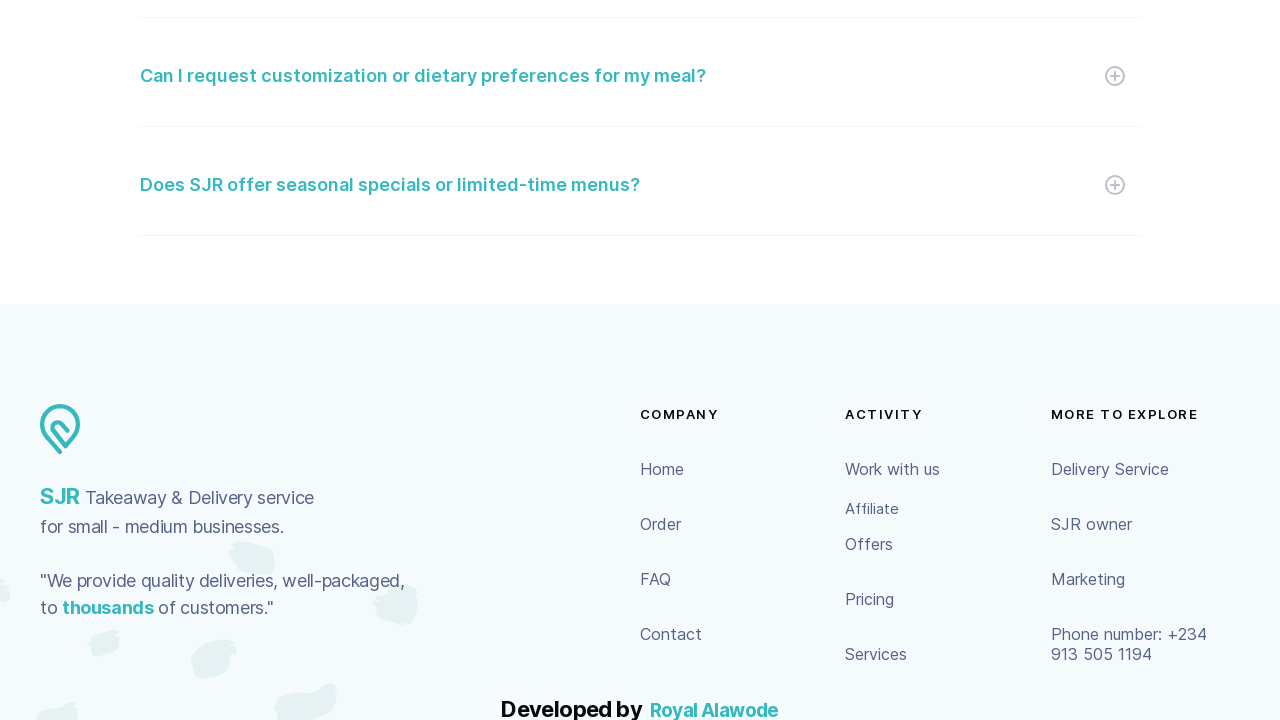

Evaluated current scroll position on https://sjr.pages.dev/faq
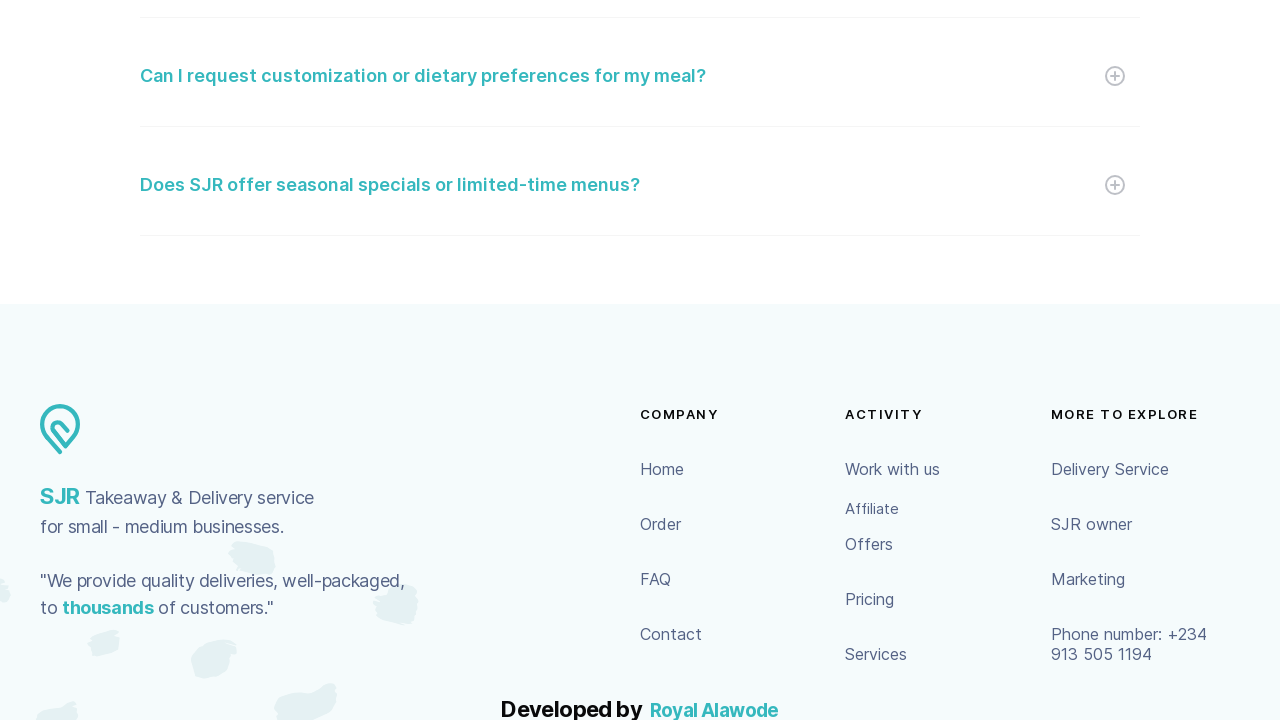

Scrolled down by window height on https://sjr.pages.dev/faq
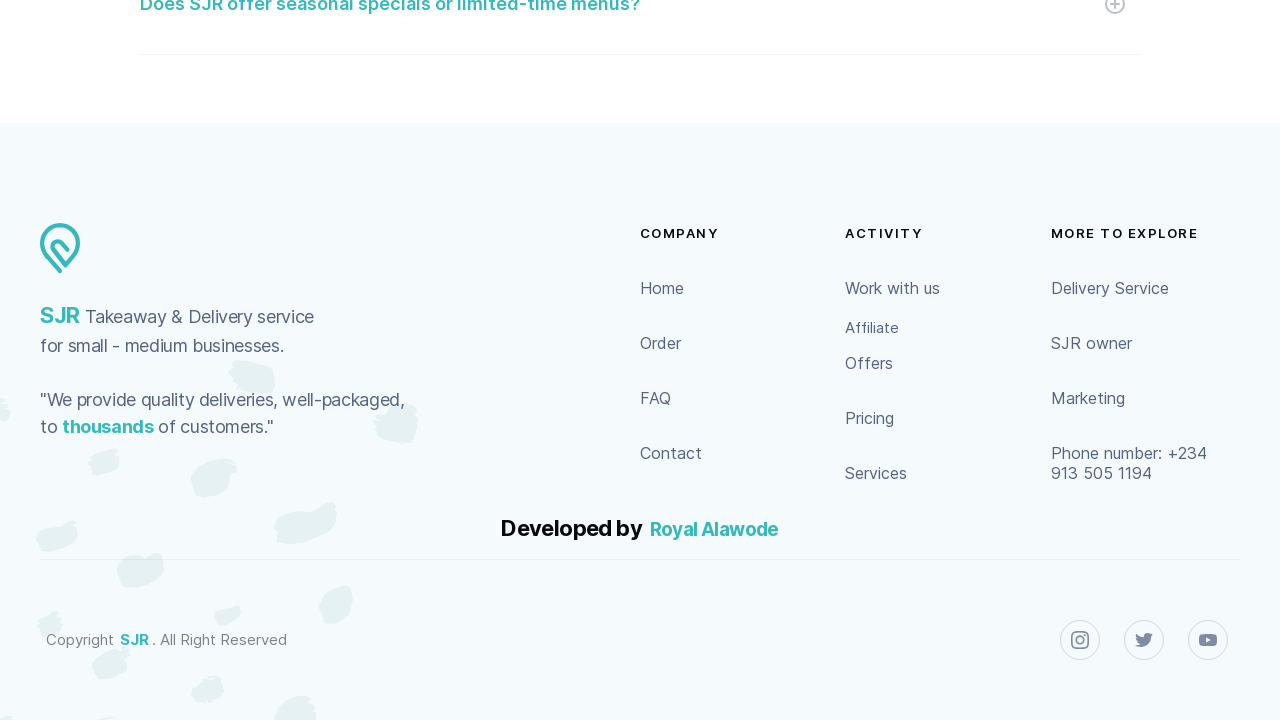

Waited 1 second for content to load
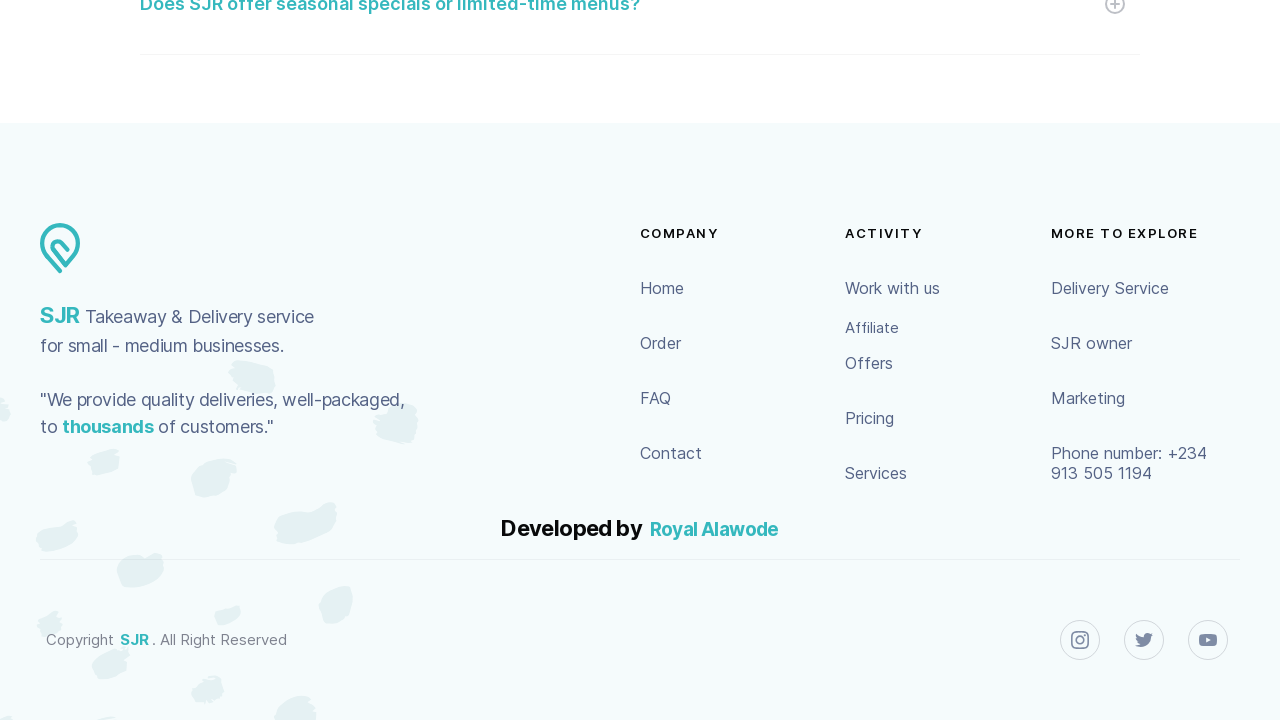

Evaluated current scroll position on https://sjr.pages.dev/faq
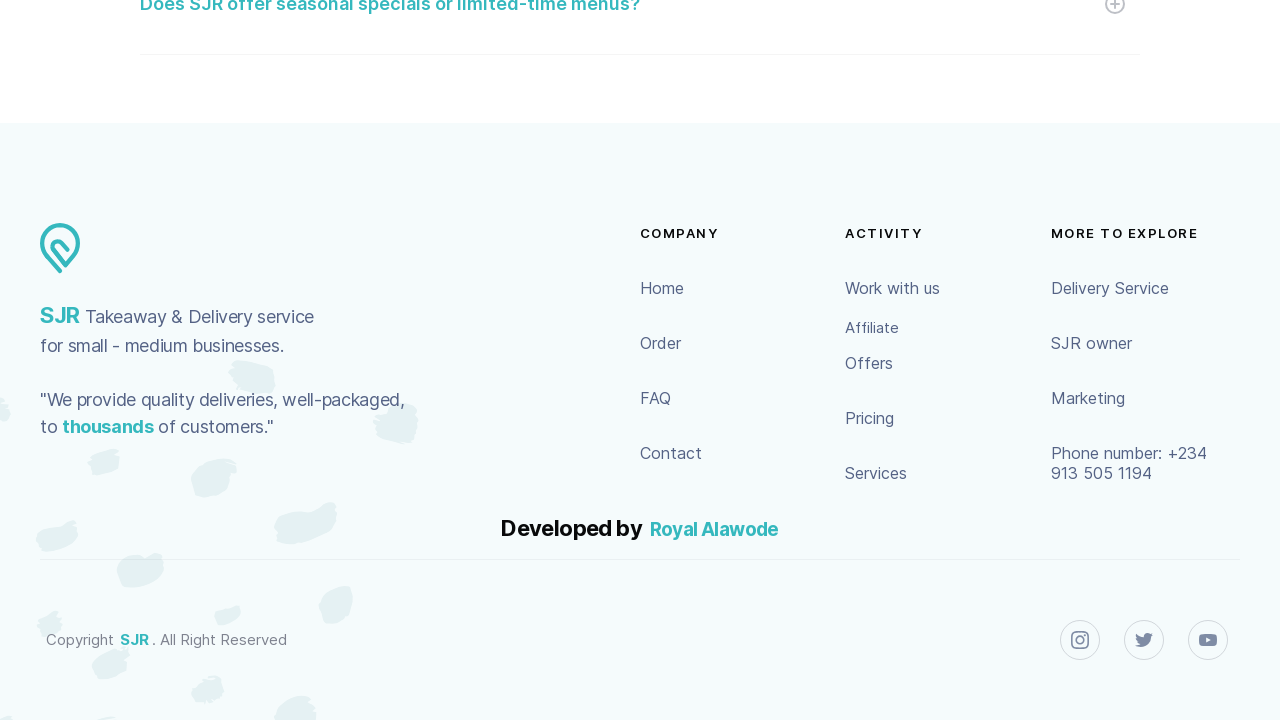

Scrolled down by window height on https://sjr.pages.dev/faq
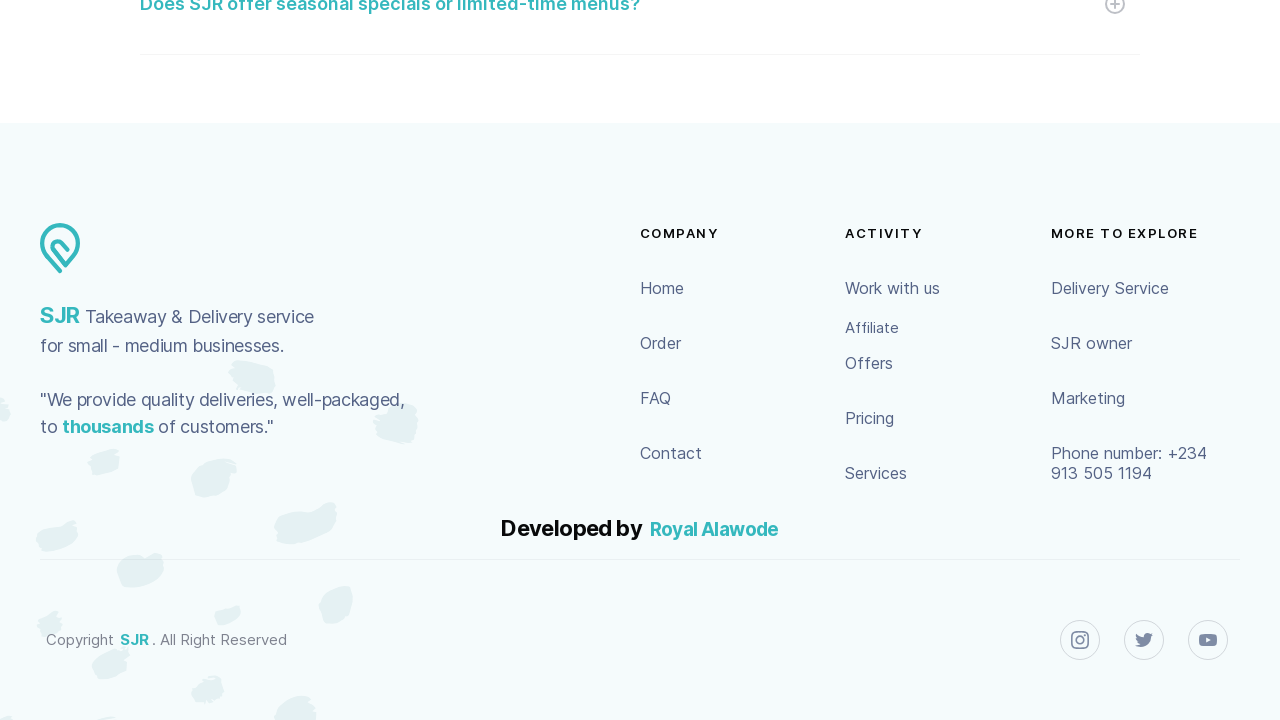

Waited 1 second for content to load
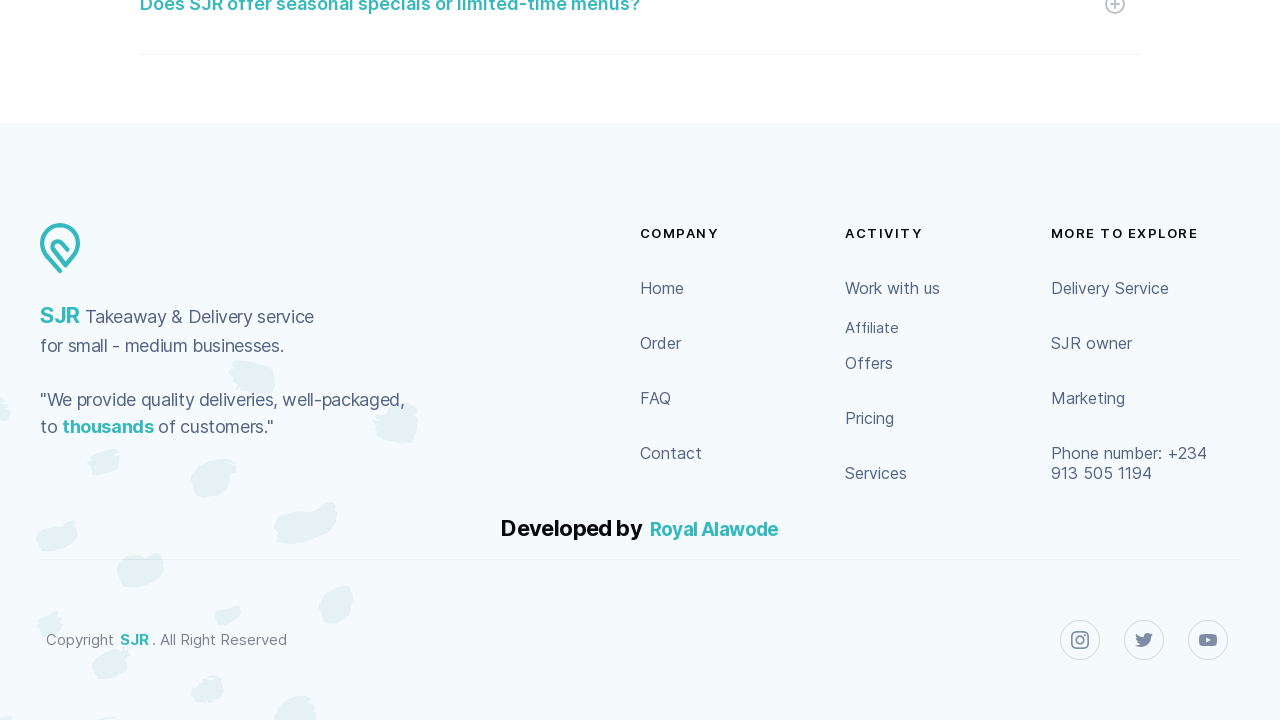

Evaluated current scroll position on https://sjr.pages.dev/faq
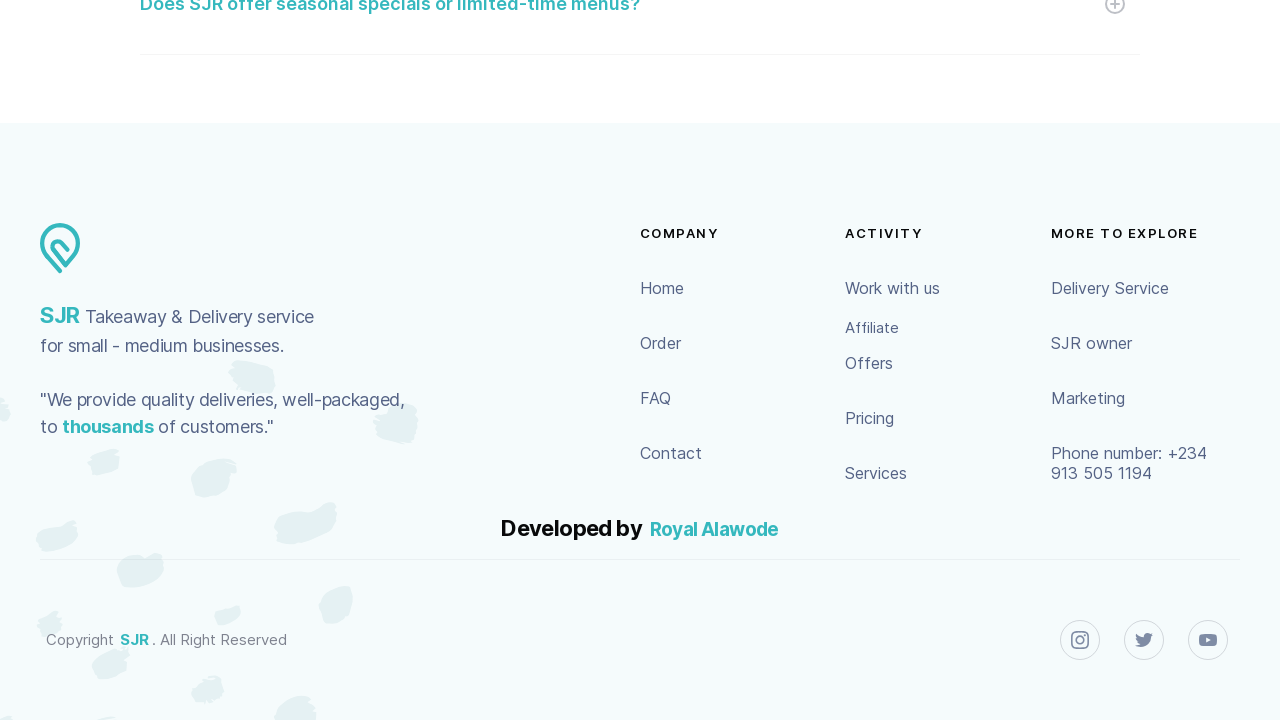

Navigated to https://sjr.pages.dev/contact
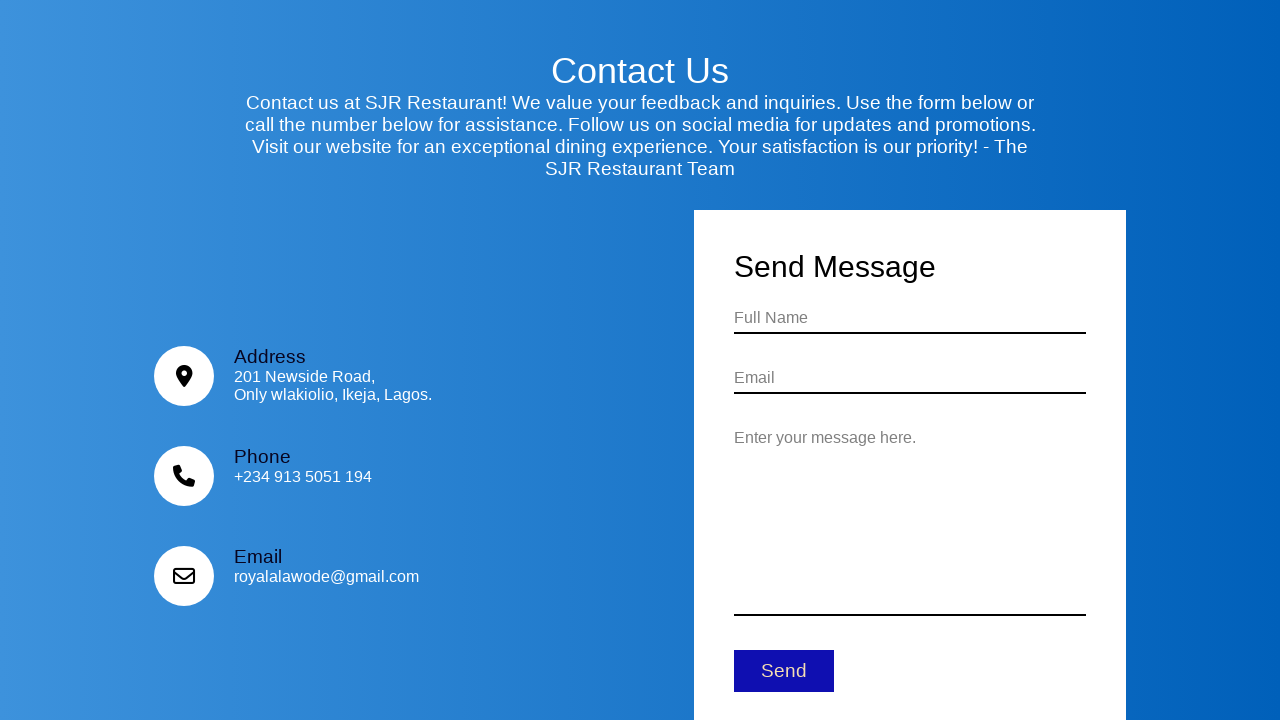

Evaluated initial scroll position on https://sjr.pages.dev/contact
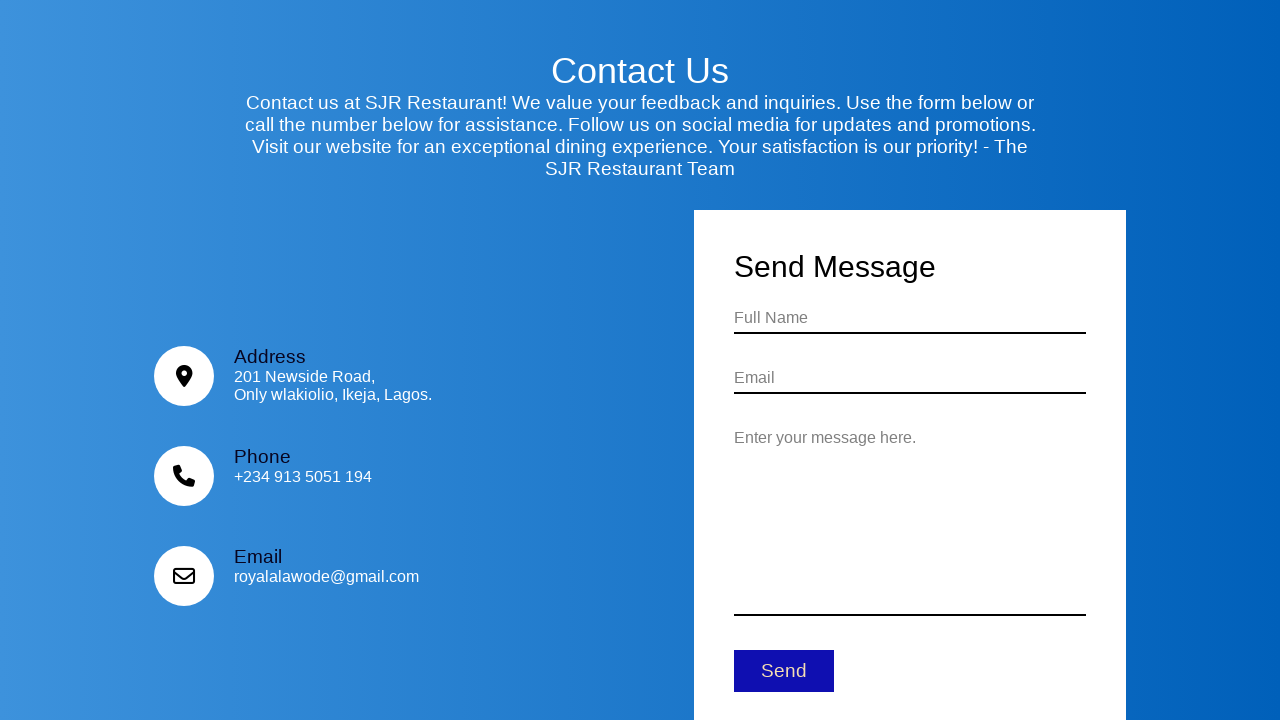

Scrolled down by window height on https://sjr.pages.dev/contact
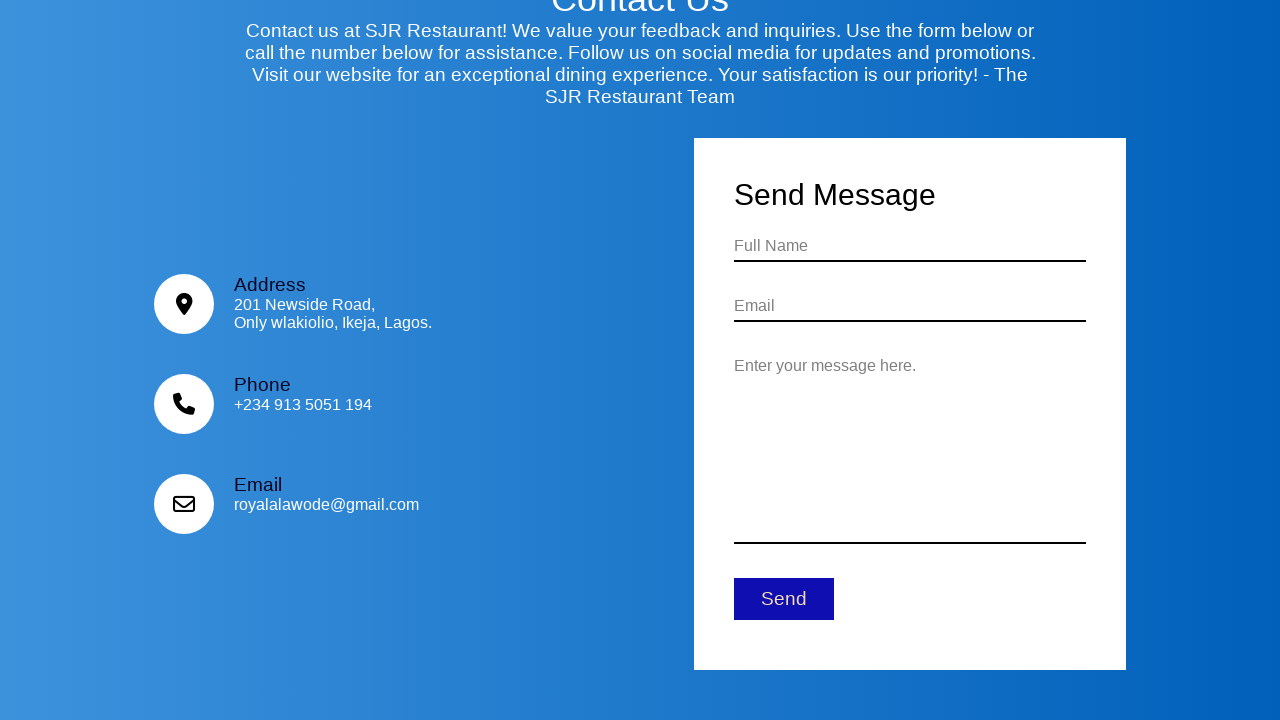

Waited 1 second for content to load
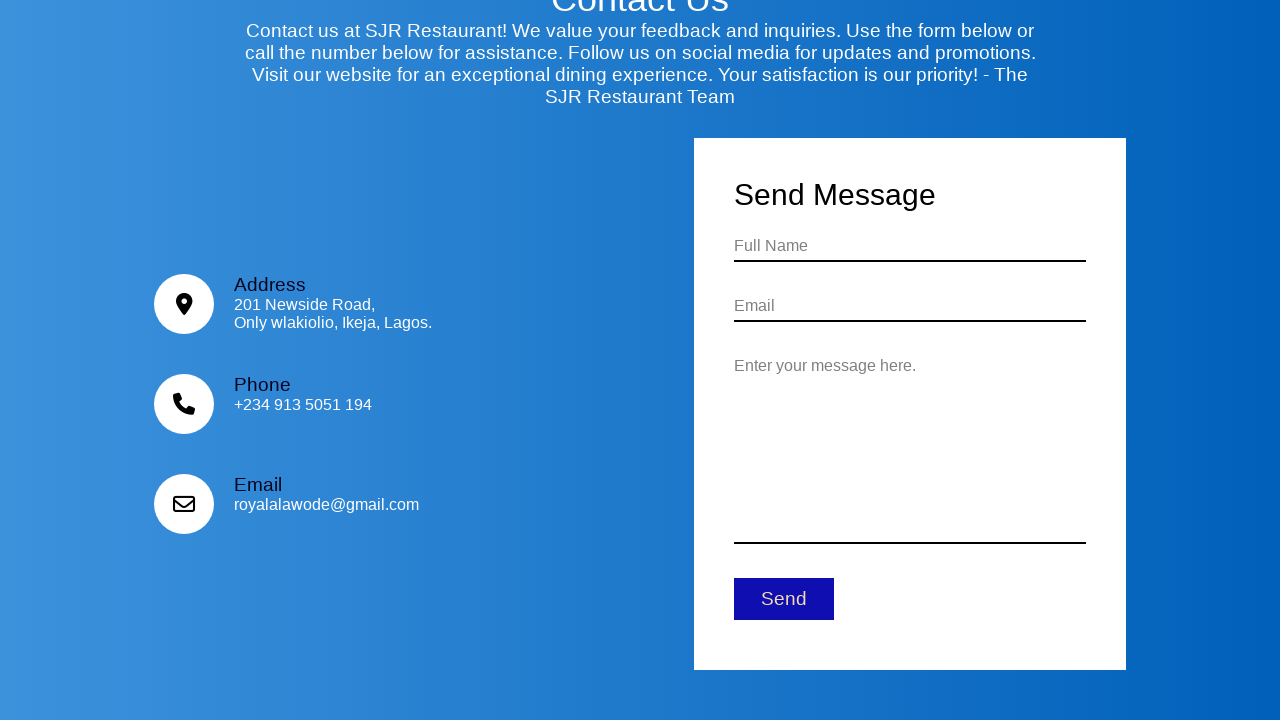

Evaluated current scroll position on https://sjr.pages.dev/contact
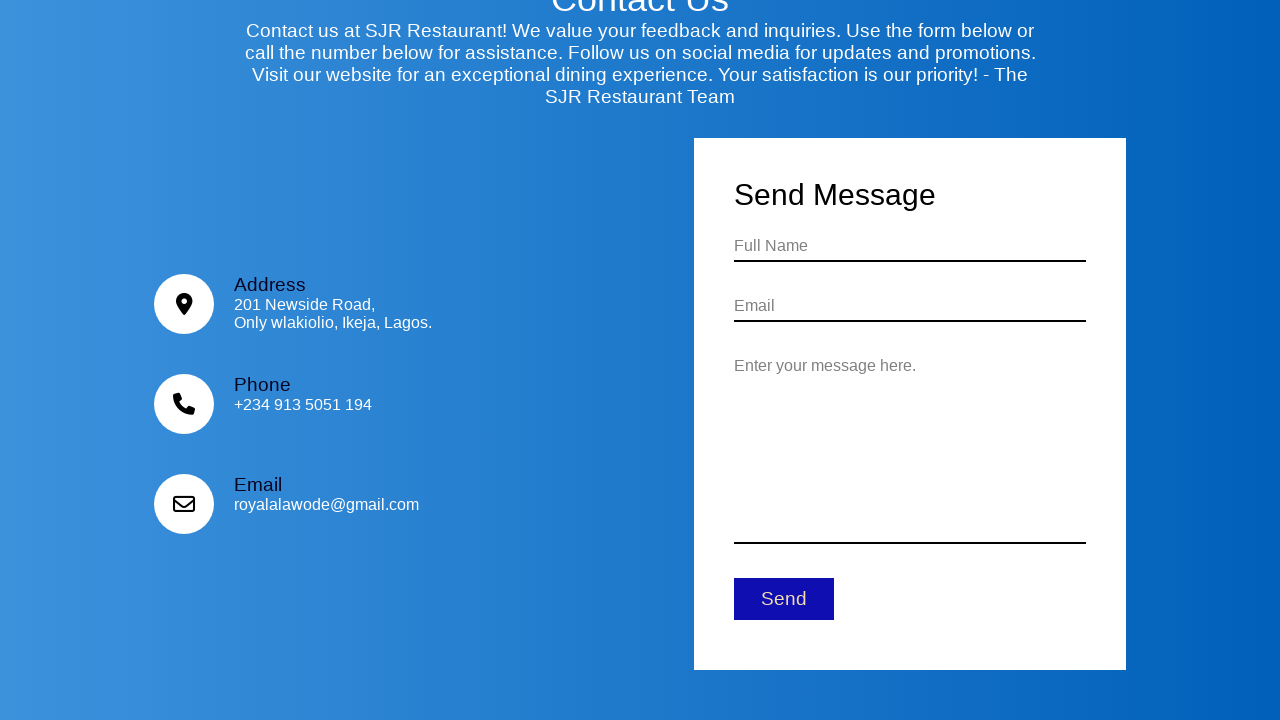

Scrolled down by window height on https://sjr.pages.dev/contact
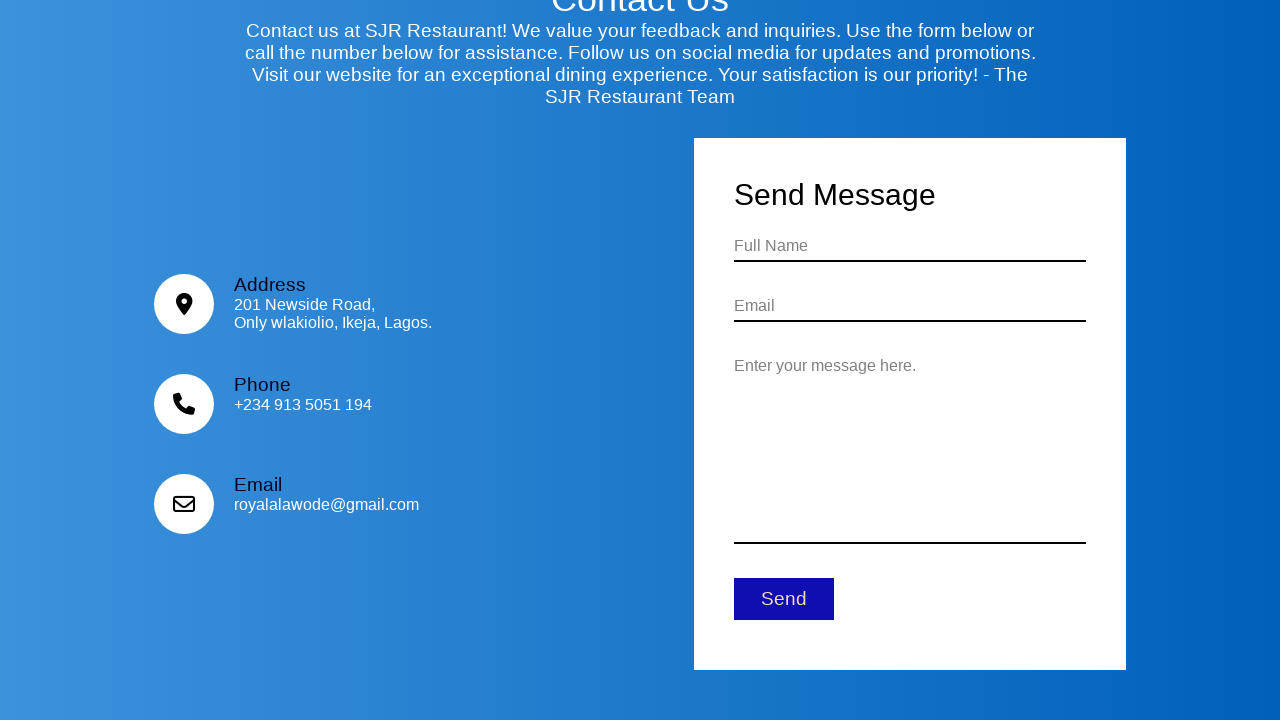

Waited 1 second for content to load
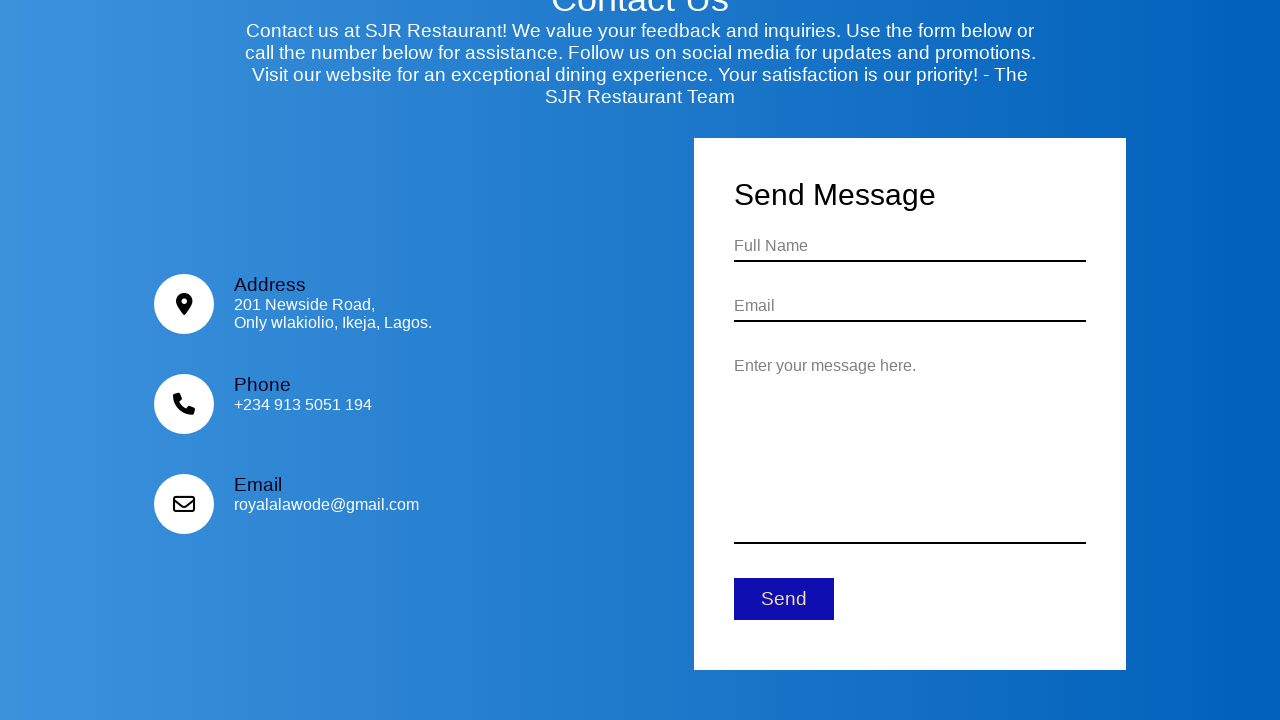

Evaluated current scroll position on https://sjr.pages.dev/contact
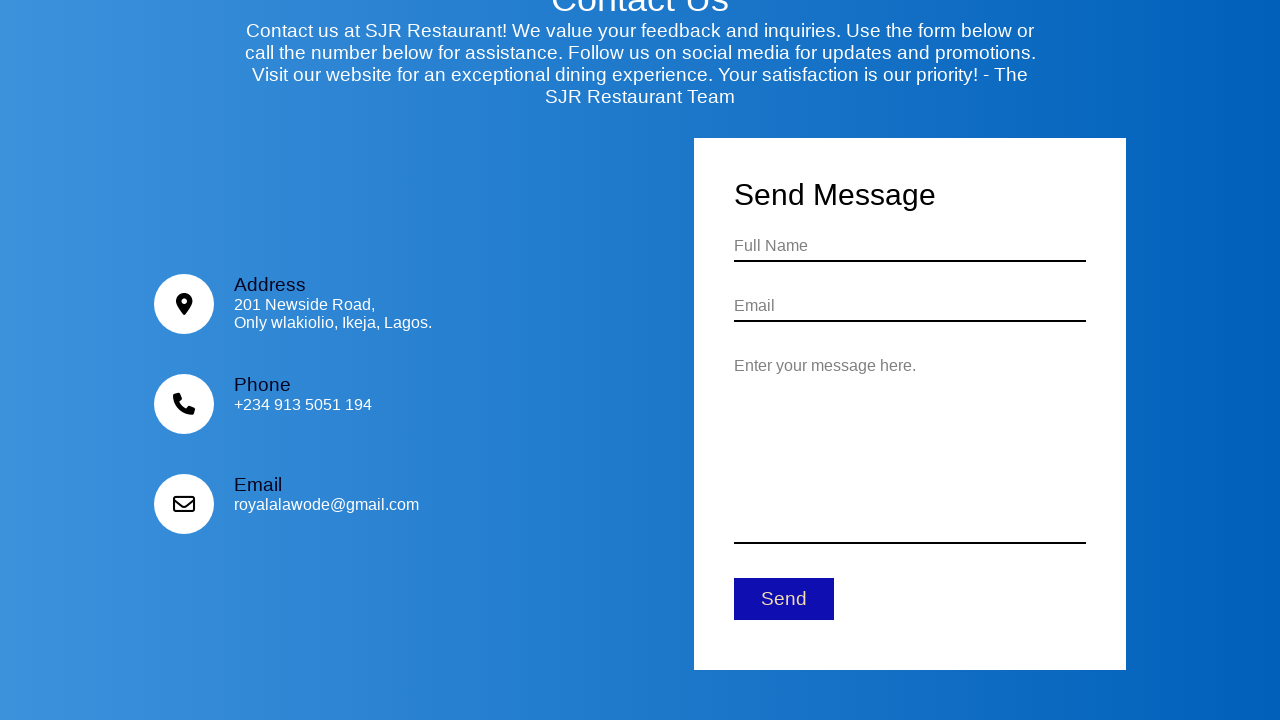

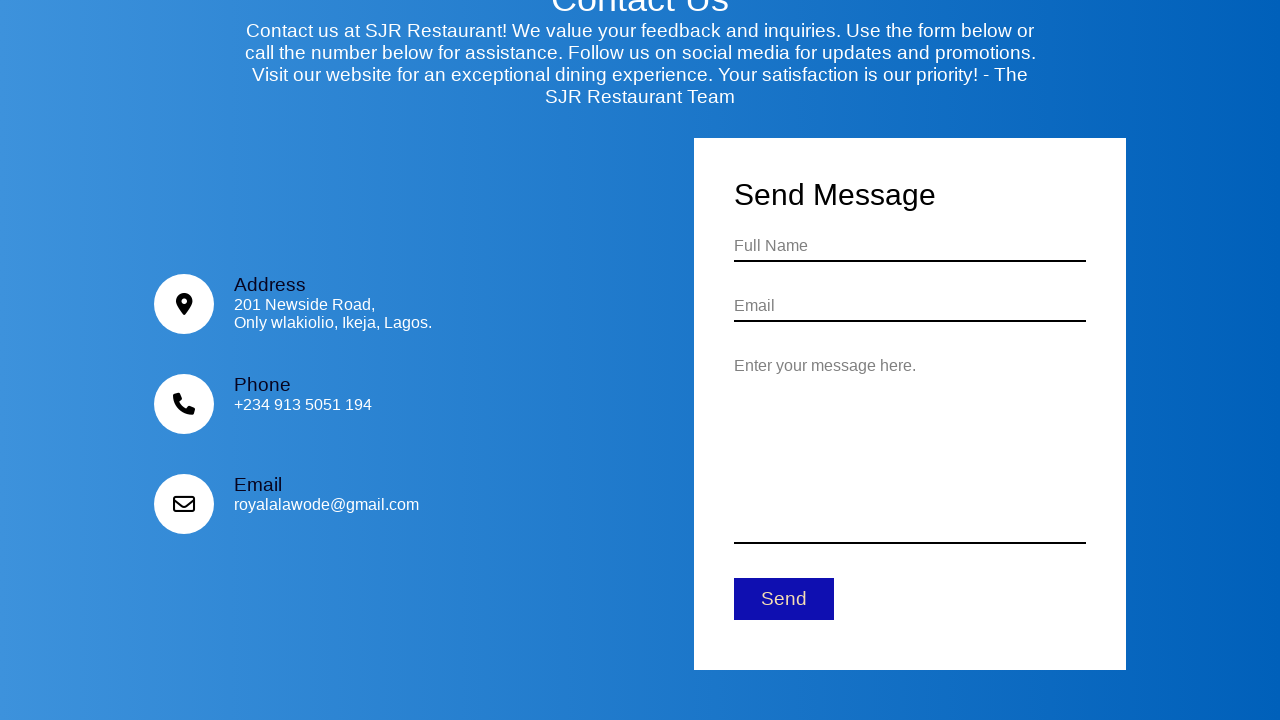